Tests the add/remove elements functionality by clicking the "Add Element" button 100 times to create delete buttons, then clicking 40 delete buttons and validating the correct number of buttons remain.

Starting URL: http://the-internet.herokuapp.com/add_remove_elements/

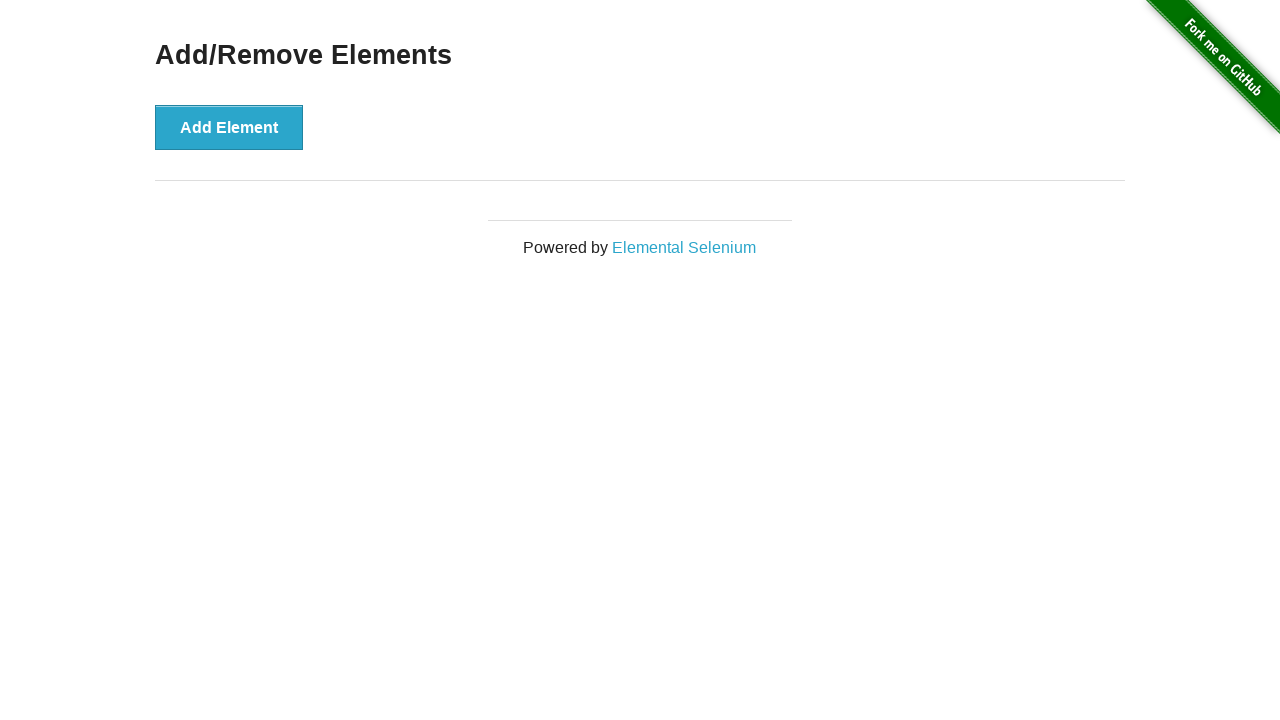

Navigated to the add/remove elements test page
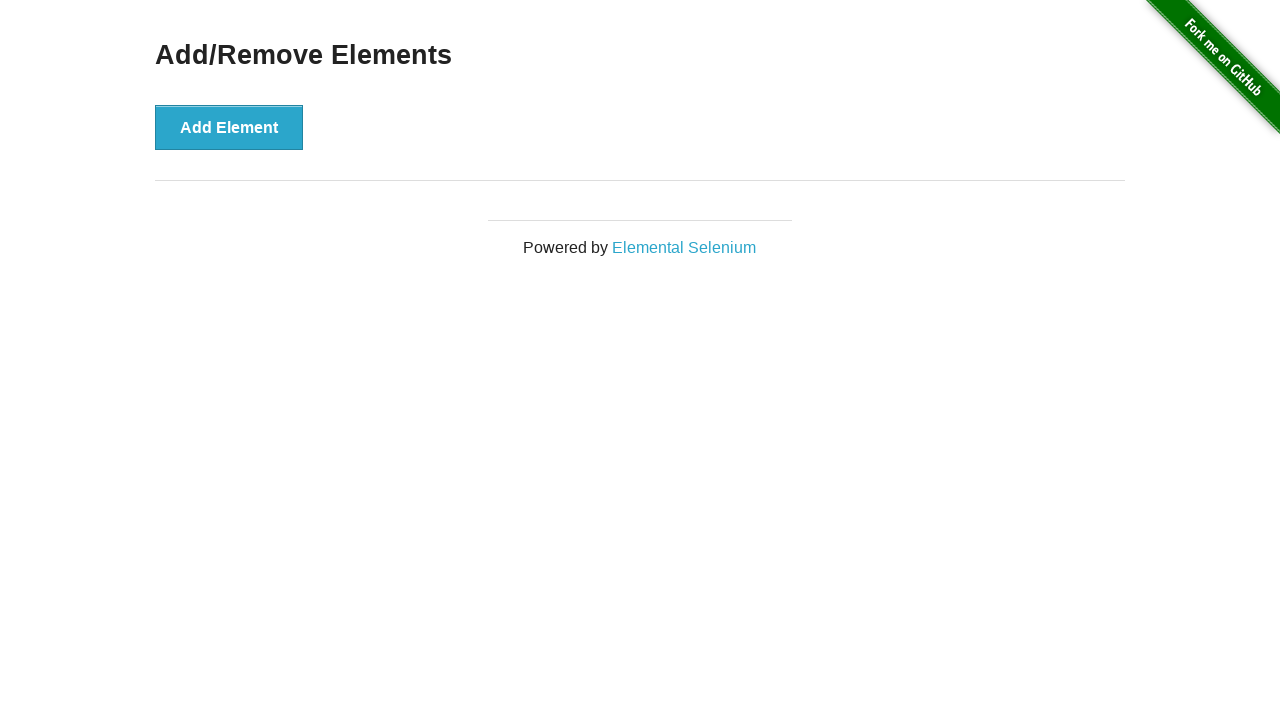

Clicked 'Add Element' button (iteration 1/100) at (229, 127) on button[onclick='addElement()']
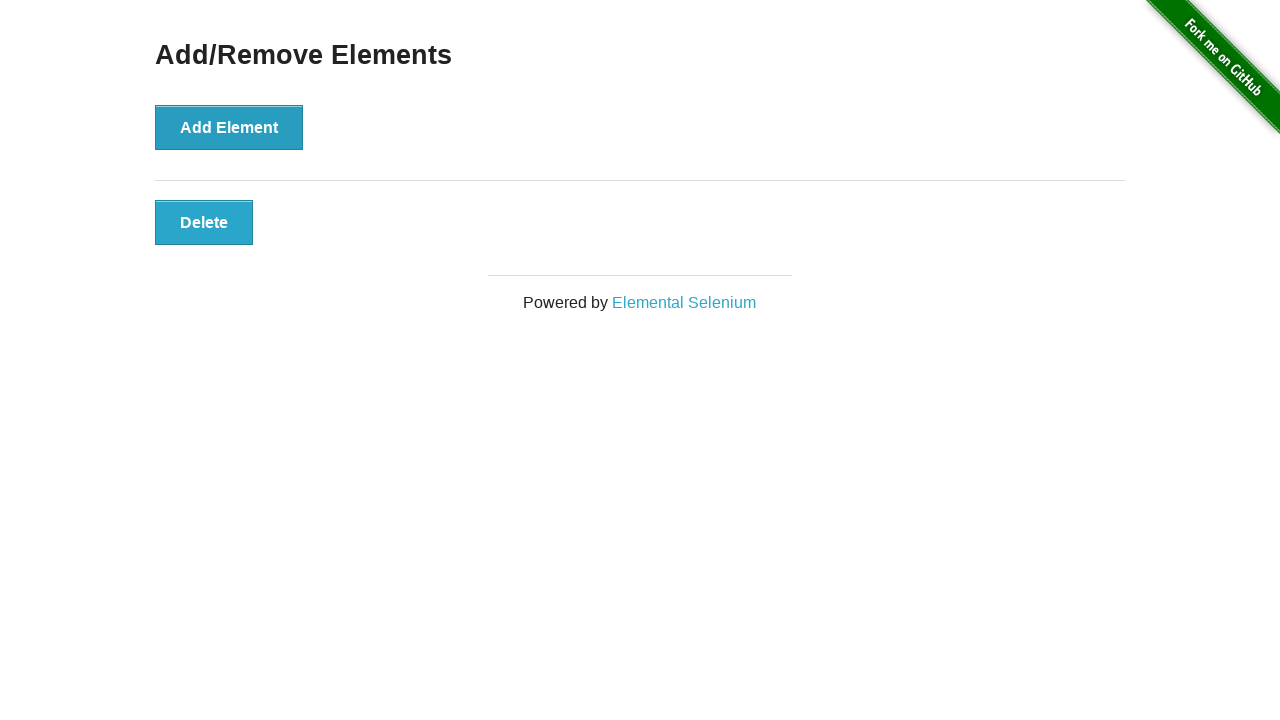

Clicked 'Add Element' button (iteration 2/100) at (229, 127) on button[onclick='addElement()']
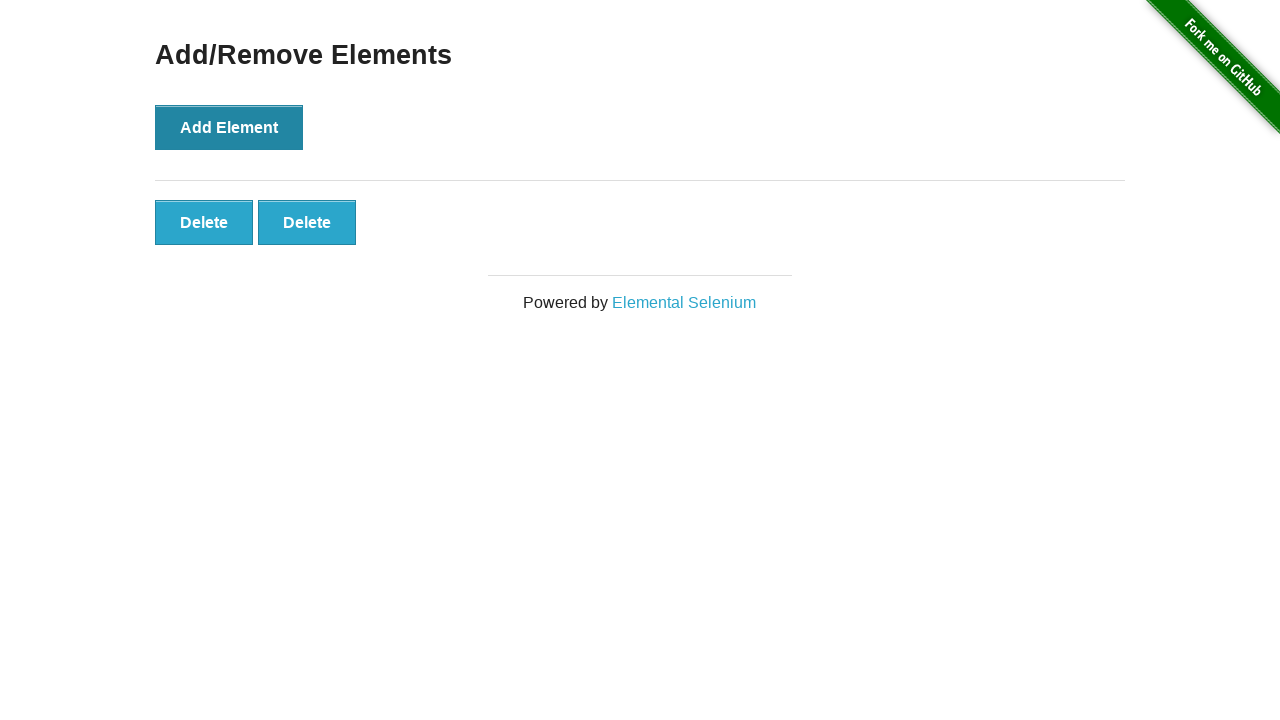

Clicked 'Add Element' button (iteration 3/100) at (229, 127) on button[onclick='addElement()']
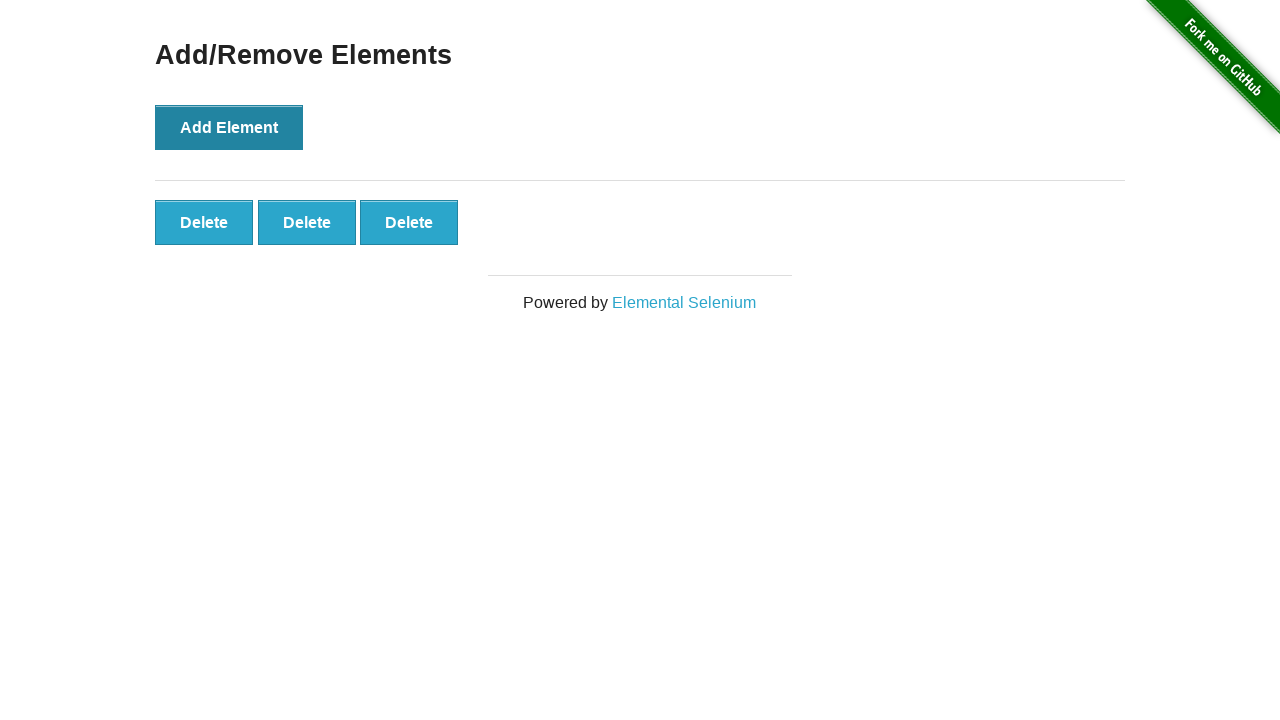

Clicked 'Add Element' button (iteration 4/100) at (229, 127) on button[onclick='addElement()']
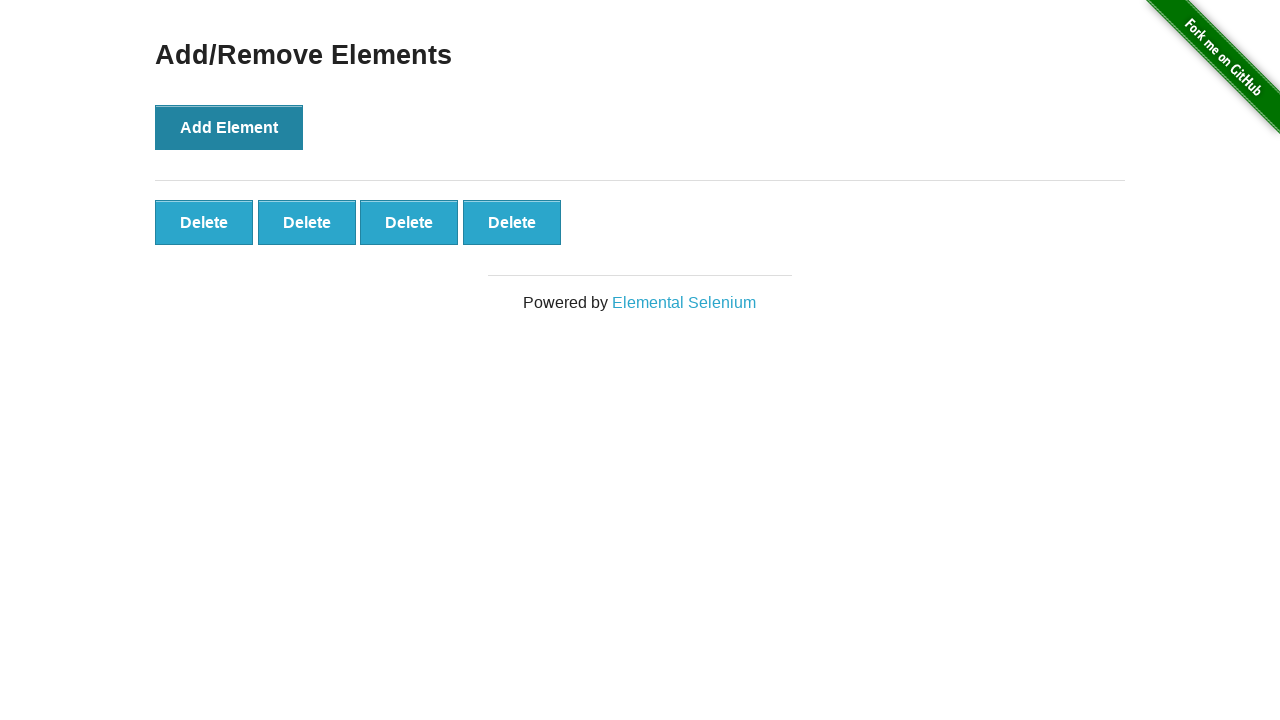

Clicked 'Add Element' button (iteration 5/100) at (229, 127) on button[onclick='addElement()']
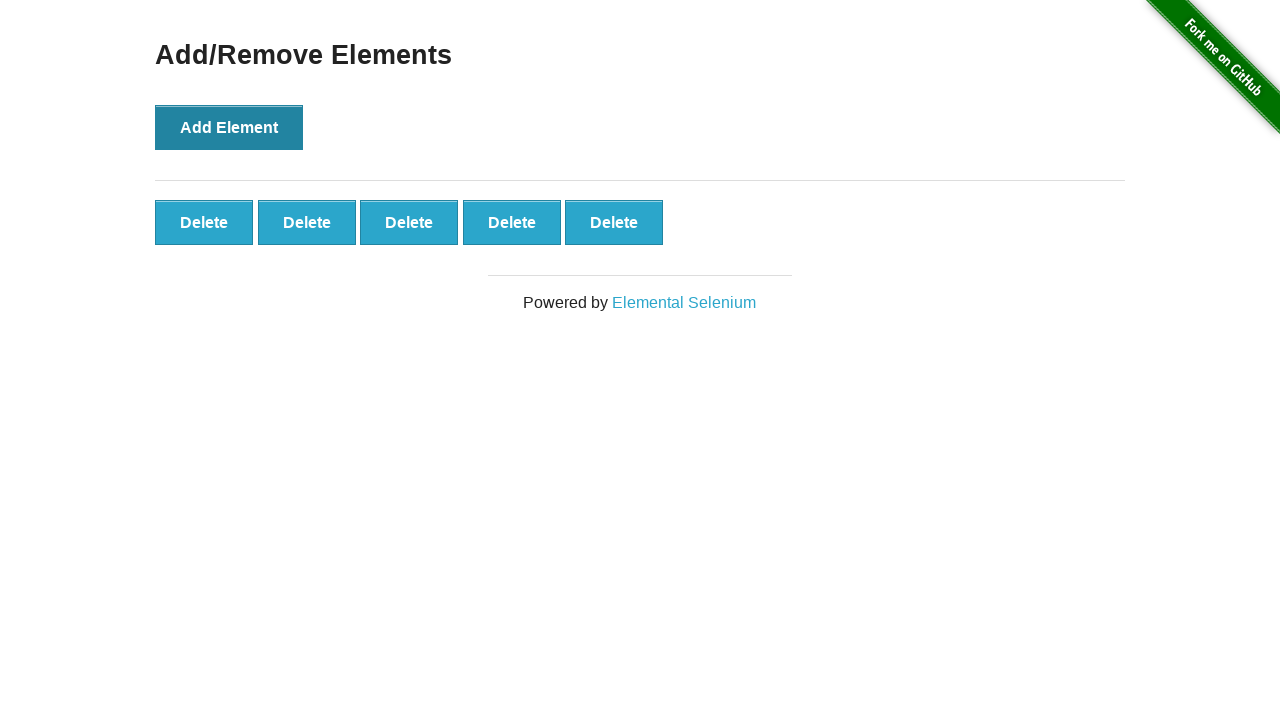

Clicked 'Add Element' button (iteration 6/100) at (229, 127) on button[onclick='addElement()']
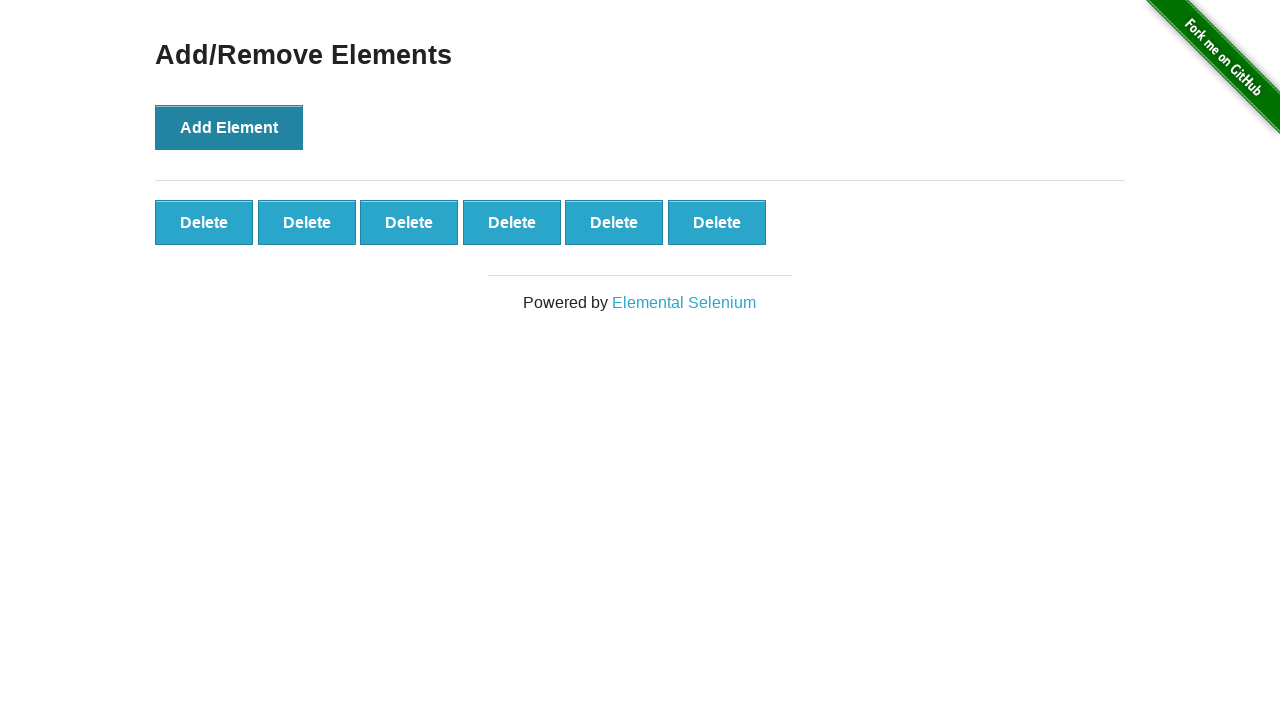

Clicked 'Add Element' button (iteration 7/100) at (229, 127) on button[onclick='addElement()']
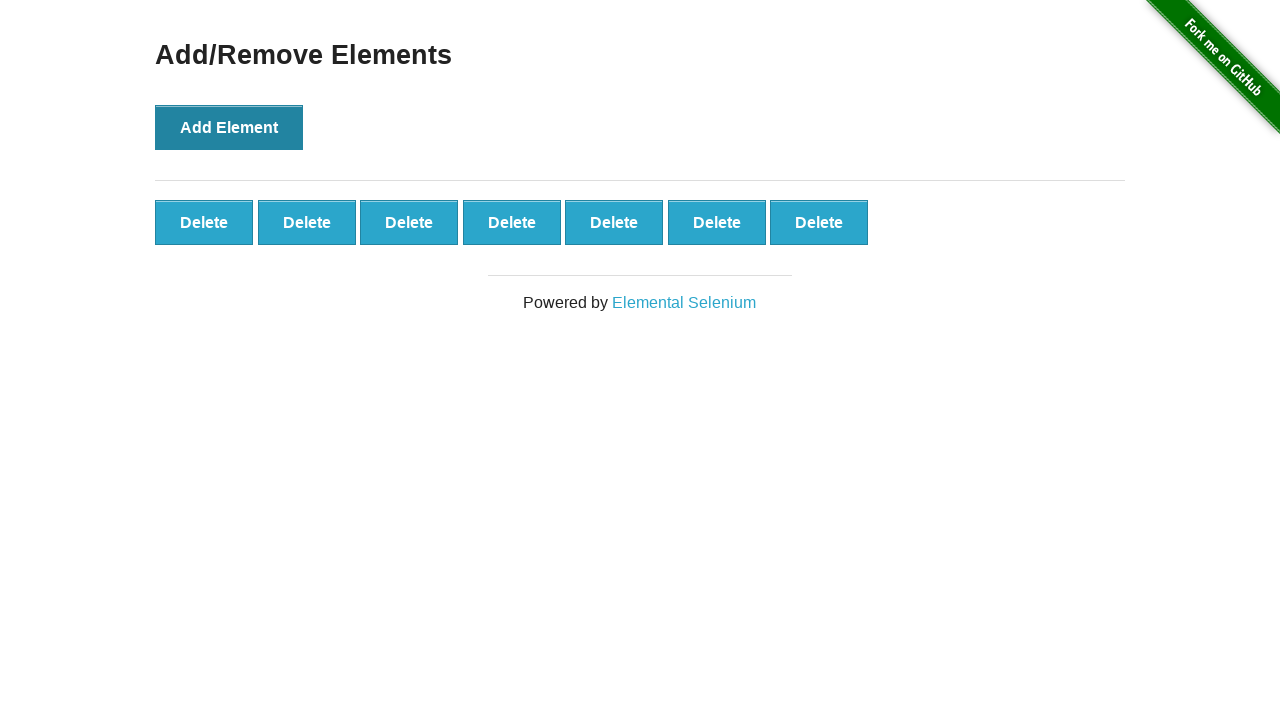

Clicked 'Add Element' button (iteration 8/100) at (229, 127) on button[onclick='addElement()']
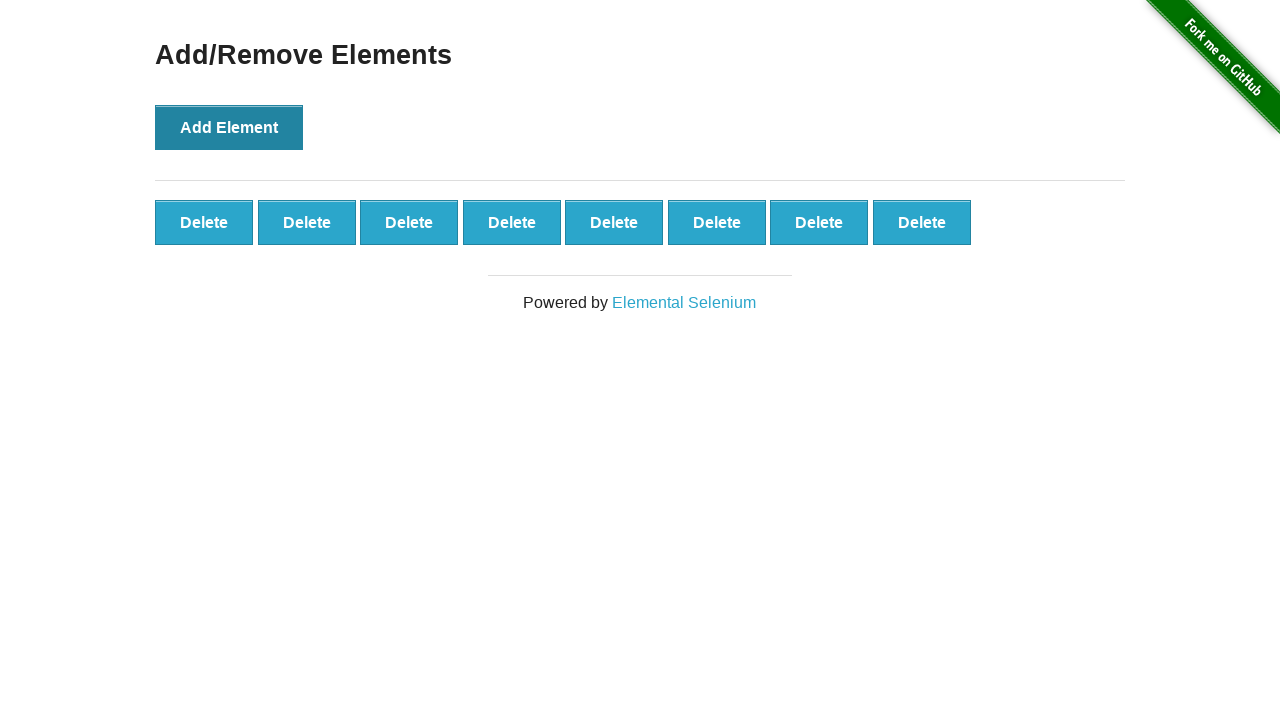

Clicked 'Add Element' button (iteration 9/100) at (229, 127) on button[onclick='addElement()']
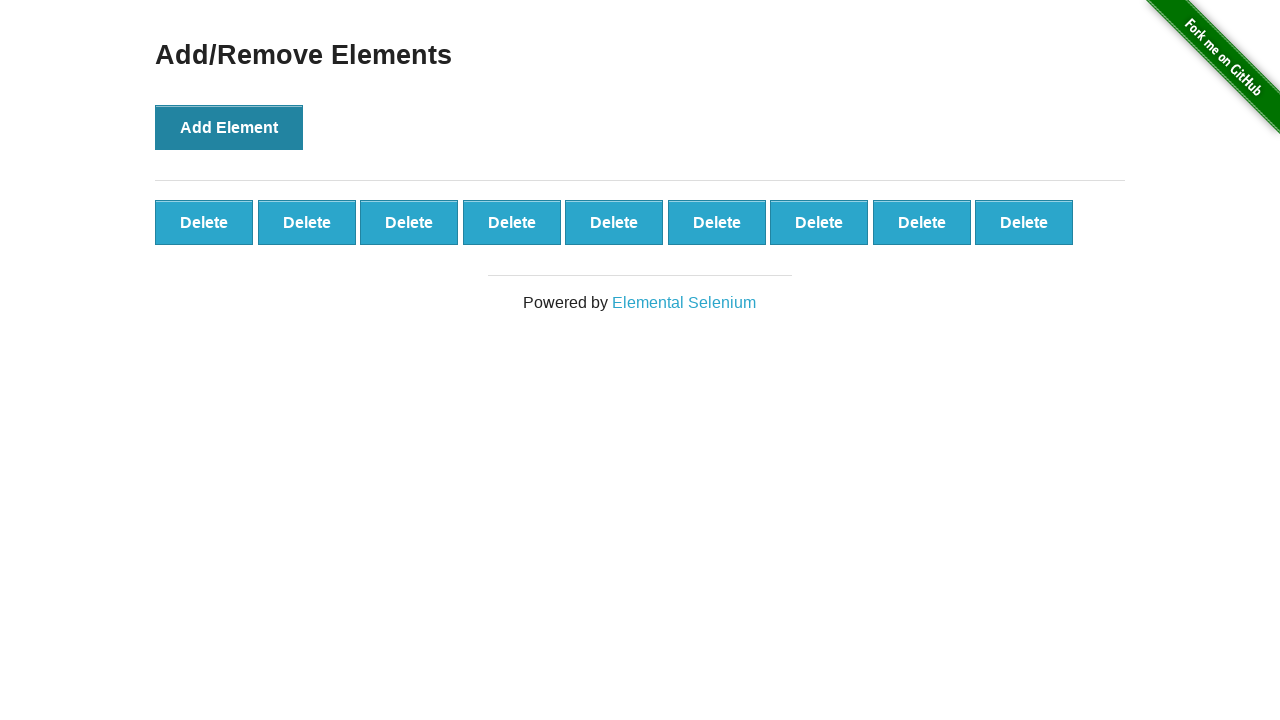

Clicked 'Add Element' button (iteration 10/100) at (229, 127) on button[onclick='addElement()']
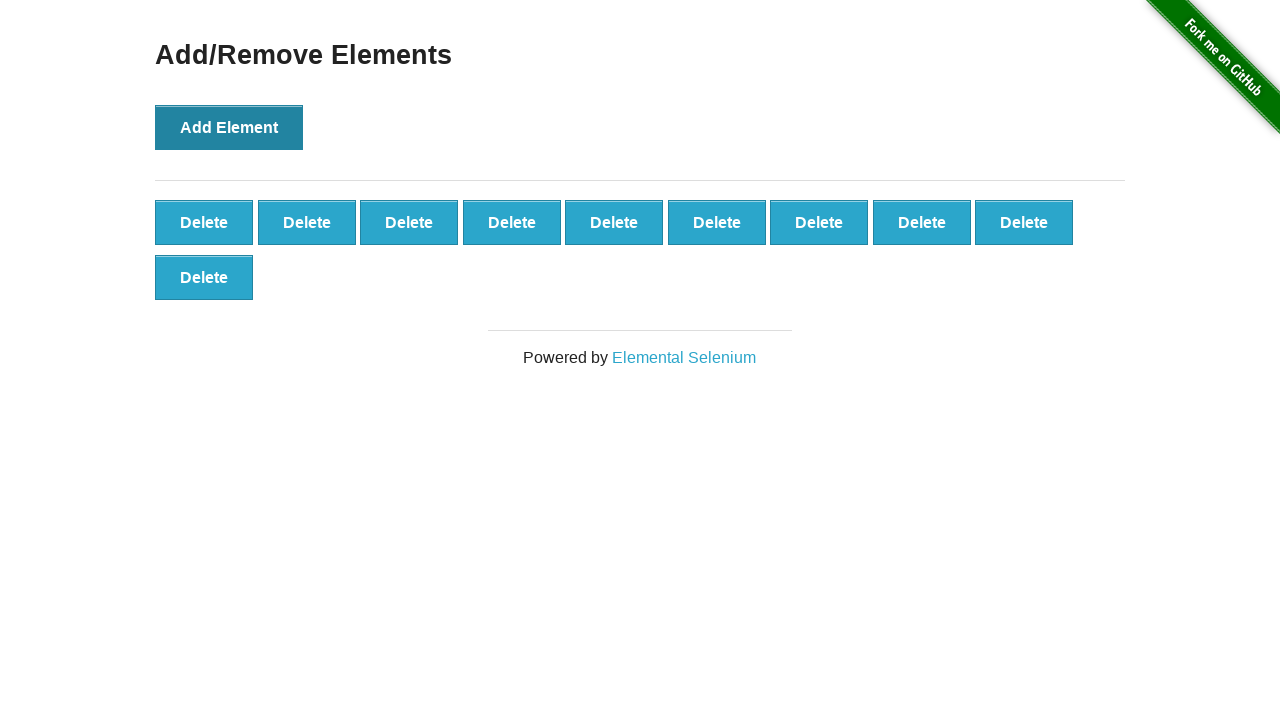

Clicked 'Add Element' button (iteration 11/100) at (229, 127) on button[onclick='addElement()']
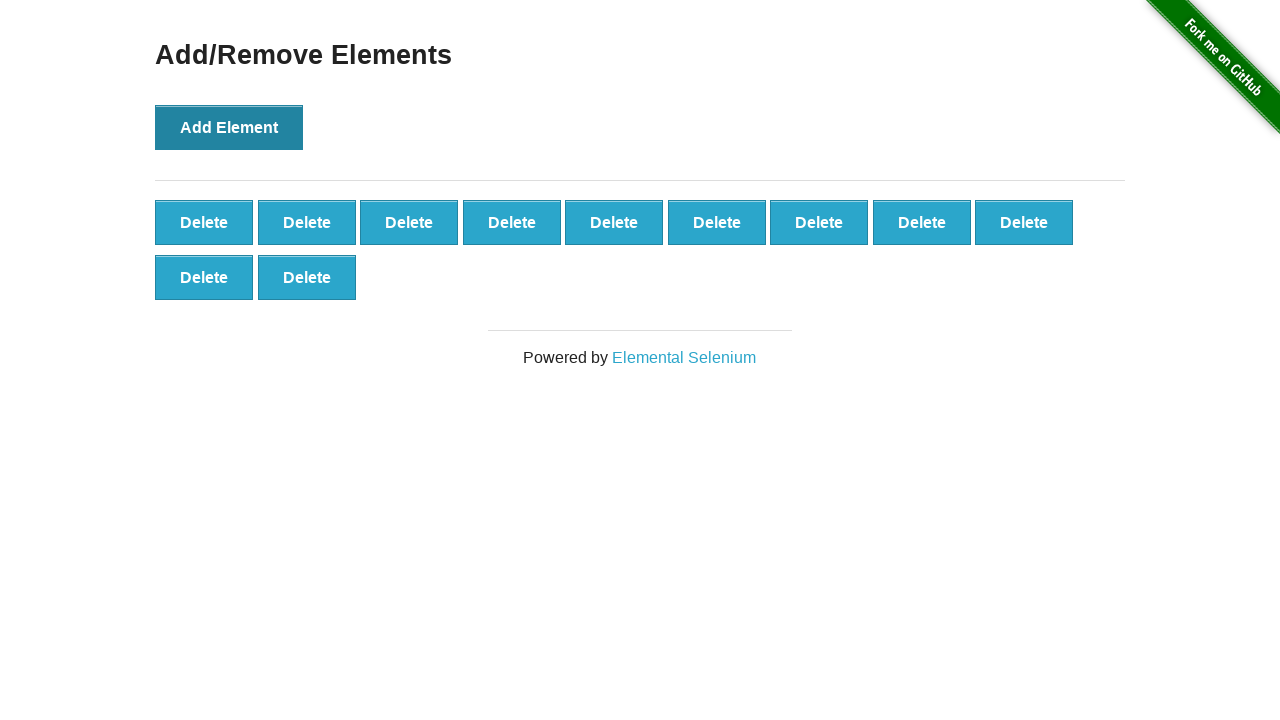

Clicked 'Add Element' button (iteration 12/100) at (229, 127) on button[onclick='addElement()']
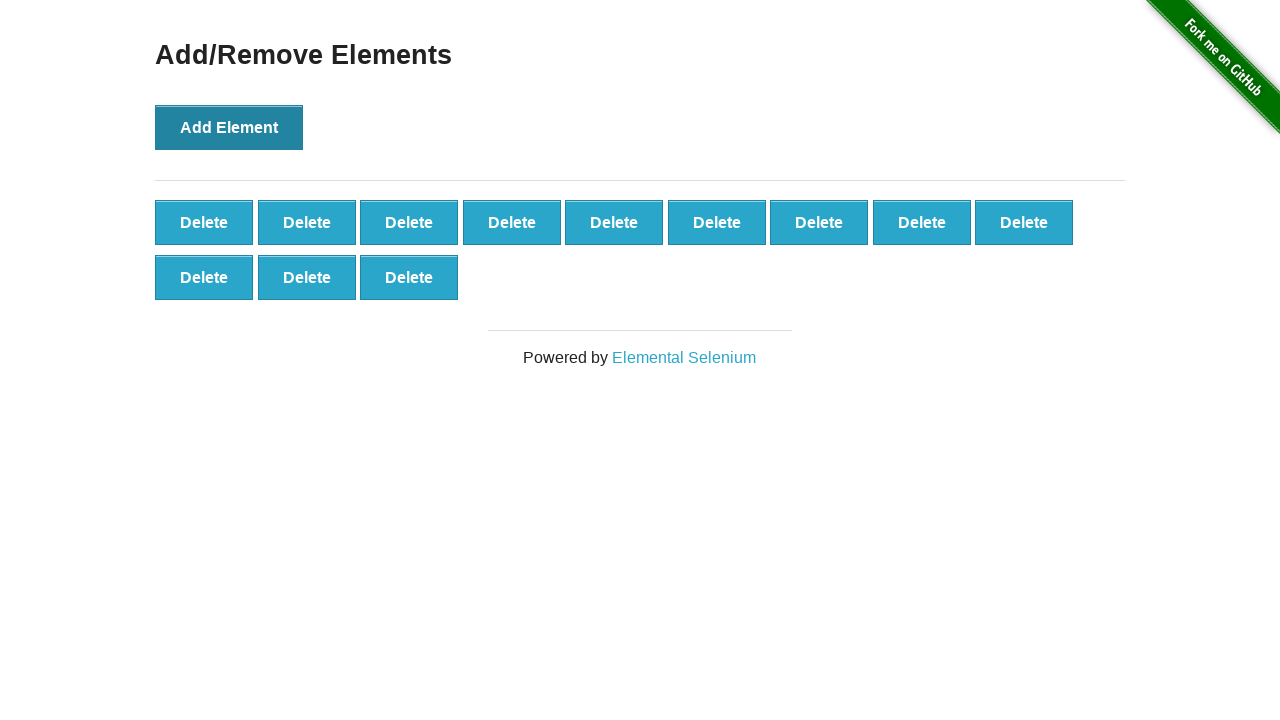

Clicked 'Add Element' button (iteration 13/100) at (229, 127) on button[onclick='addElement()']
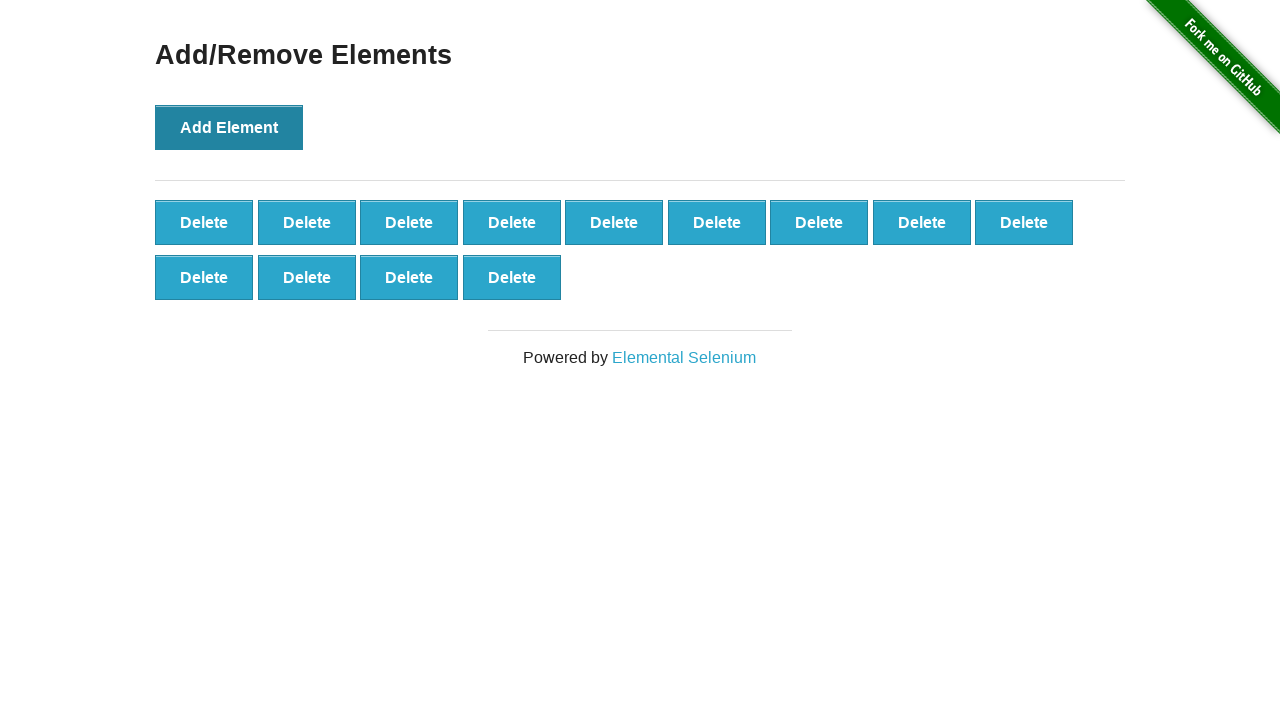

Clicked 'Add Element' button (iteration 14/100) at (229, 127) on button[onclick='addElement()']
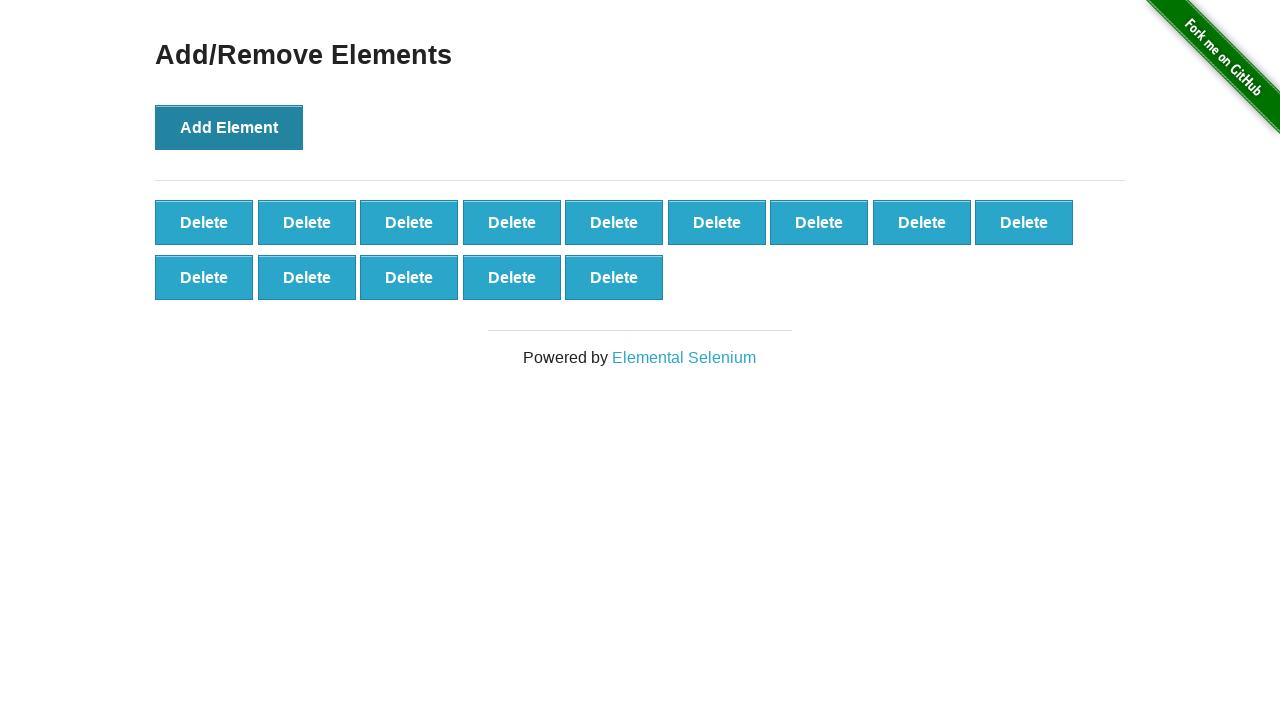

Clicked 'Add Element' button (iteration 15/100) at (229, 127) on button[onclick='addElement()']
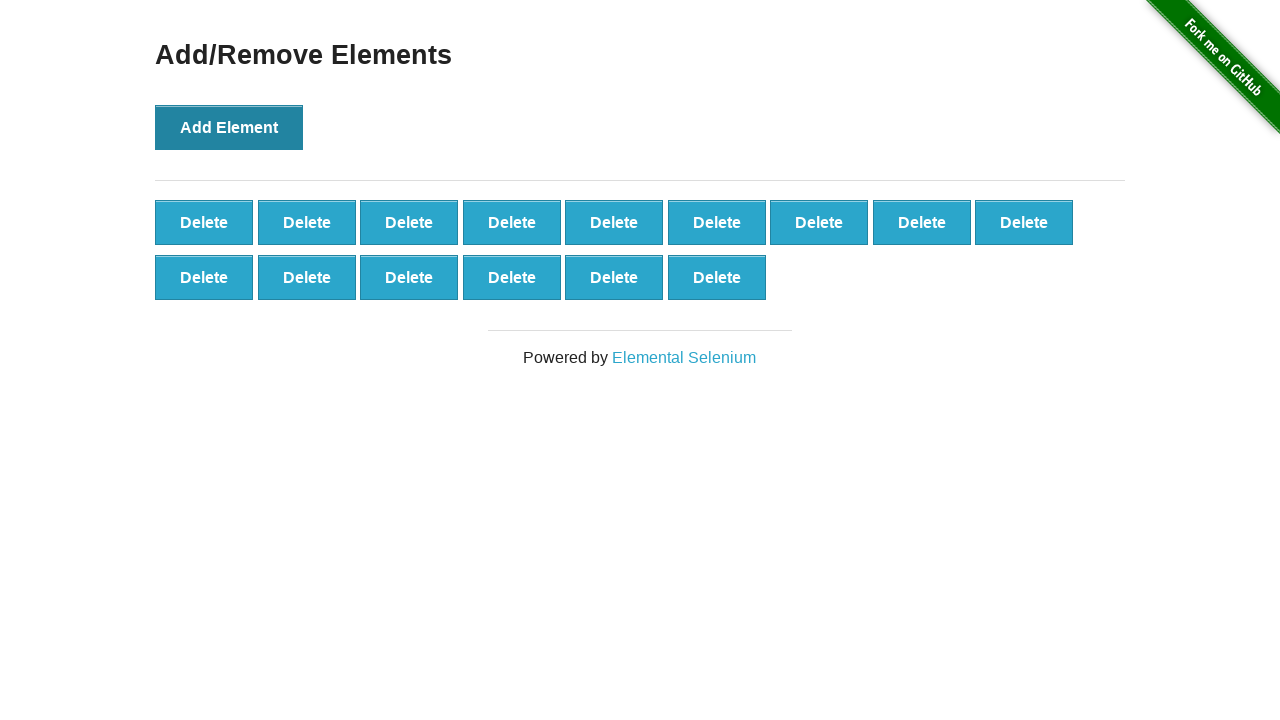

Clicked 'Add Element' button (iteration 16/100) at (229, 127) on button[onclick='addElement()']
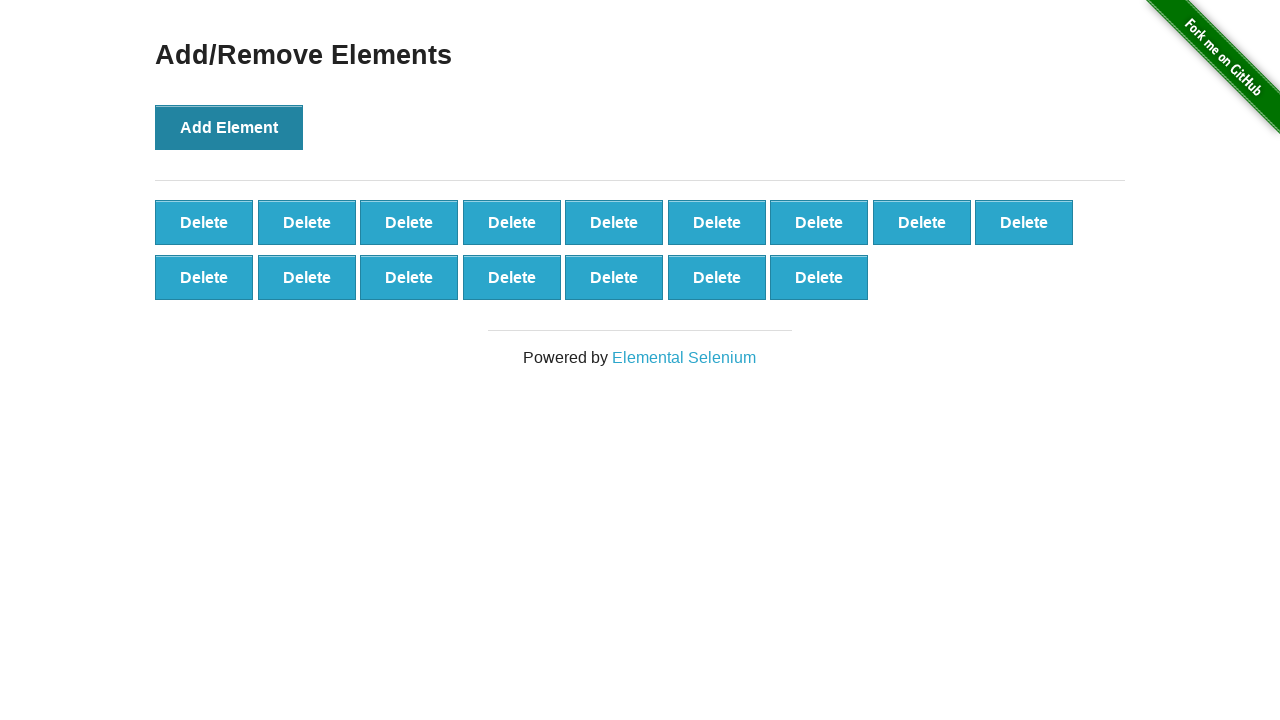

Clicked 'Add Element' button (iteration 17/100) at (229, 127) on button[onclick='addElement()']
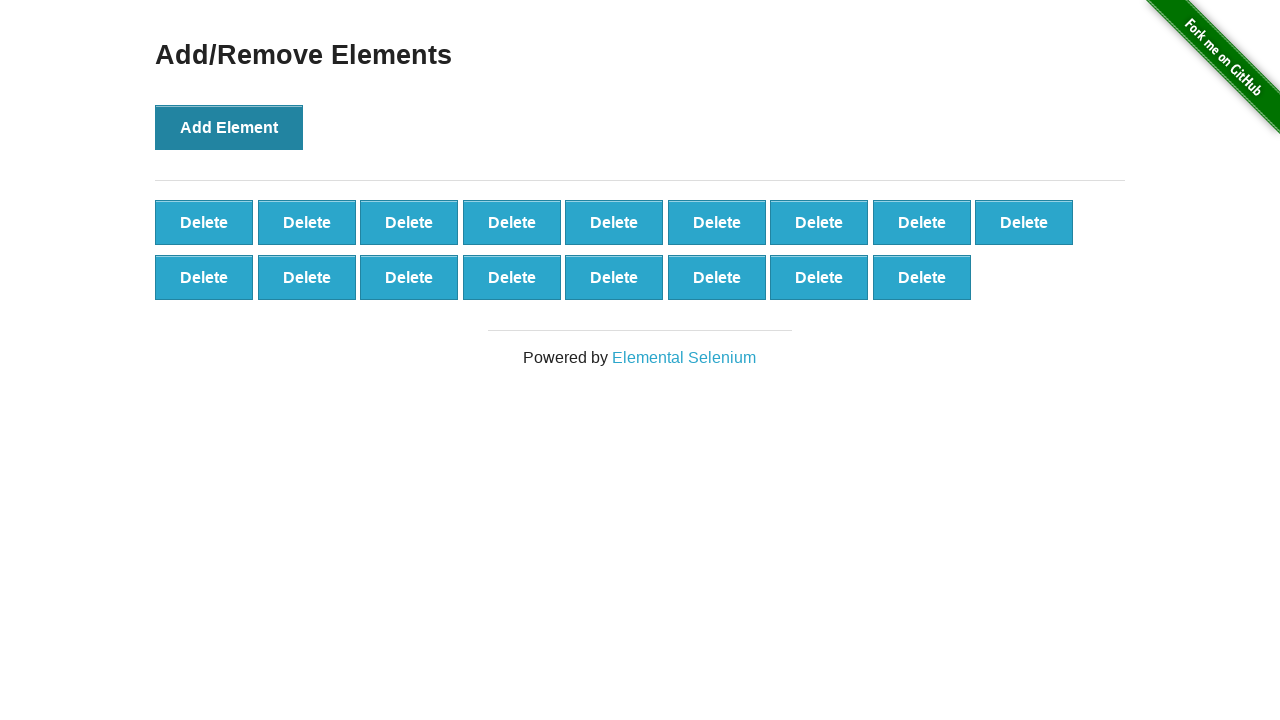

Clicked 'Add Element' button (iteration 18/100) at (229, 127) on button[onclick='addElement()']
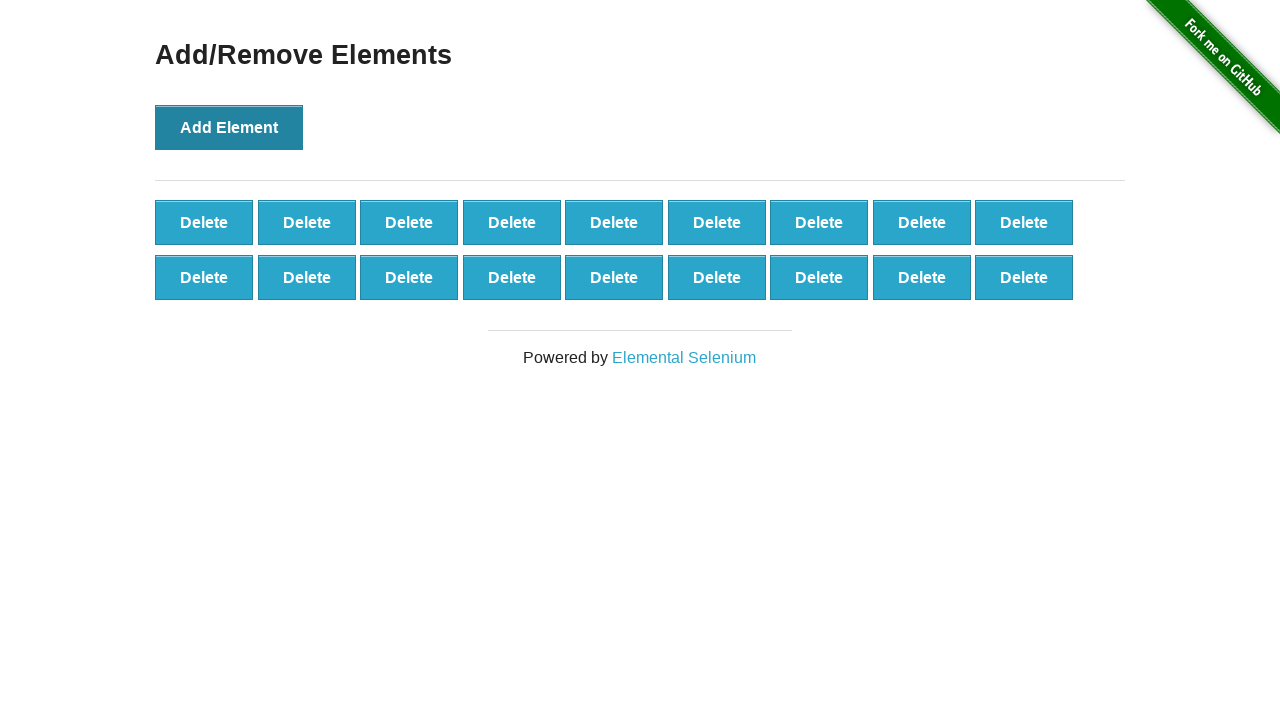

Clicked 'Add Element' button (iteration 19/100) at (229, 127) on button[onclick='addElement()']
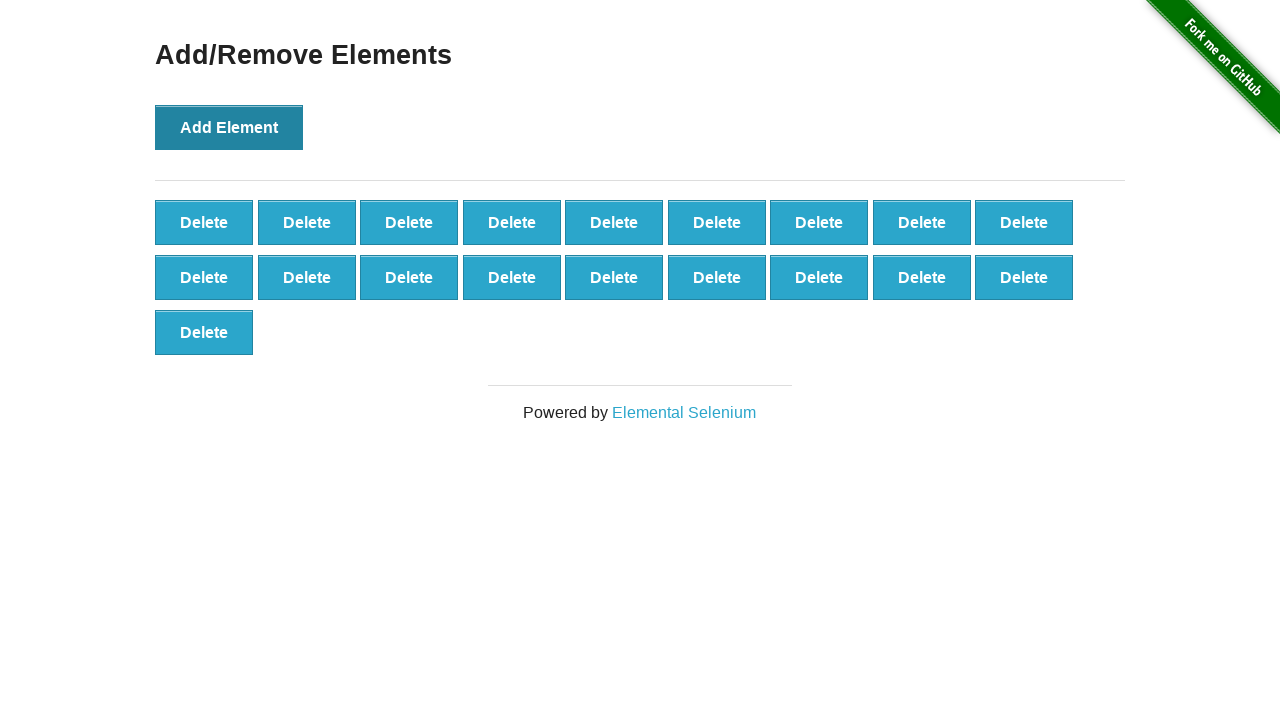

Clicked 'Add Element' button (iteration 20/100) at (229, 127) on button[onclick='addElement()']
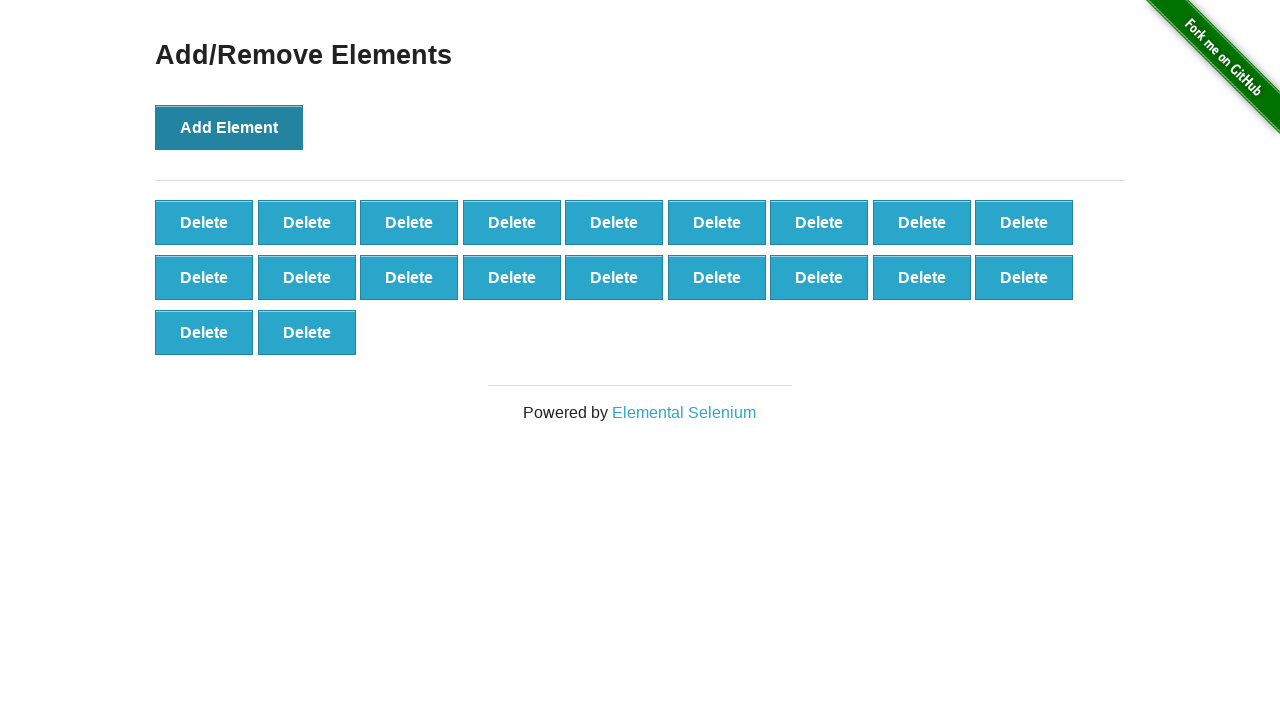

Clicked 'Add Element' button (iteration 21/100) at (229, 127) on button[onclick='addElement()']
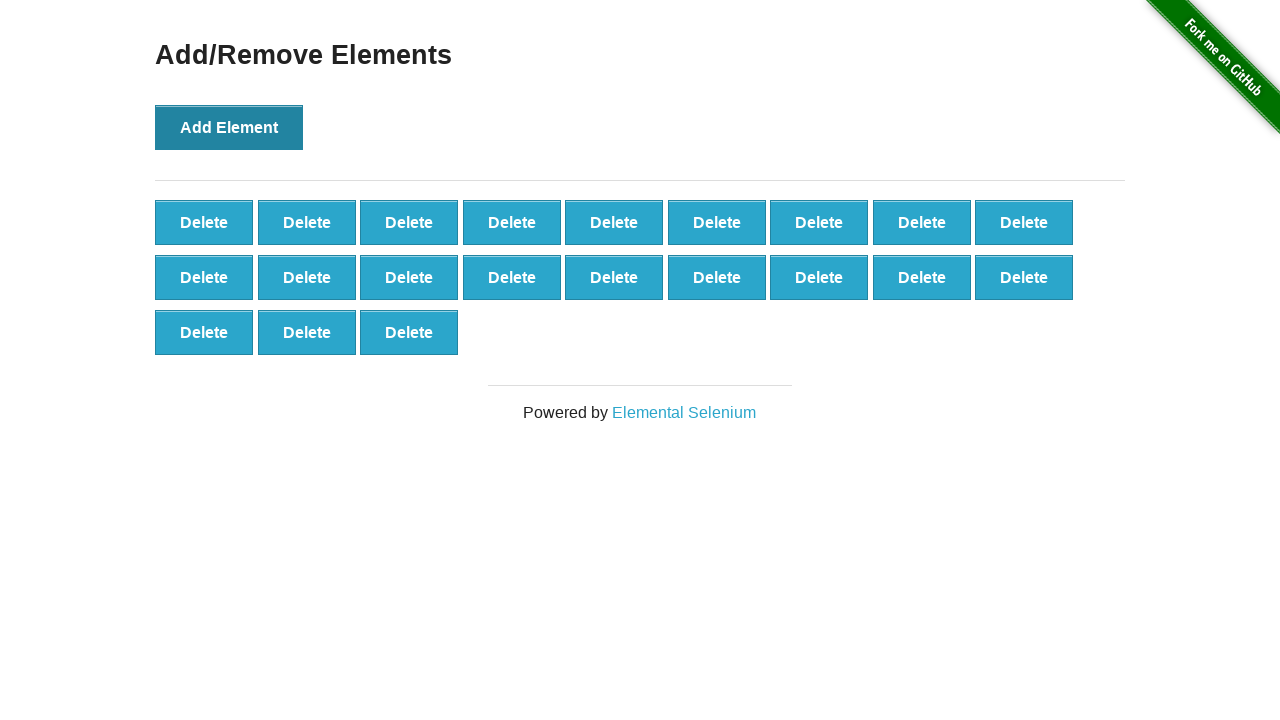

Clicked 'Add Element' button (iteration 22/100) at (229, 127) on button[onclick='addElement()']
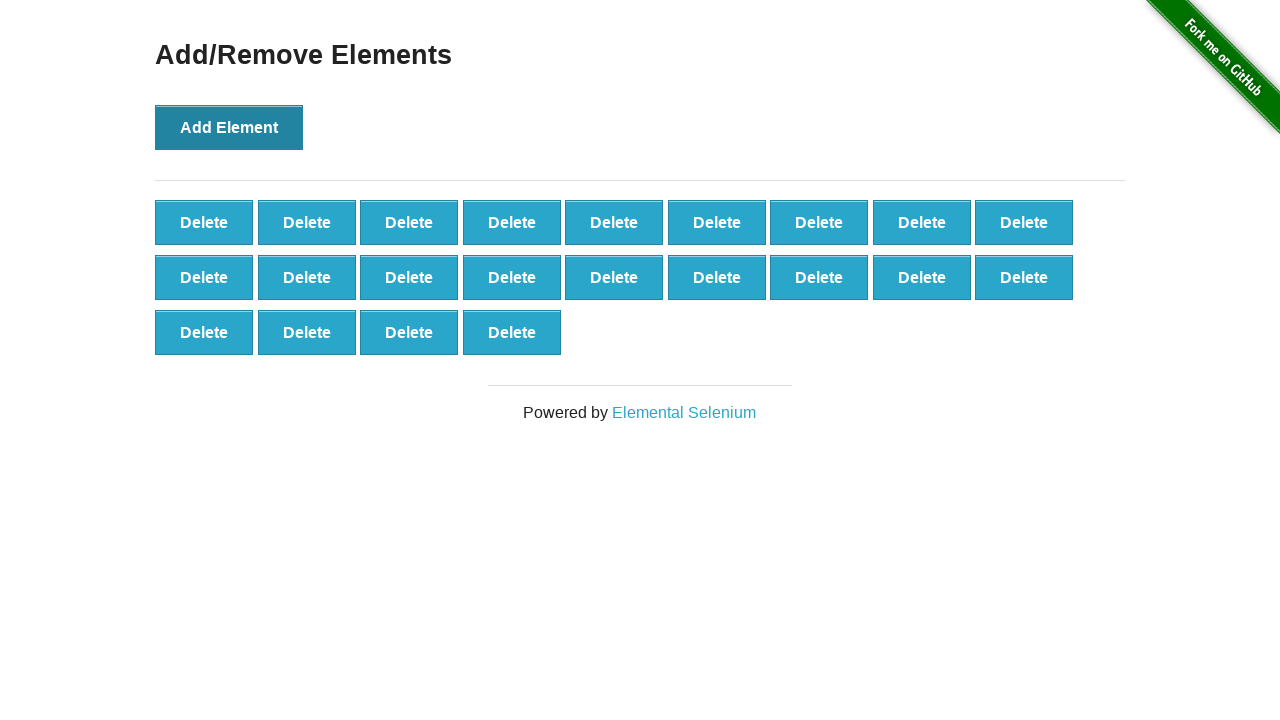

Clicked 'Add Element' button (iteration 23/100) at (229, 127) on button[onclick='addElement()']
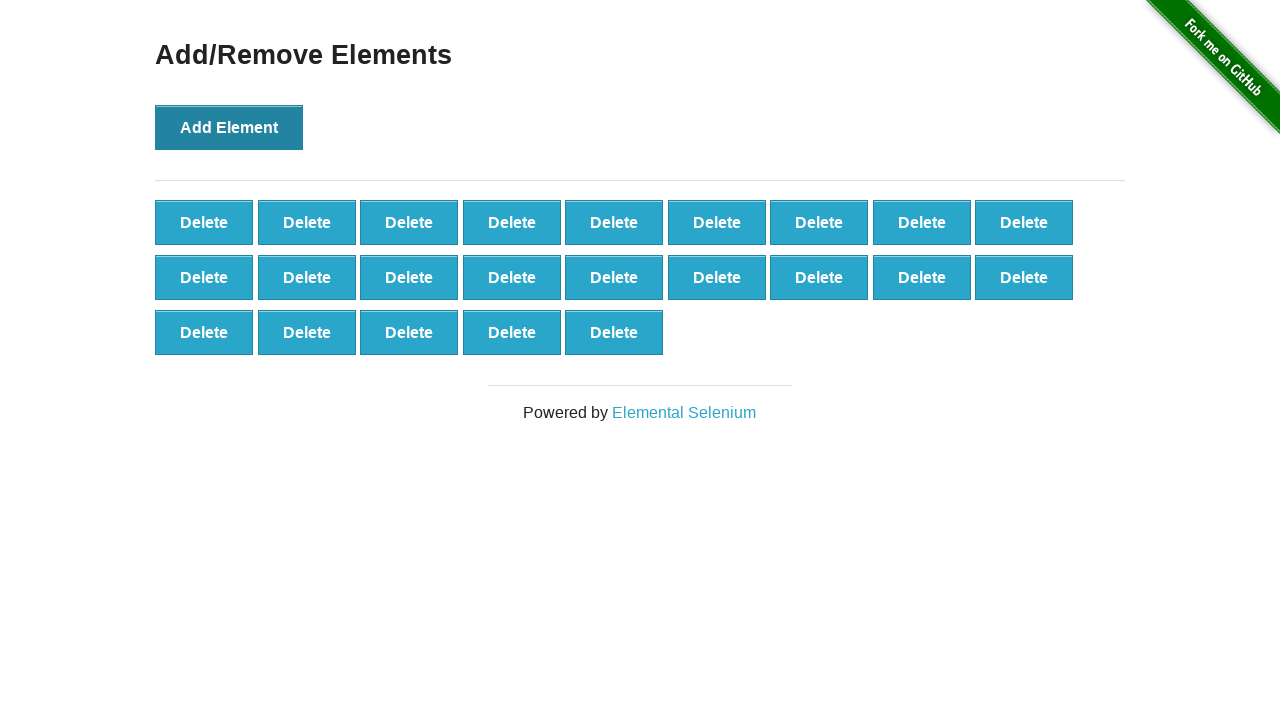

Clicked 'Add Element' button (iteration 24/100) at (229, 127) on button[onclick='addElement()']
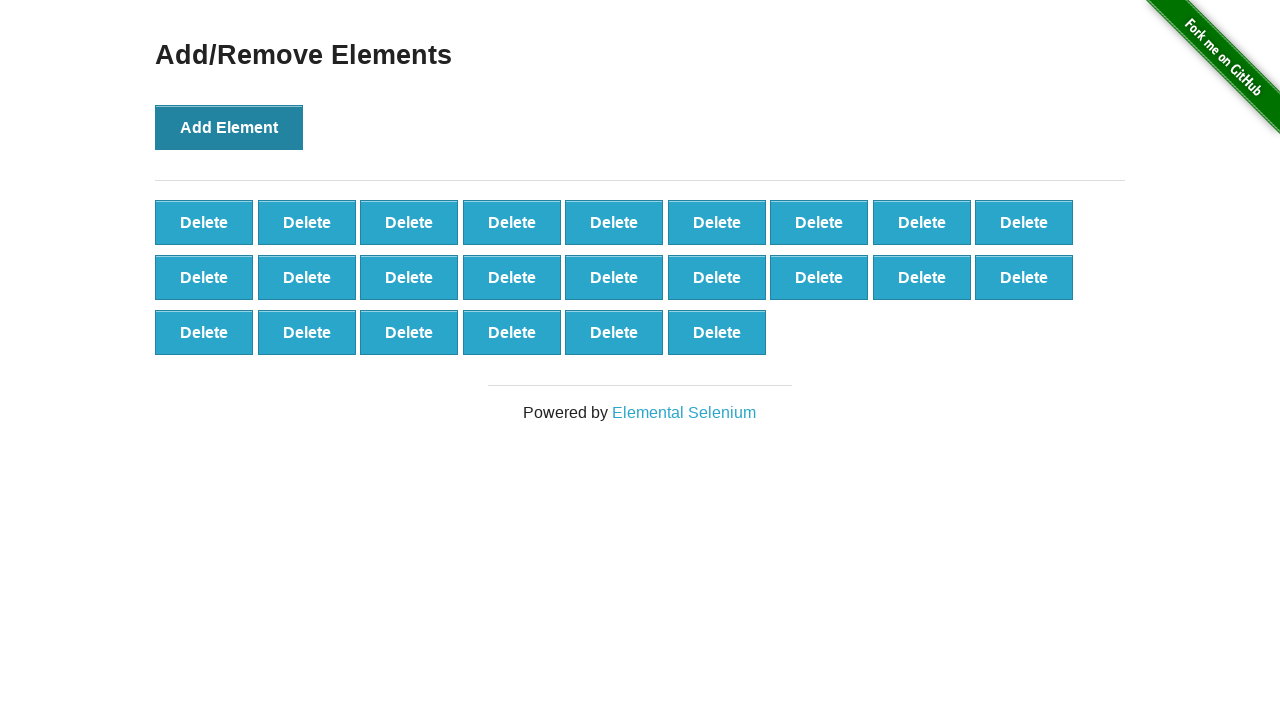

Clicked 'Add Element' button (iteration 25/100) at (229, 127) on button[onclick='addElement()']
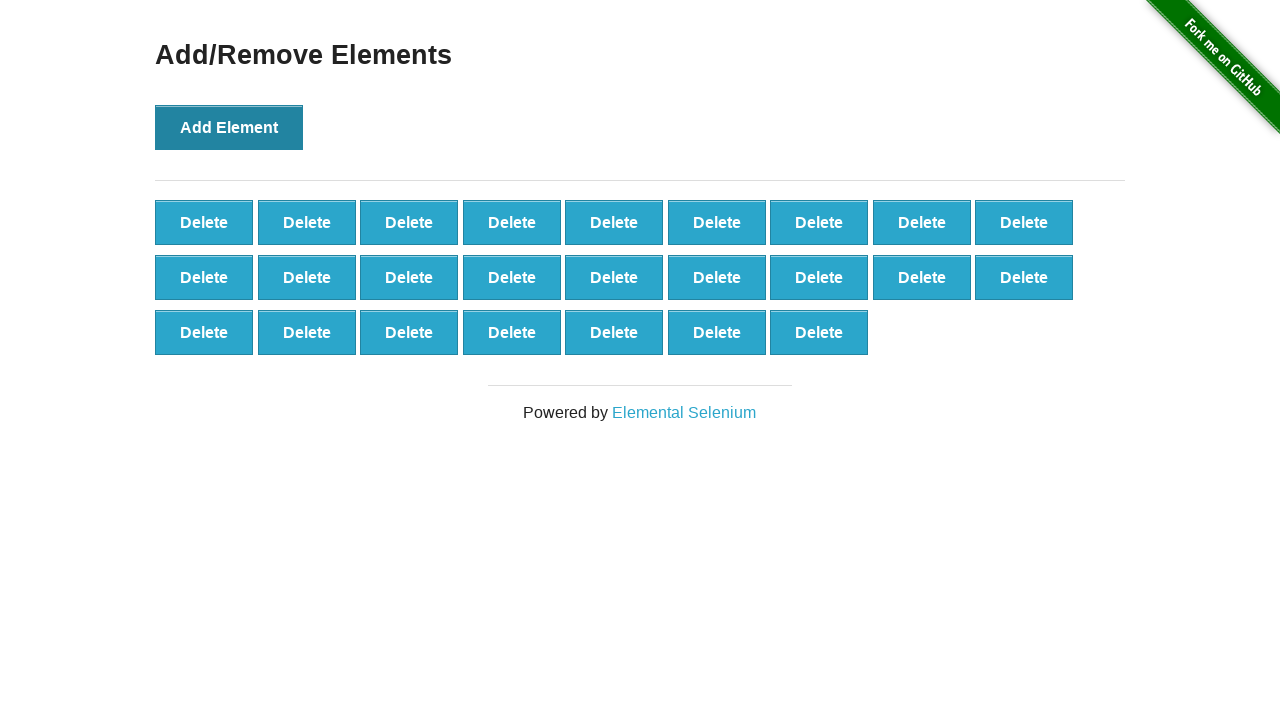

Clicked 'Add Element' button (iteration 26/100) at (229, 127) on button[onclick='addElement()']
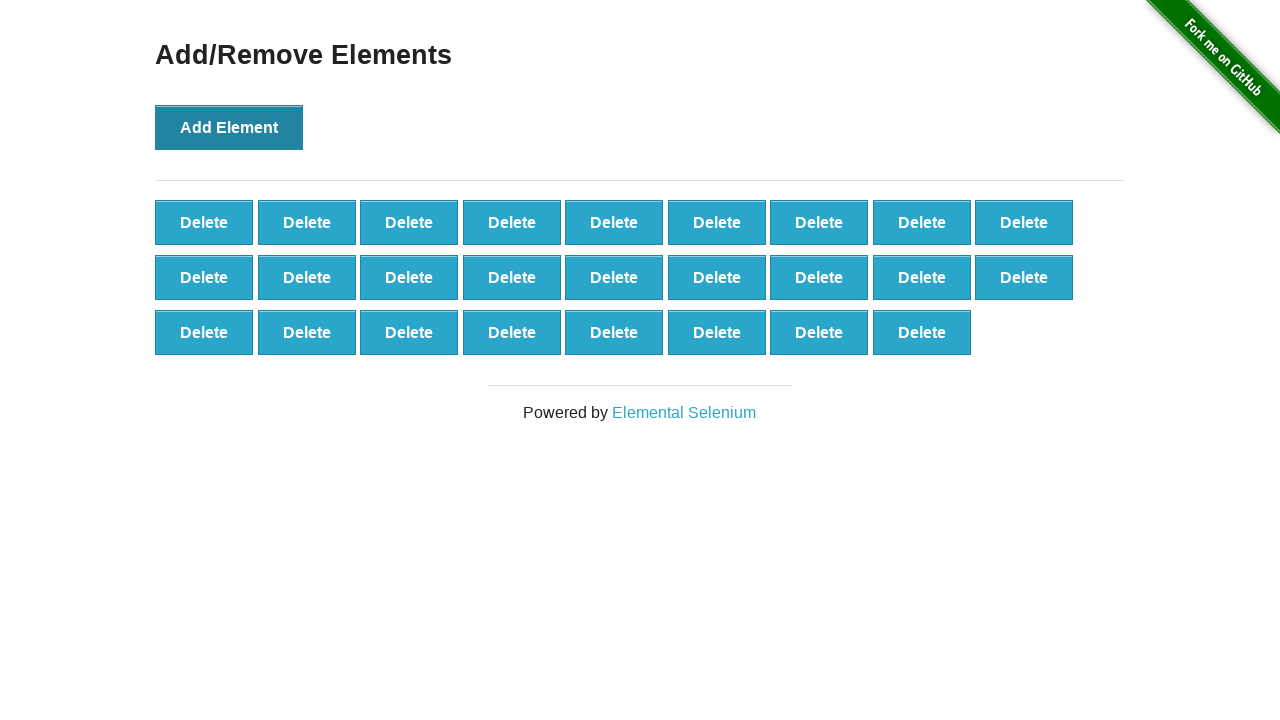

Clicked 'Add Element' button (iteration 27/100) at (229, 127) on button[onclick='addElement()']
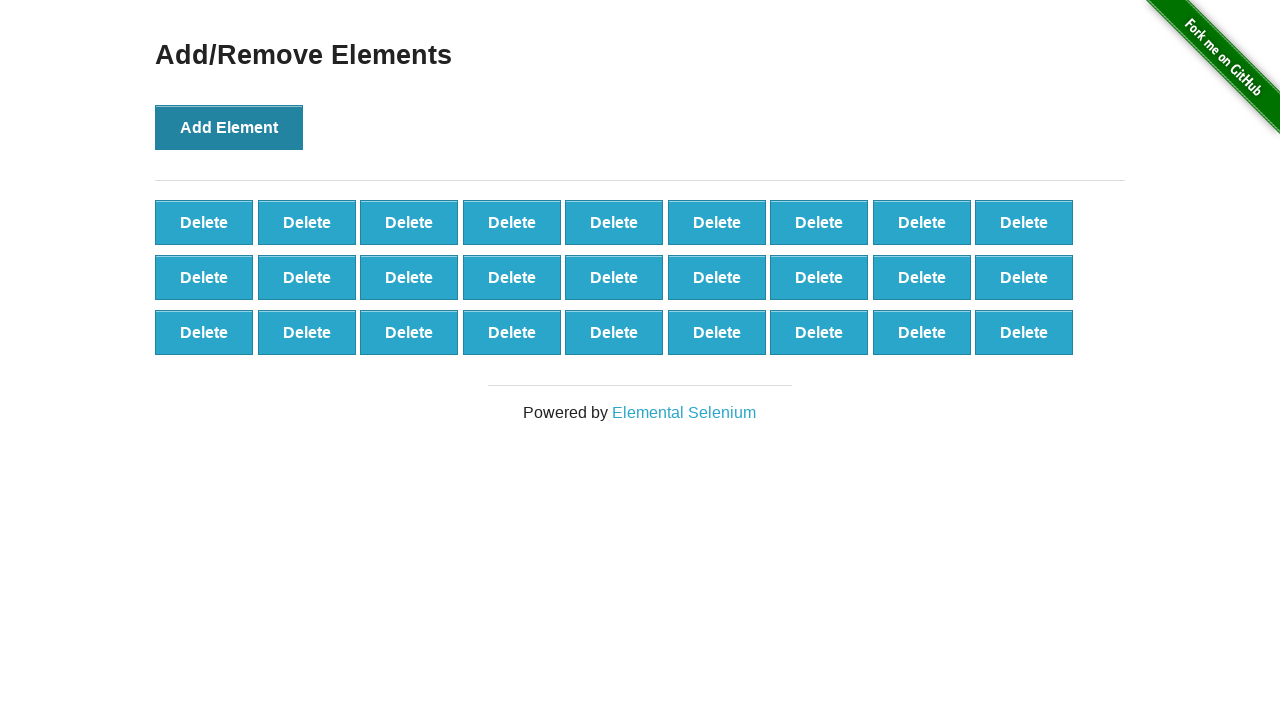

Clicked 'Add Element' button (iteration 28/100) at (229, 127) on button[onclick='addElement()']
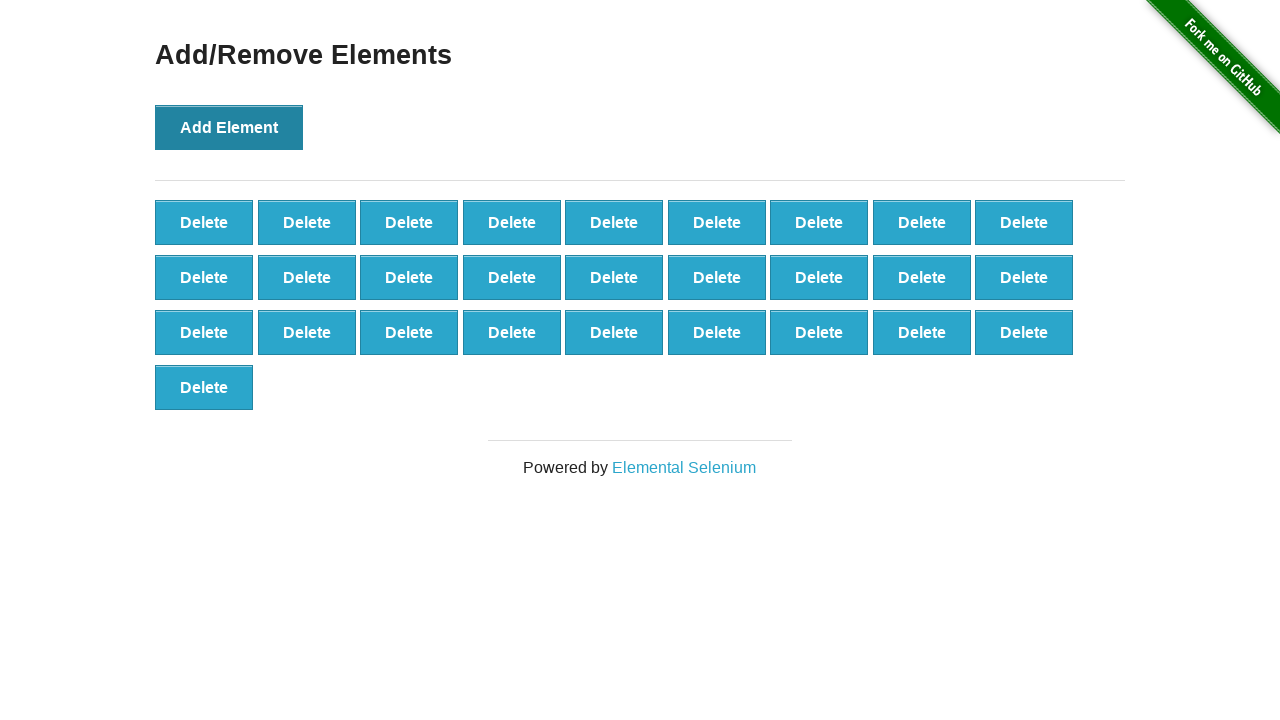

Clicked 'Add Element' button (iteration 29/100) at (229, 127) on button[onclick='addElement()']
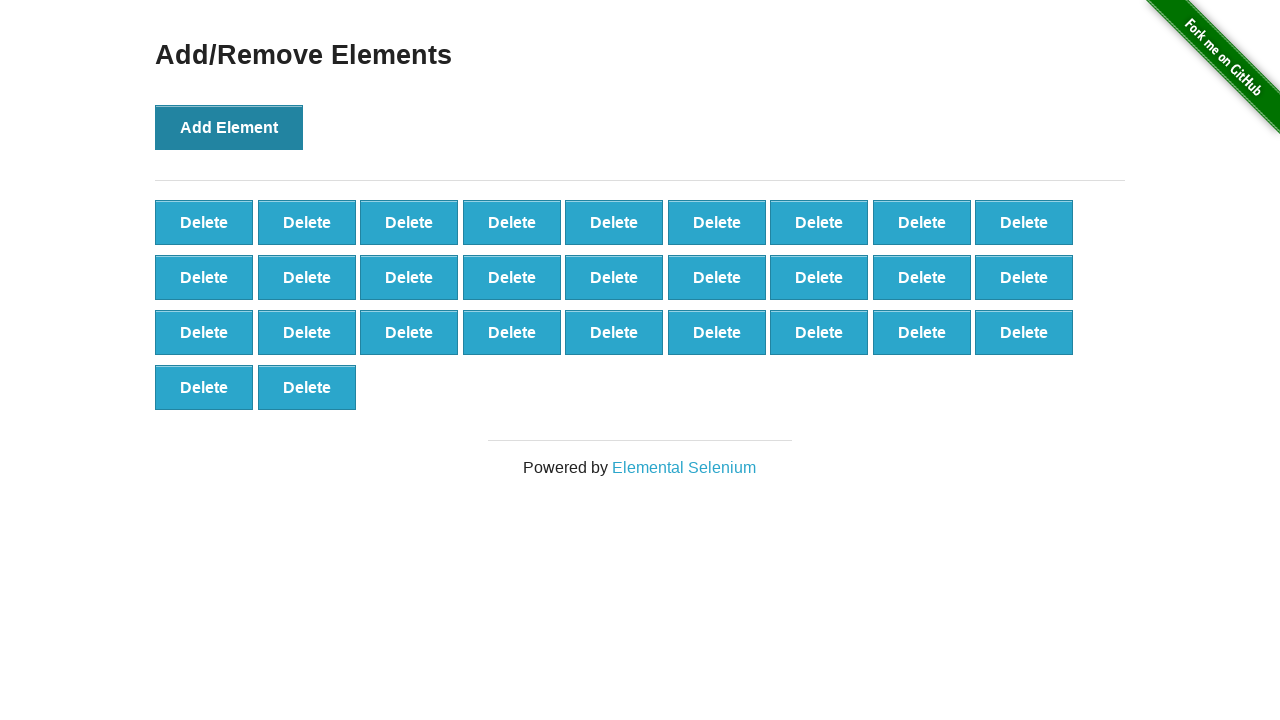

Clicked 'Add Element' button (iteration 30/100) at (229, 127) on button[onclick='addElement()']
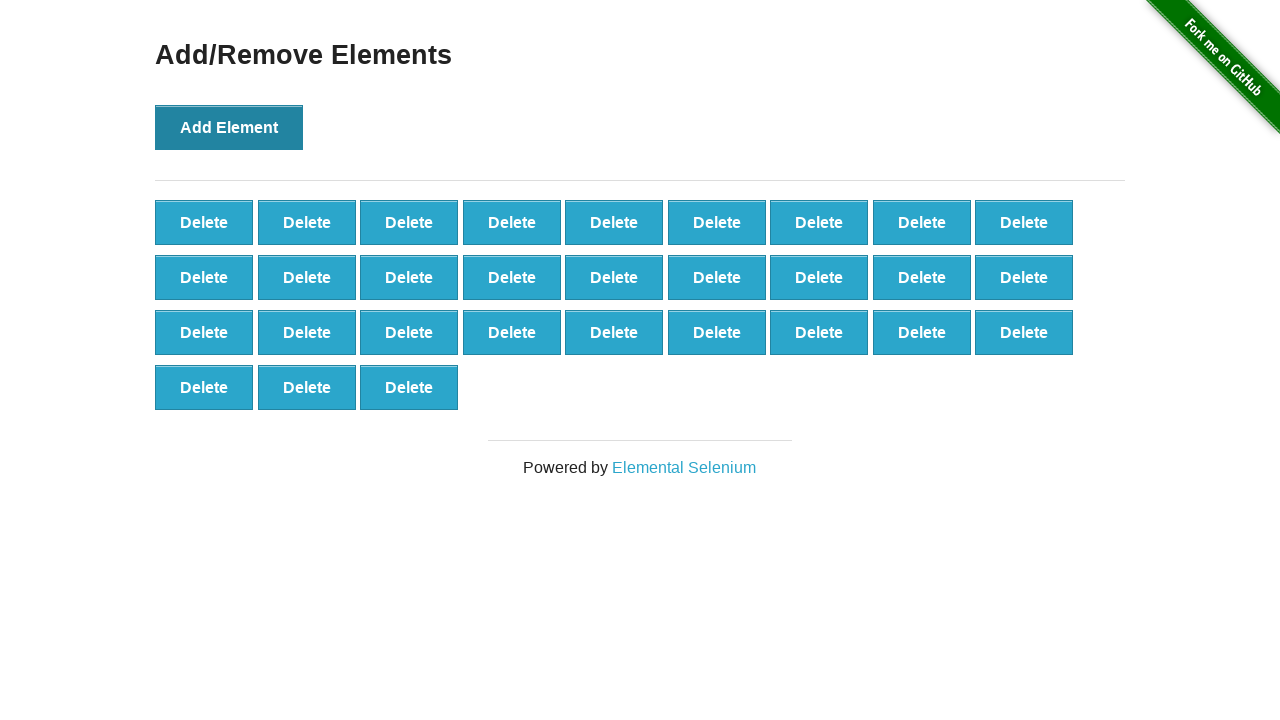

Clicked 'Add Element' button (iteration 31/100) at (229, 127) on button[onclick='addElement()']
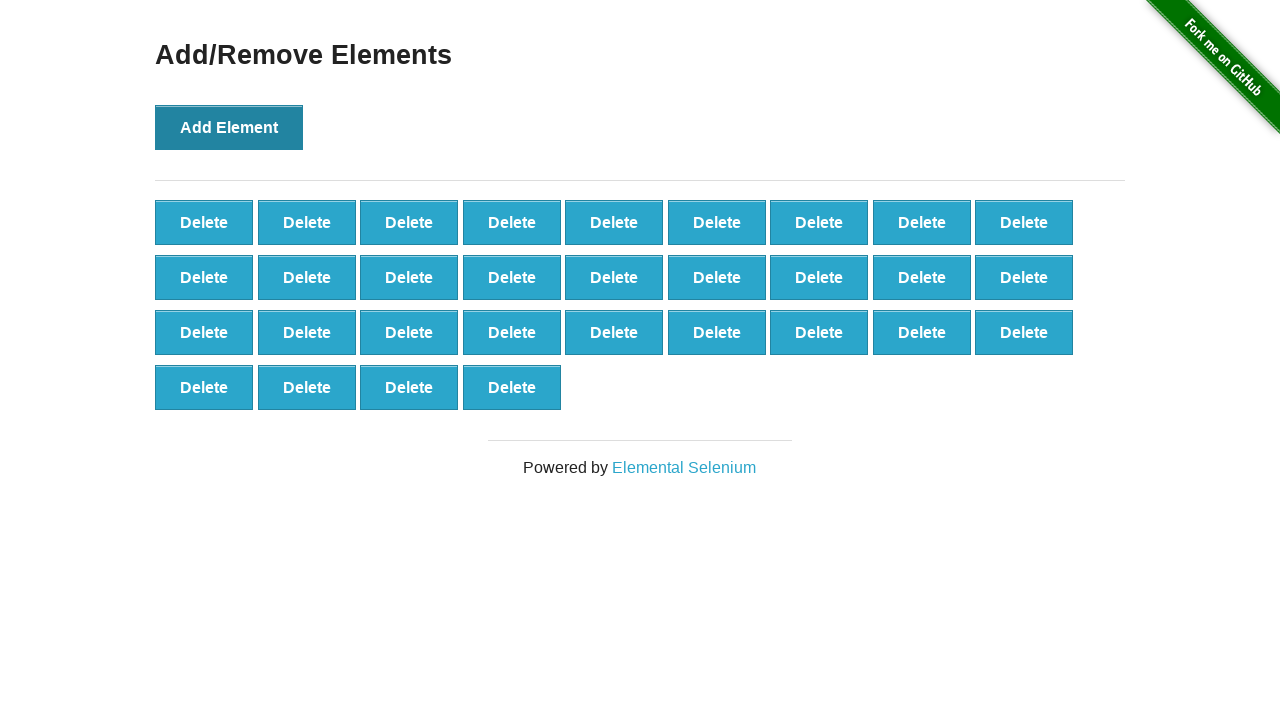

Clicked 'Add Element' button (iteration 32/100) at (229, 127) on button[onclick='addElement()']
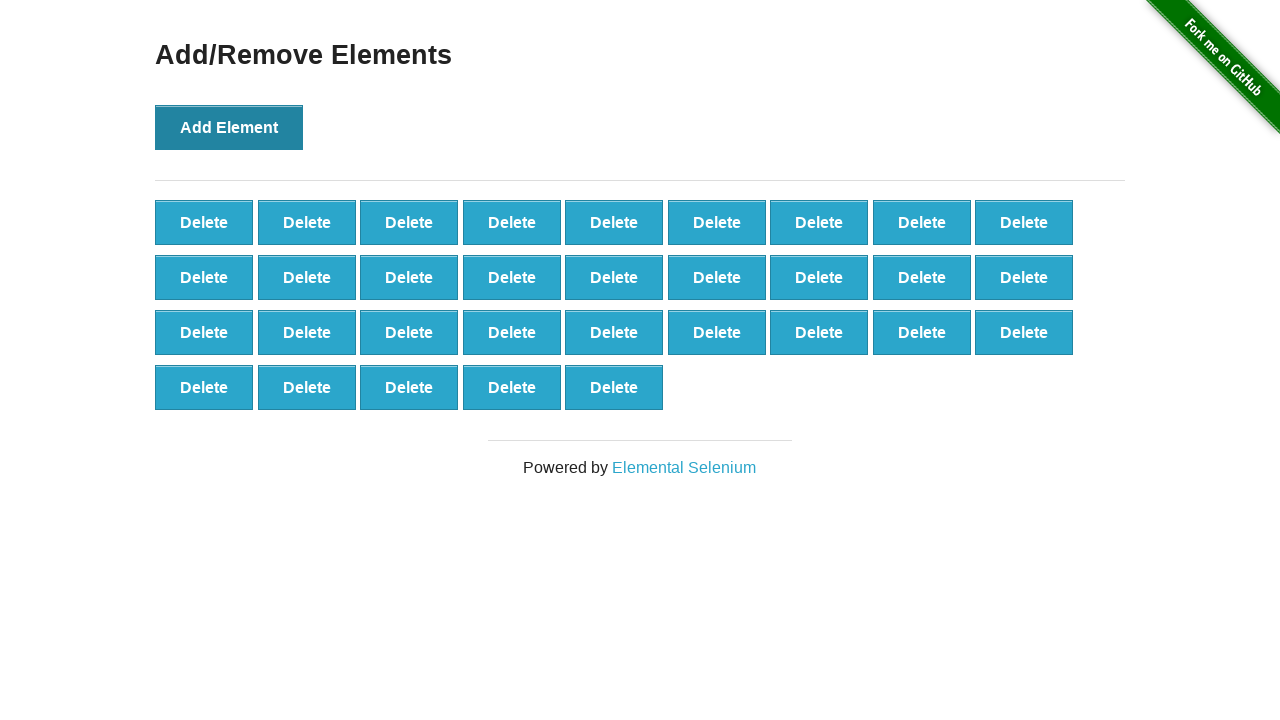

Clicked 'Add Element' button (iteration 33/100) at (229, 127) on button[onclick='addElement()']
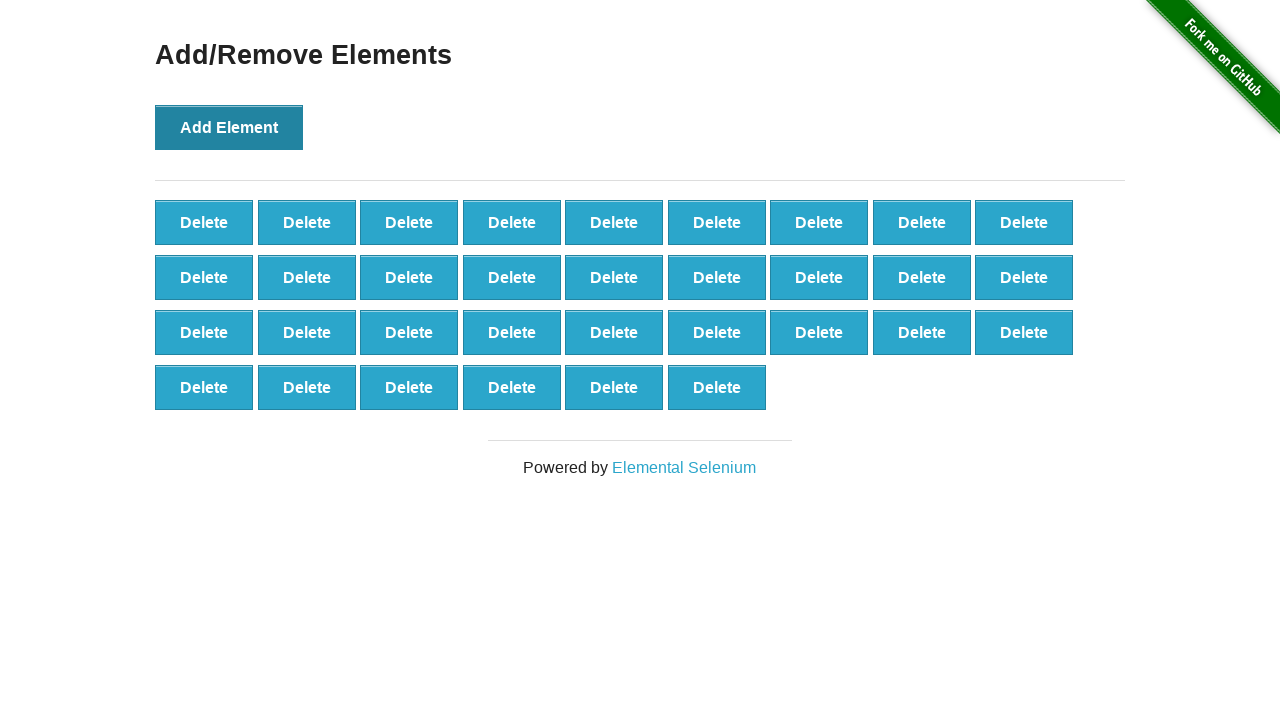

Clicked 'Add Element' button (iteration 34/100) at (229, 127) on button[onclick='addElement()']
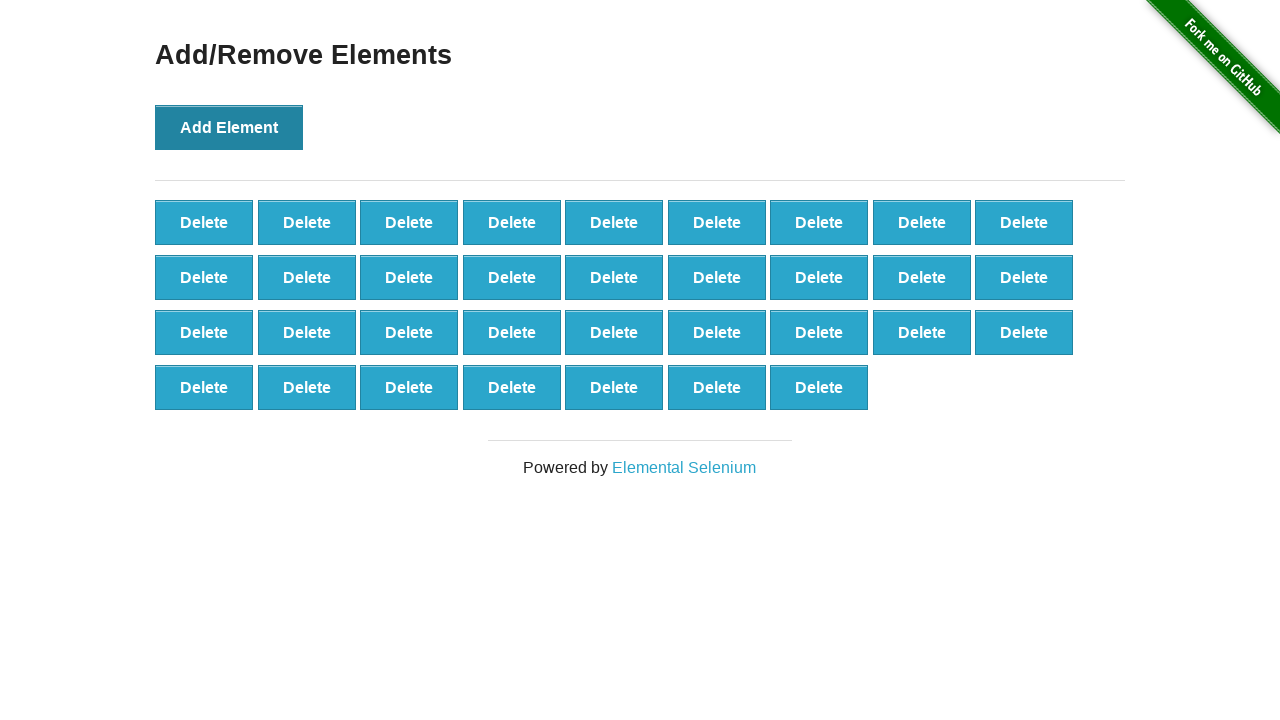

Clicked 'Add Element' button (iteration 35/100) at (229, 127) on button[onclick='addElement()']
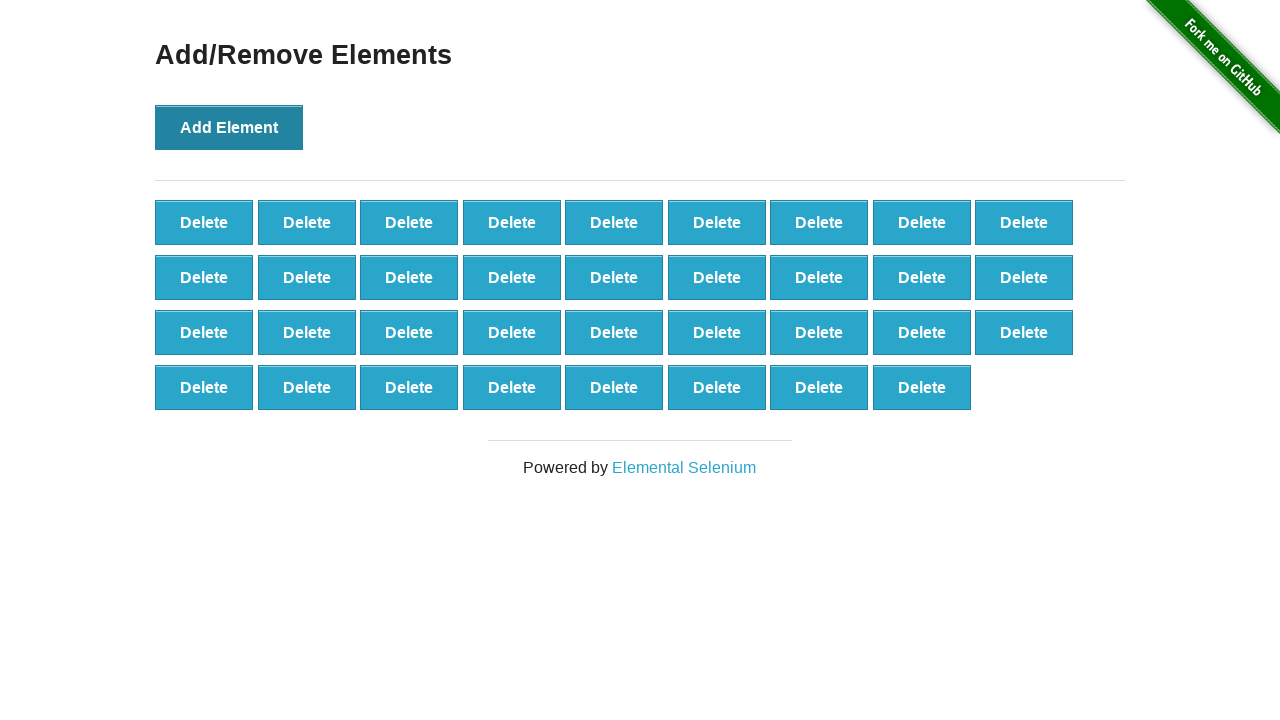

Clicked 'Add Element' button (iteration 36/100) at (229, 127) on button[onclick='addElement()']
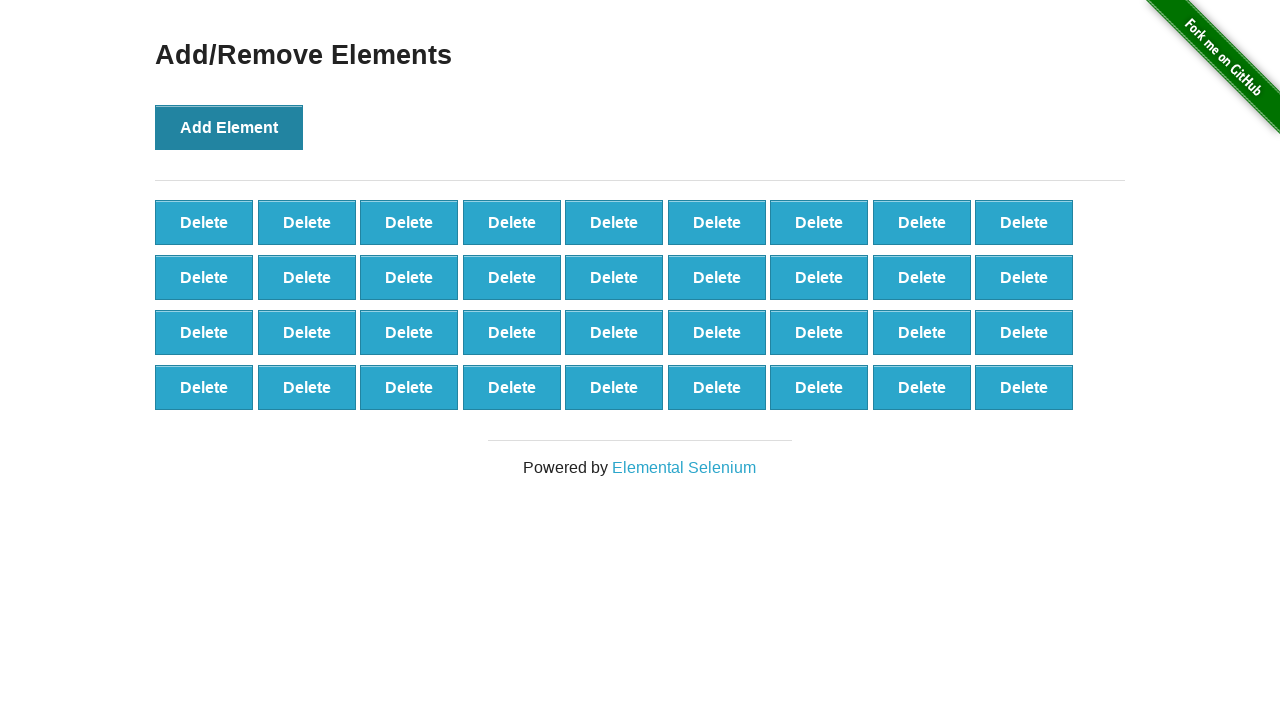

Clicked 'Add Element' button (iteration 37/100) at (229, 127) on button[onclick='addElement()']
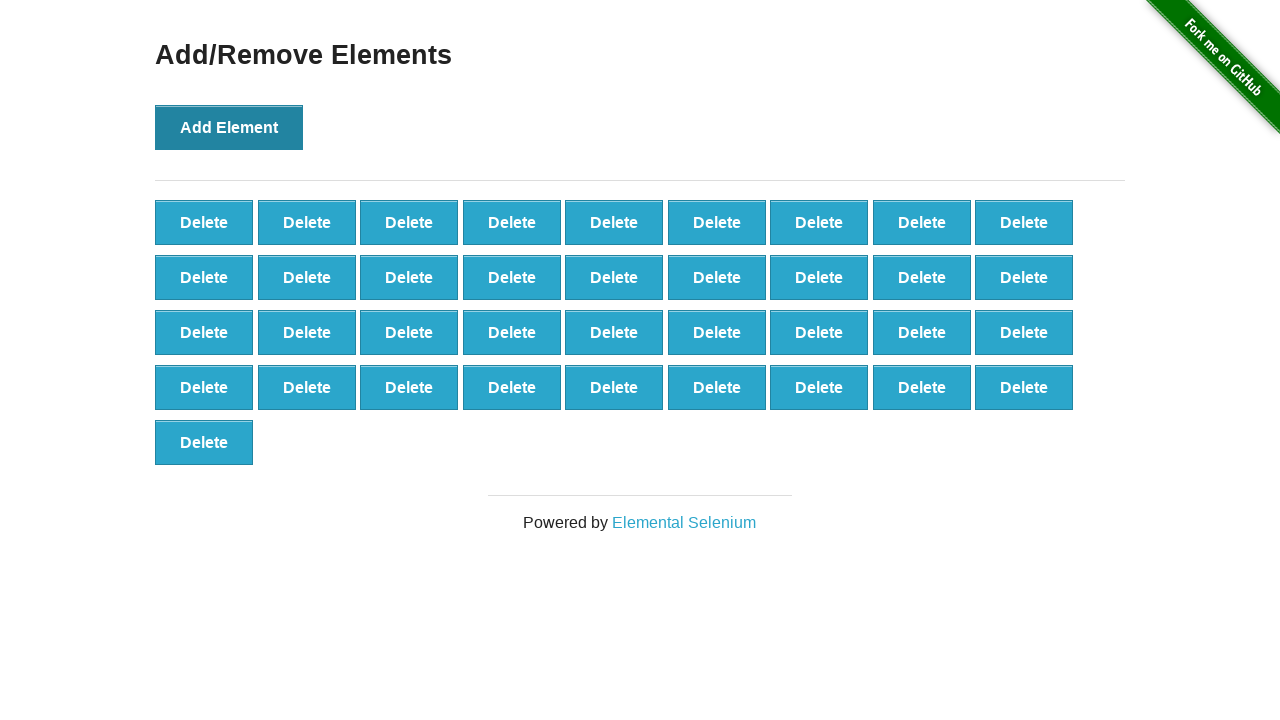

Clicked 'Add Element' button (iteration 38/100) at (229, 127) on button[onclick='addElement()']
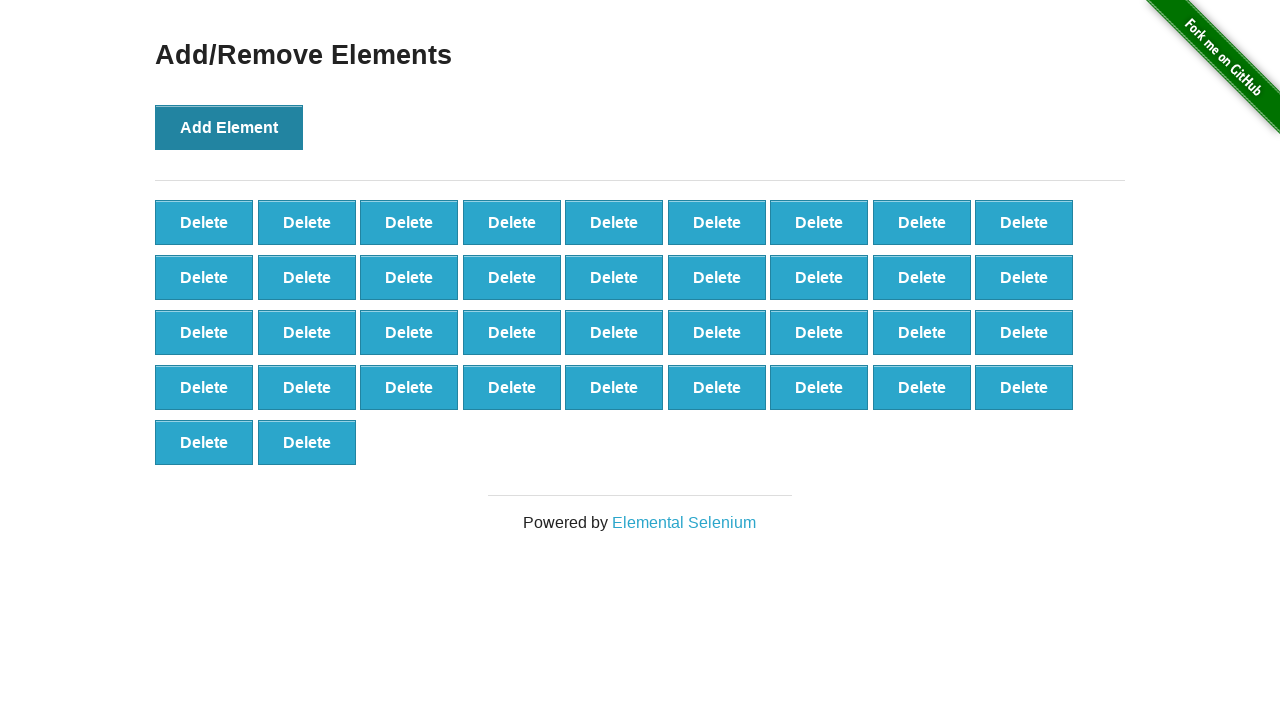

Clicked 'Add Element' button (iteration 39/100) at (229, 127) on button[onclick='addElement()']
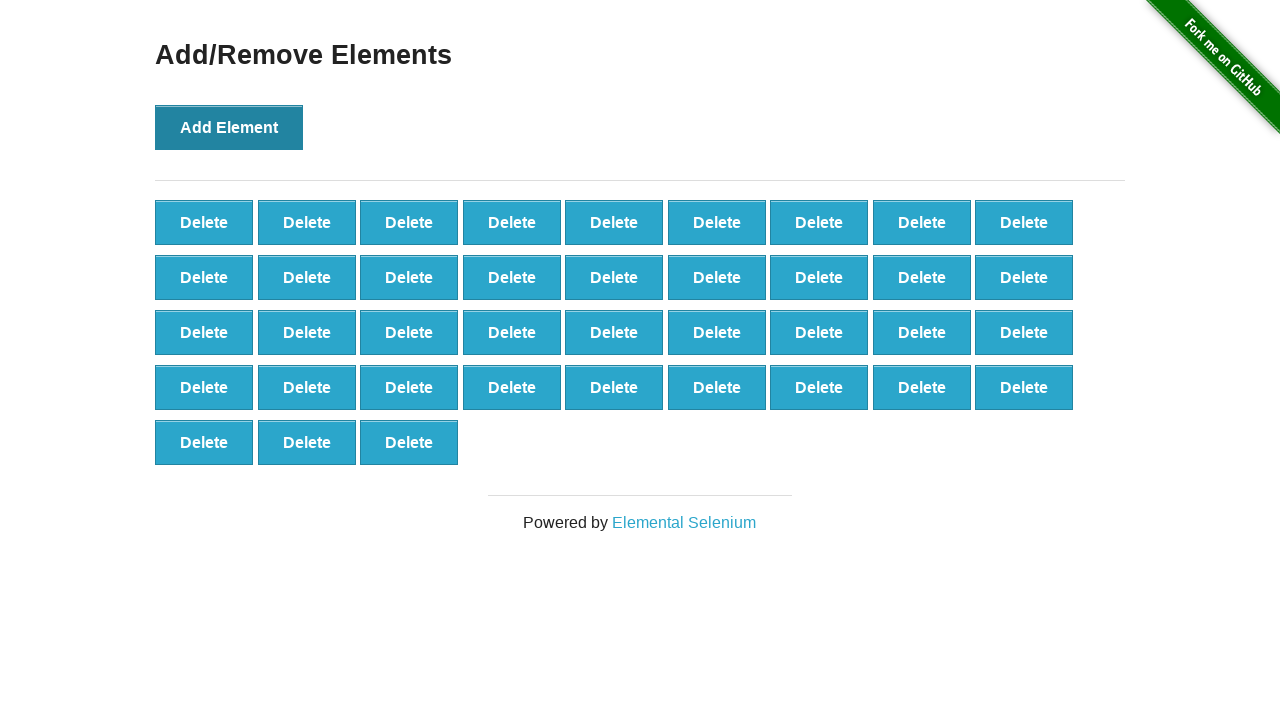

Clicked 'Add Element' button (iteration 40/100) at (229, 127) on button[onclick='addElement()']
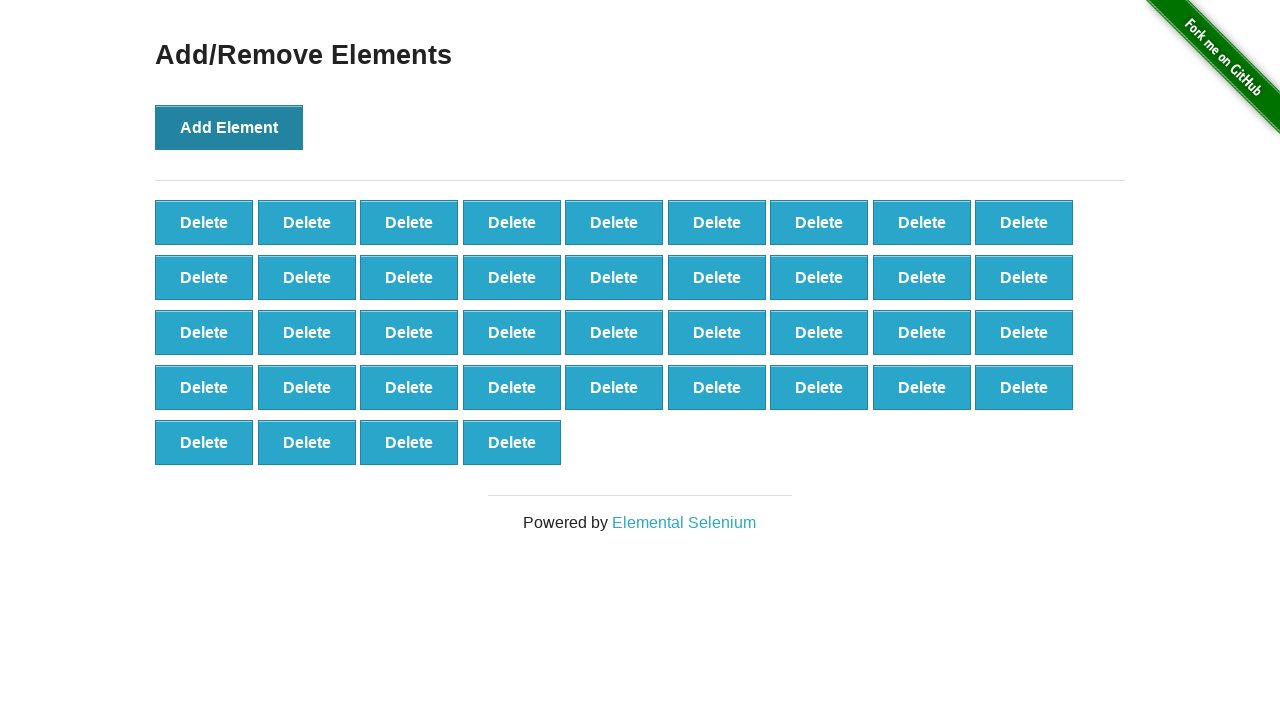

Clicked 'Add Element' button (iteration 41/100) at (229, 127) on button[onclick='addElement()']
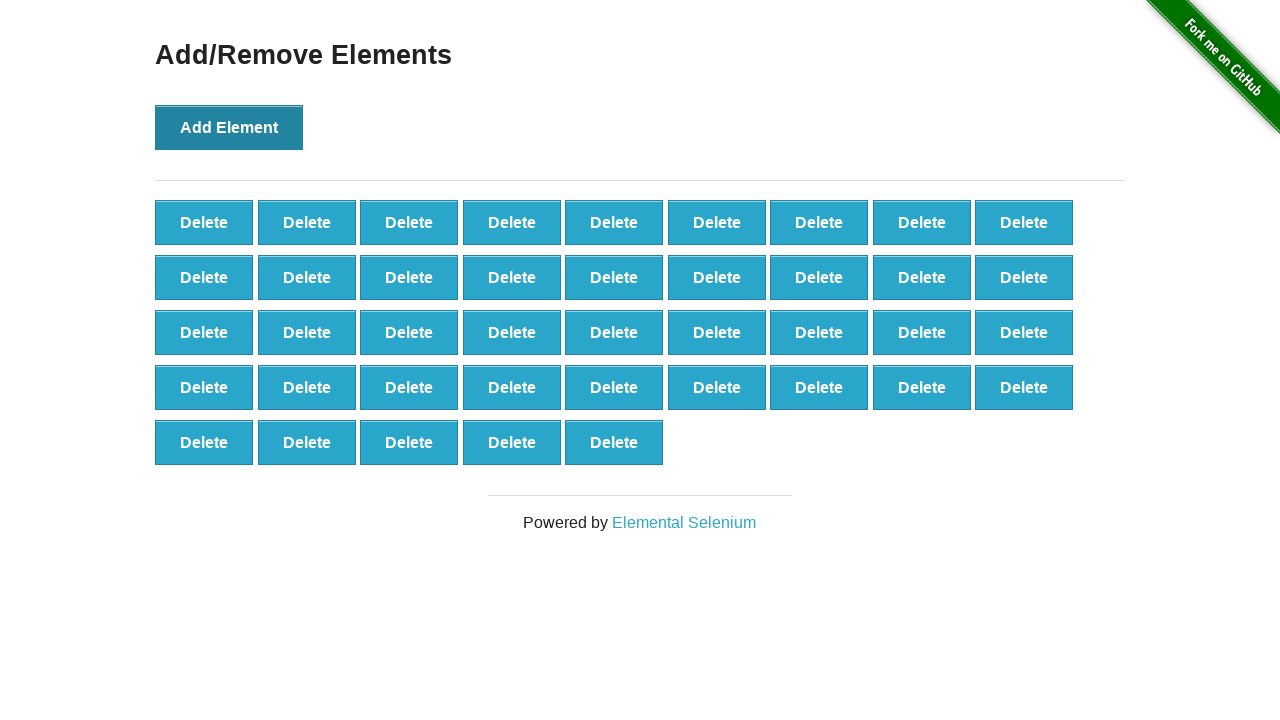

Clicked 'Add Element' button (iteration 42/100) at (229, 127) on button[onclick='addElement()']
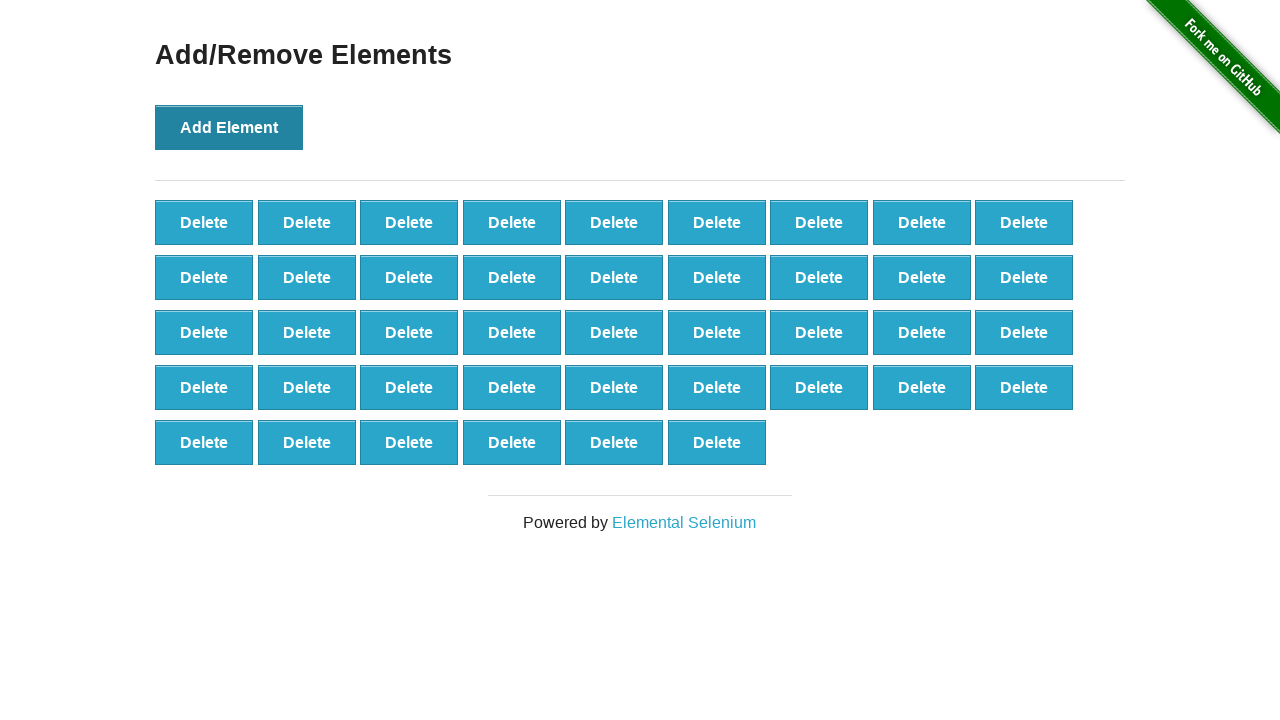

Clicked 'Add Element' button (iteration 43/100) at (229, 127) on button[onclick='addElement()']
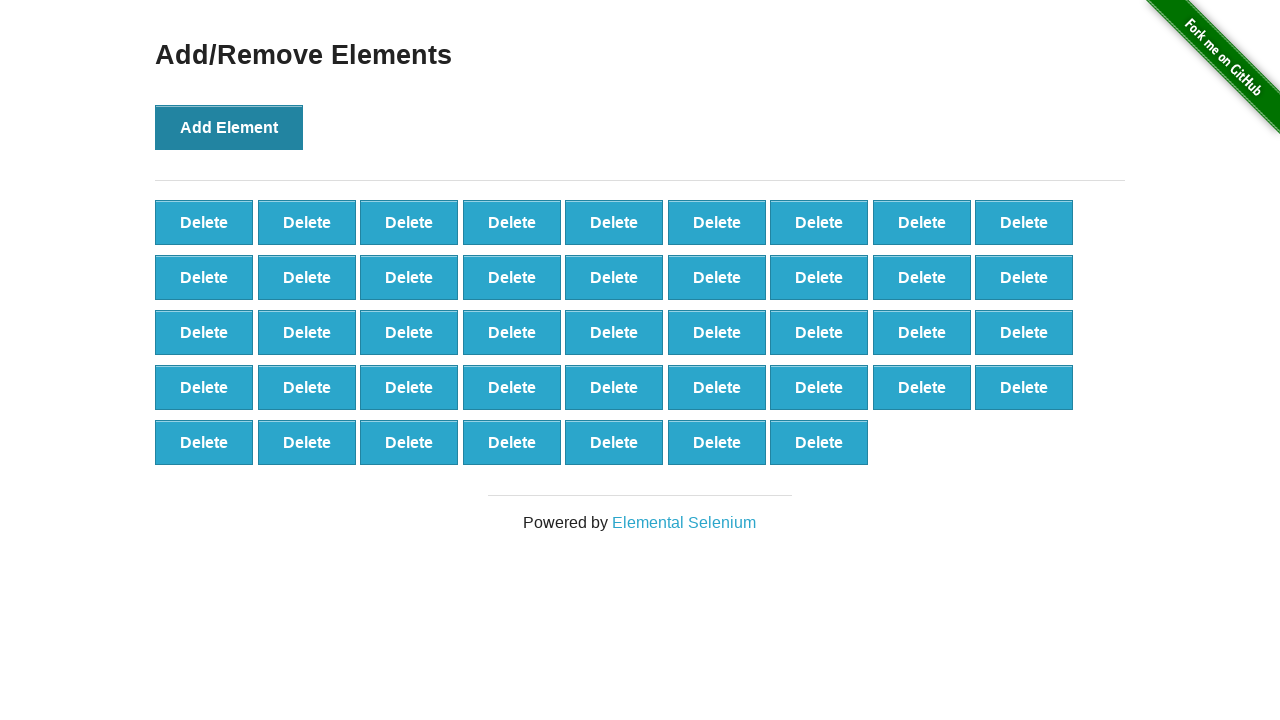

Clicked 'Add Element' button (iteration 44/100) at (229, 127) on button[onclick='addElement()']
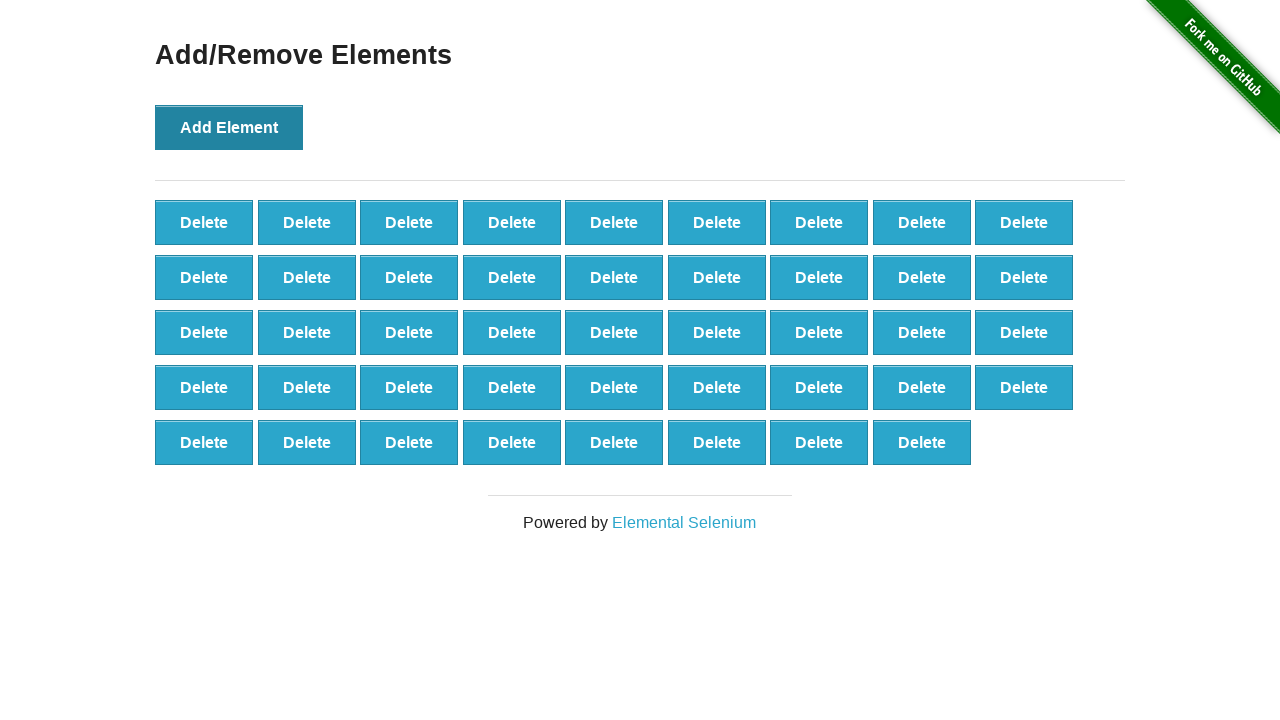

Clicked 'Add Element' button (iteration 45/100) at (229, 127) on button[onclick='addElement()']
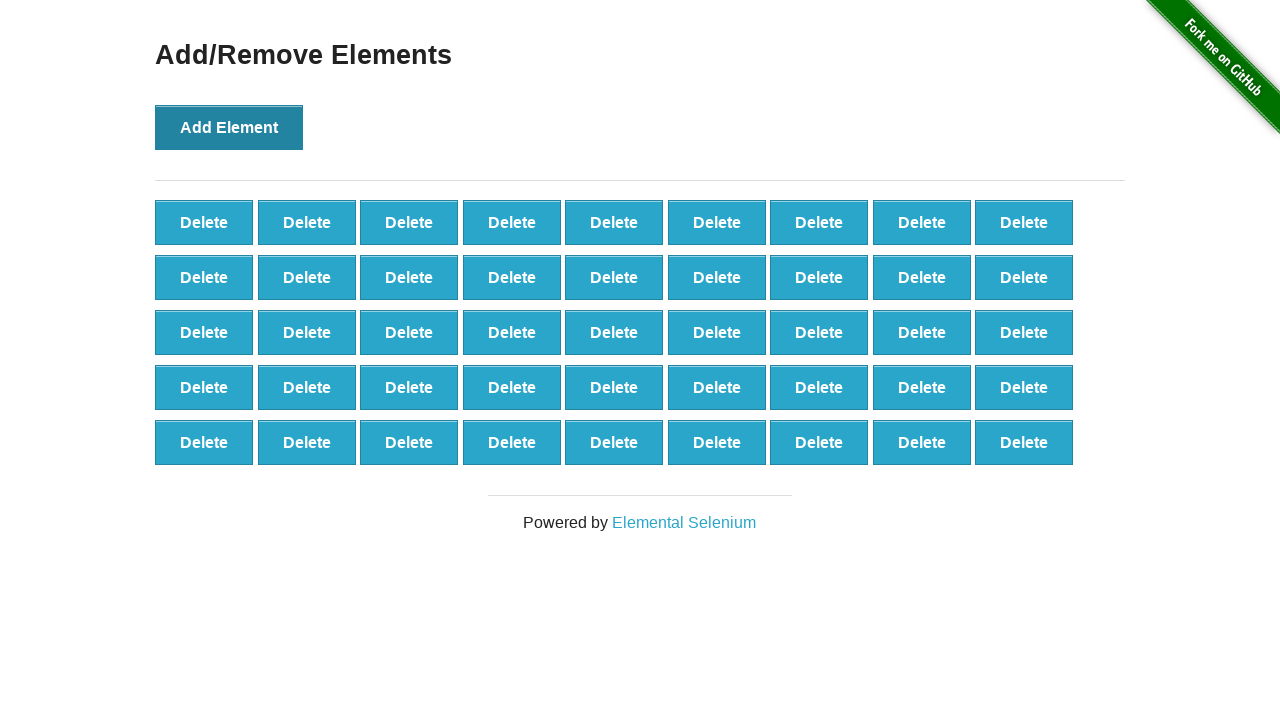

Clicked 'Add Element' button (iteration 46/100) at (229, 127) on button[onclick='addElement()']
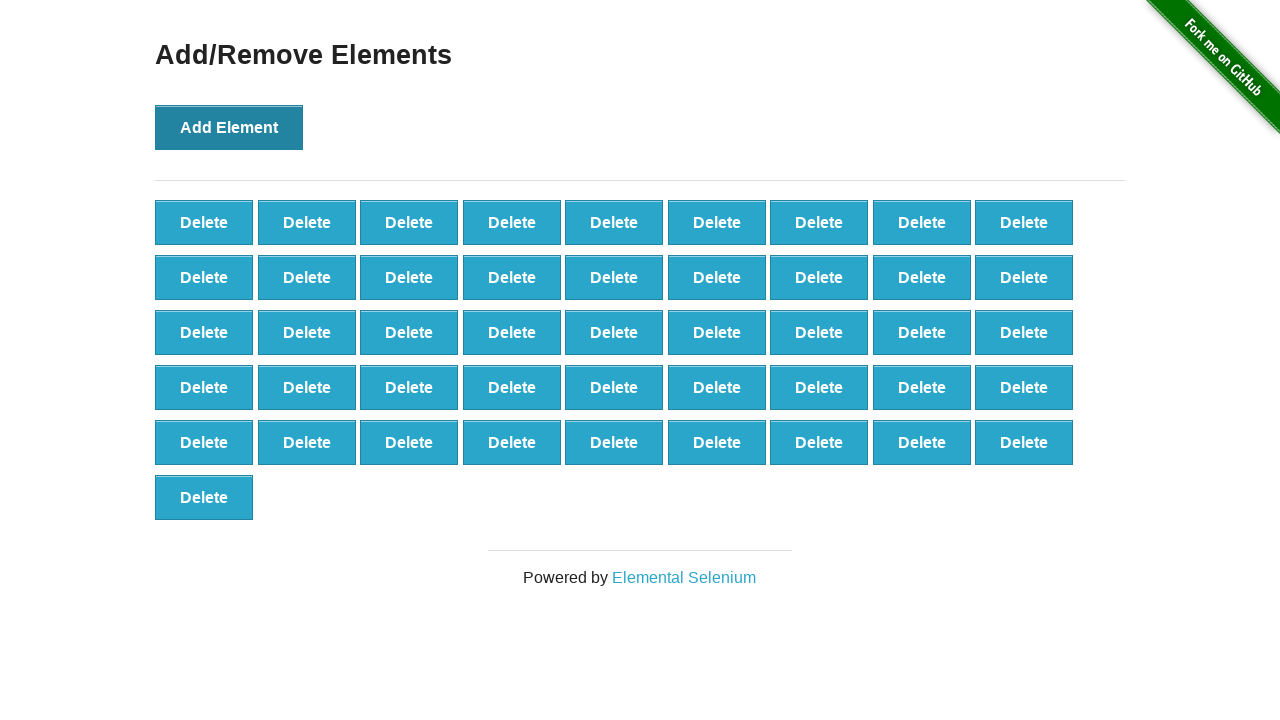

Clicked 'Add Element' button (iteration 47/100) at (229, 127) on button[onclick='addElement()']
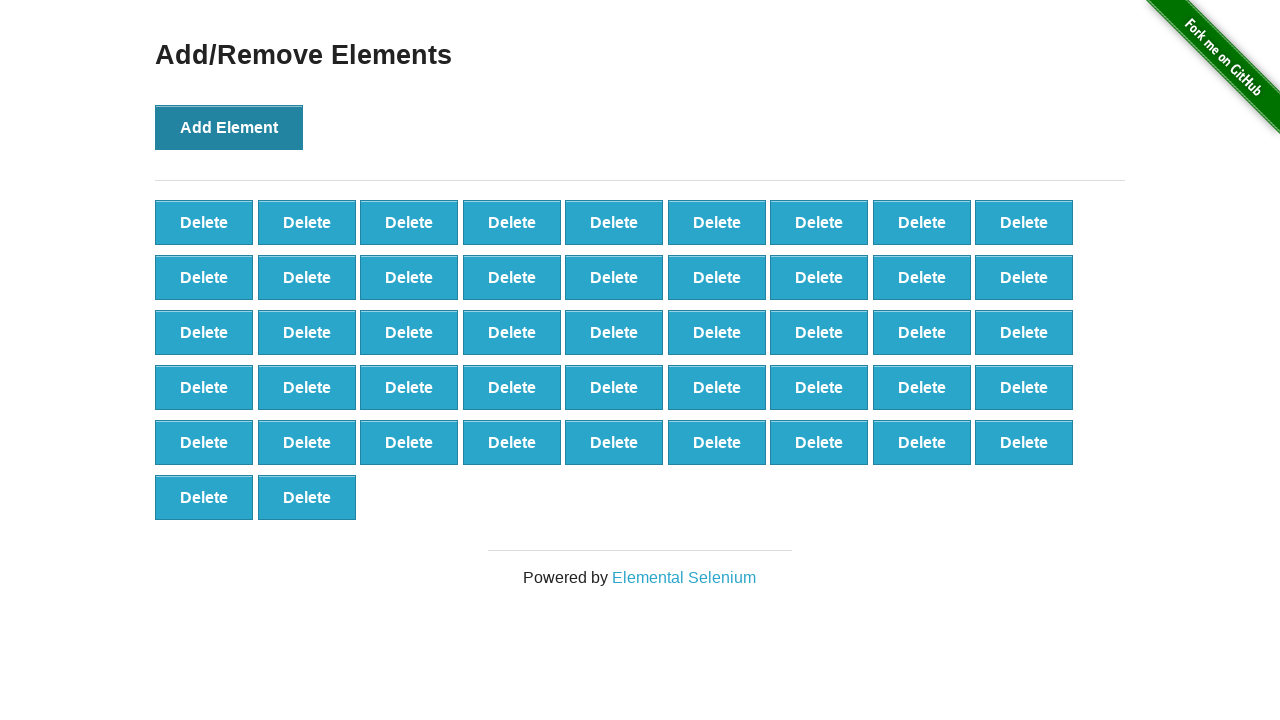

Clicked 'Add Element' button (iteration 48/100) at (229, 127) on button[onclick='addElement()']
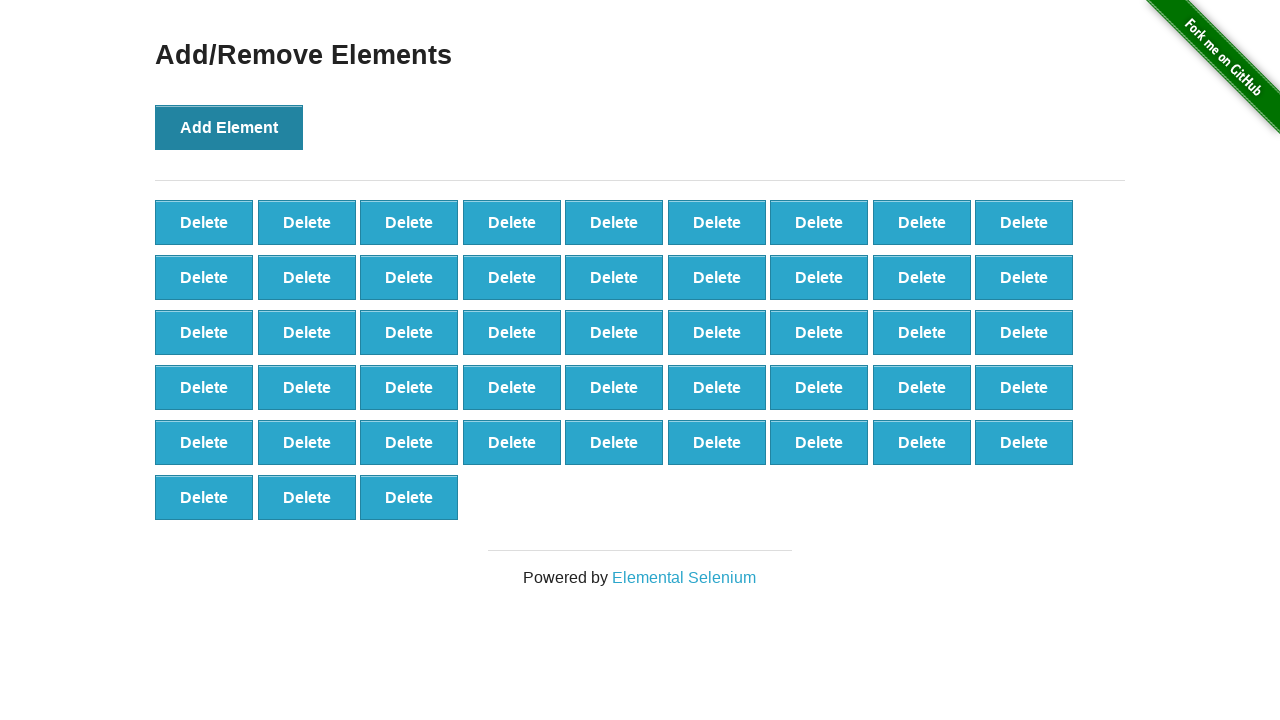

Clicked 'Add Element' button (iteration 49/100) at (229, 127) on button[onclick='addElement()']
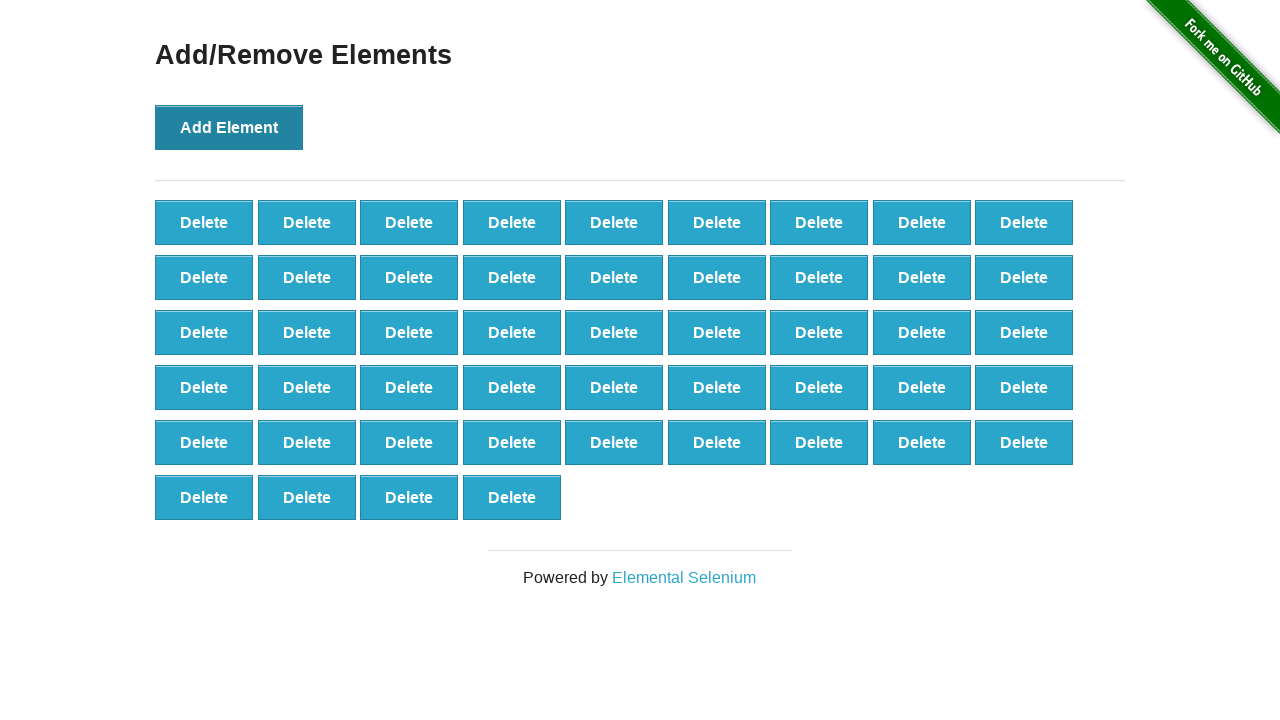

Clicked 'Add Element' button (iteration 50/100) at (229, 127) on button[onclick='addElement()']
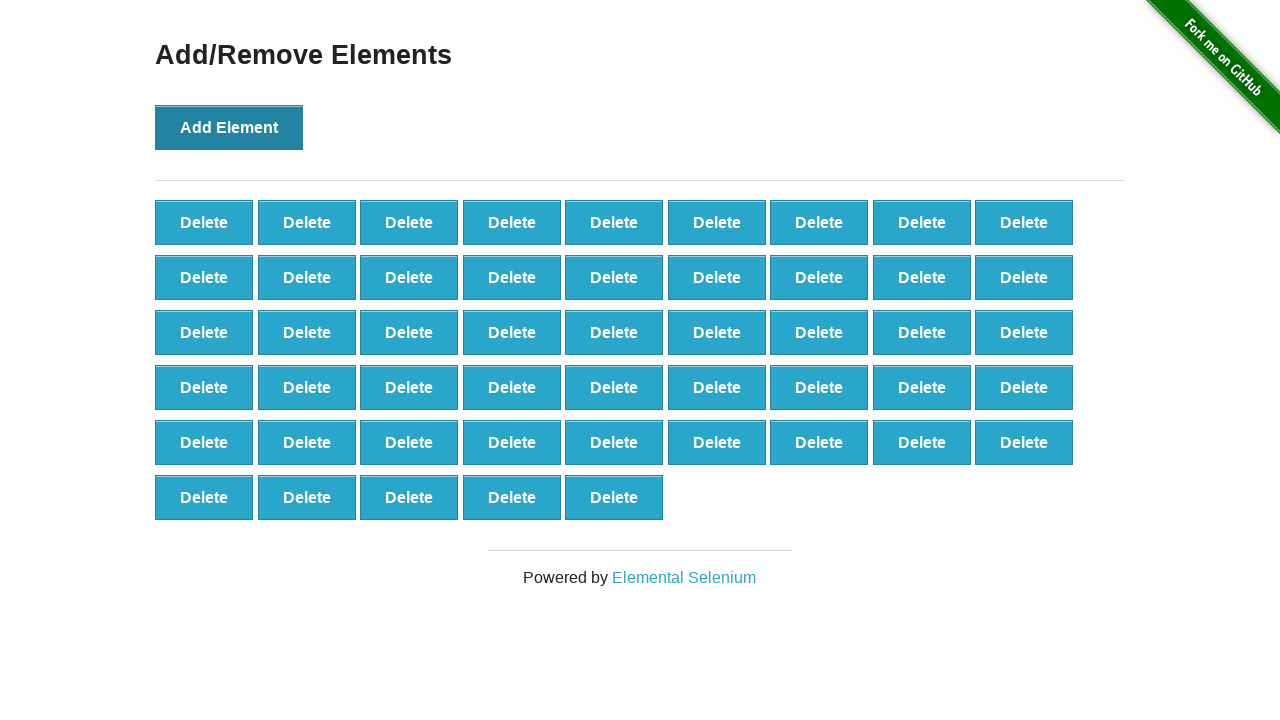

Clicked 'Add Element' button (iteration 51/100) at (229, 127) on button[onclick='addElement()']
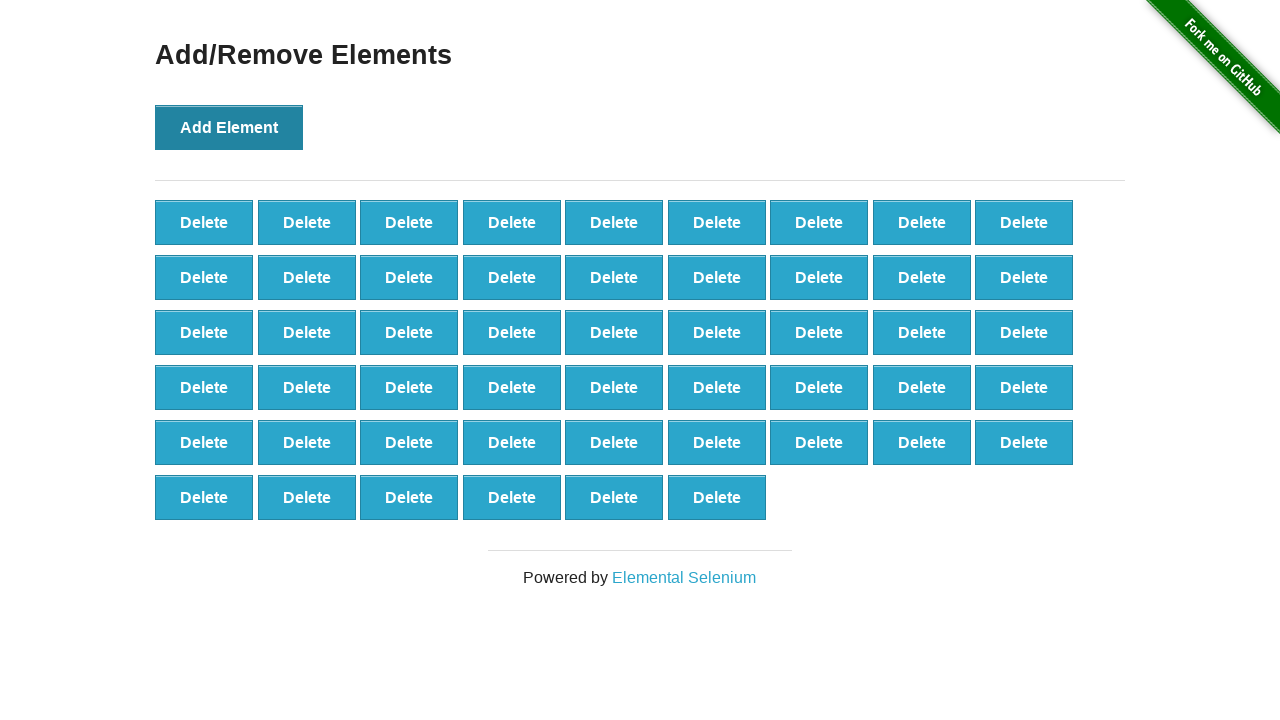

Clicked 'Add Element' button (iteration 52/100) at (229, 127) on button[onclick='addElement()']
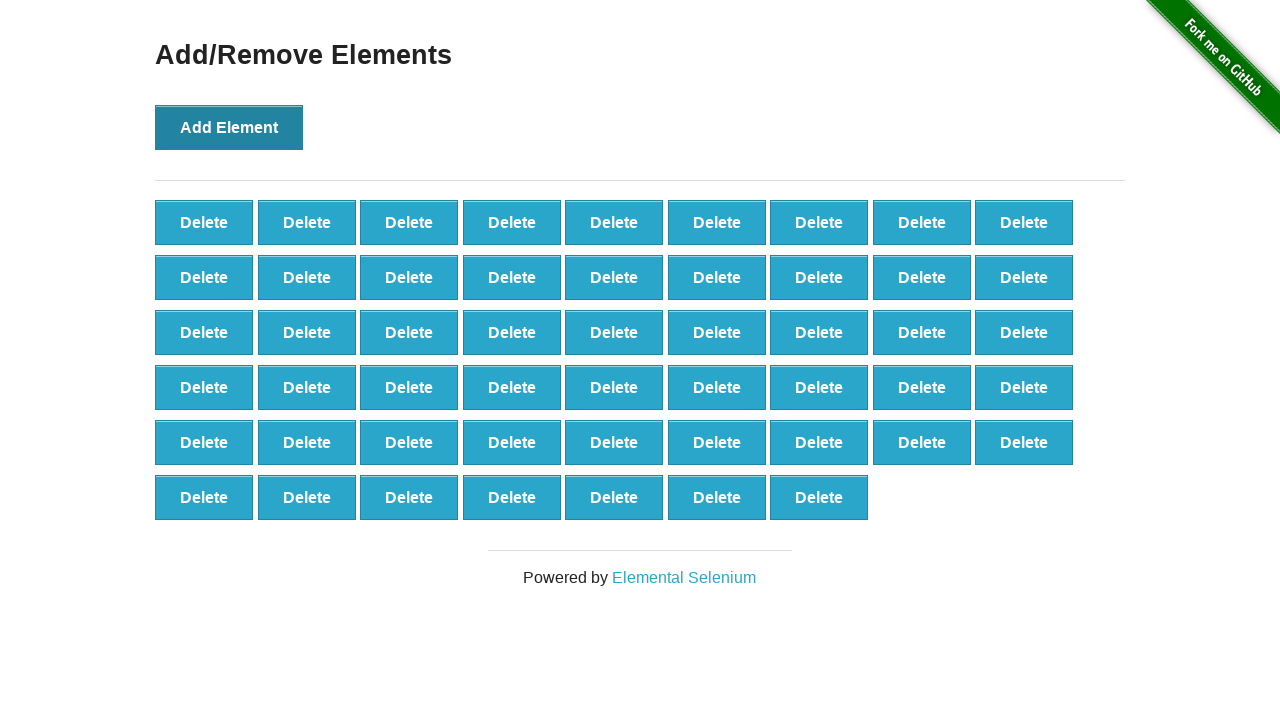

Clicked 'Add Element' button (iteration 53/100) at (229, 127) on button[onclick='addElement()']
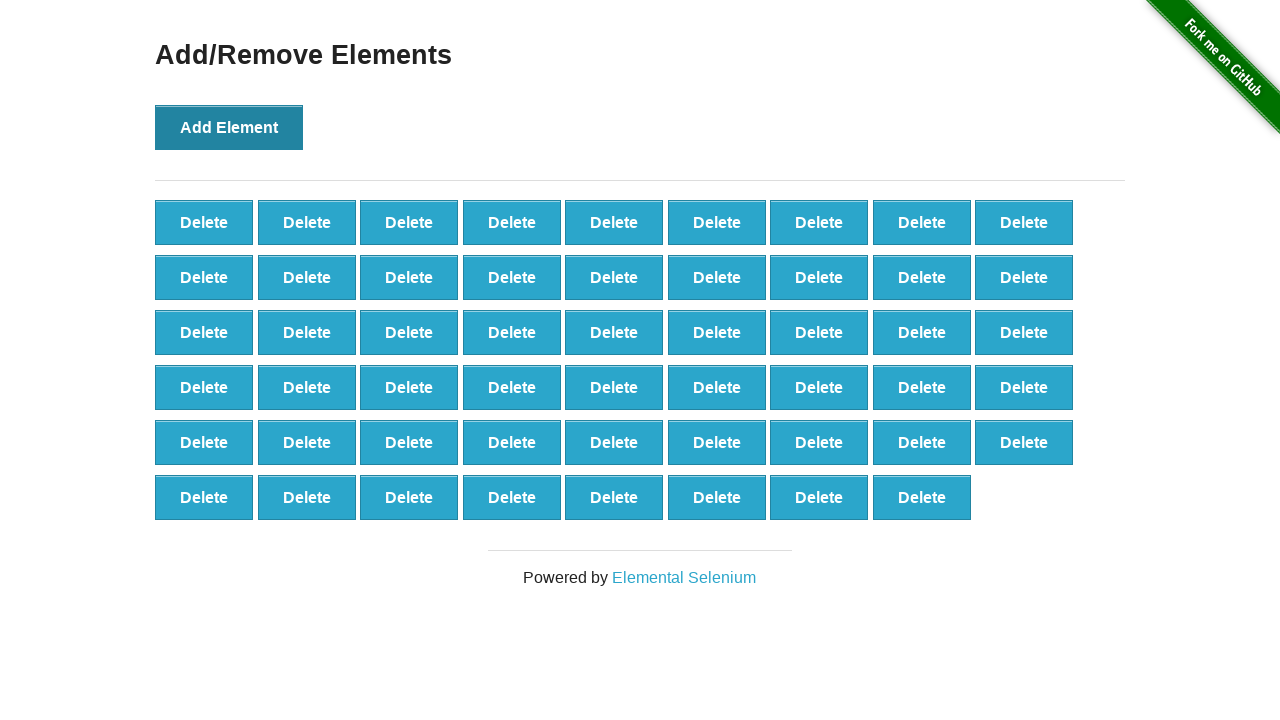

Clicked 'Add Element' button (iteration 54/100) at (229, 127) on button[onclick='addElement()']
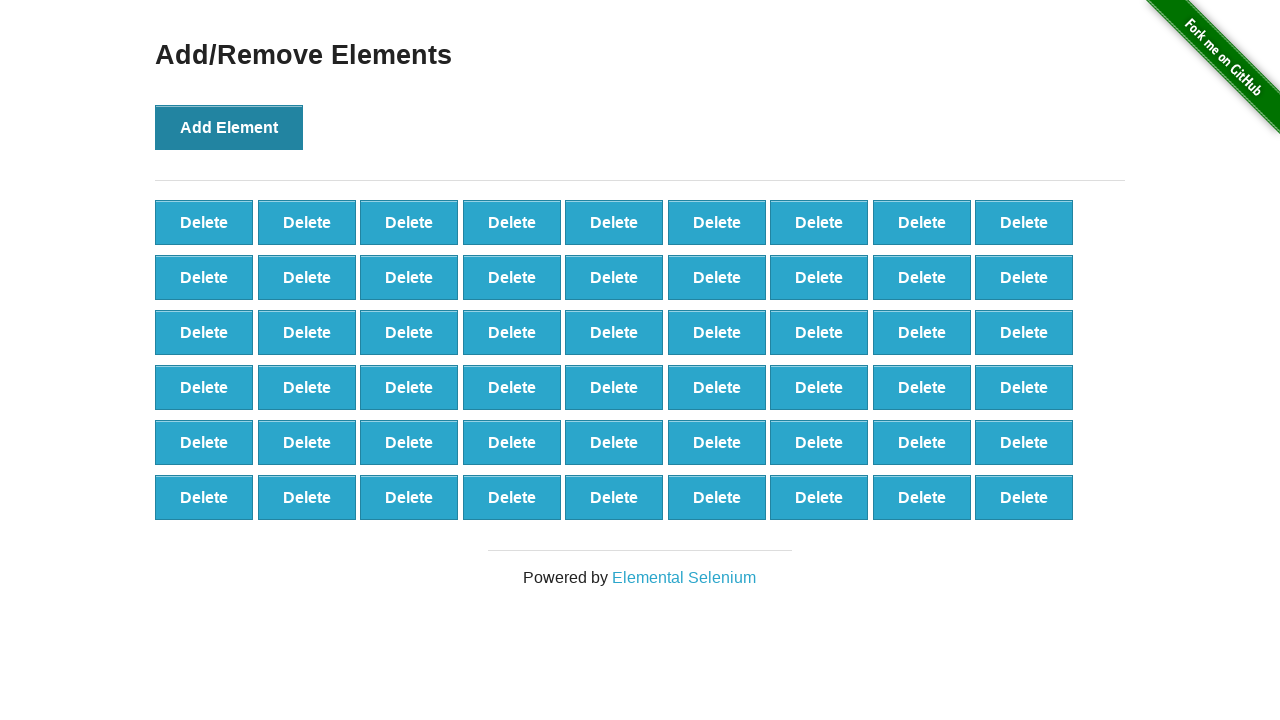

Clicked 'Add Element' button (iteration 55/100) at (229, 127) on button[onclick='addElement()']
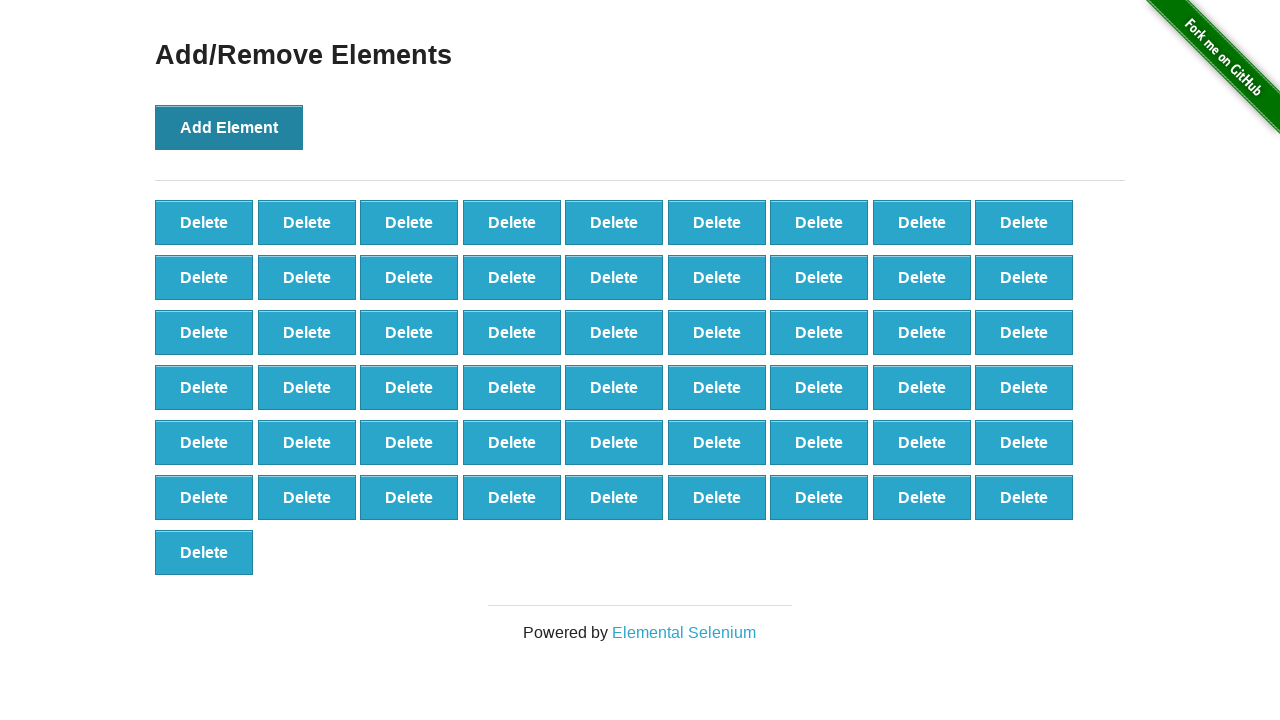

Clicked 'Add Element' button (iteration 56/100) at (229, 127) on button[onclick='addElement()']
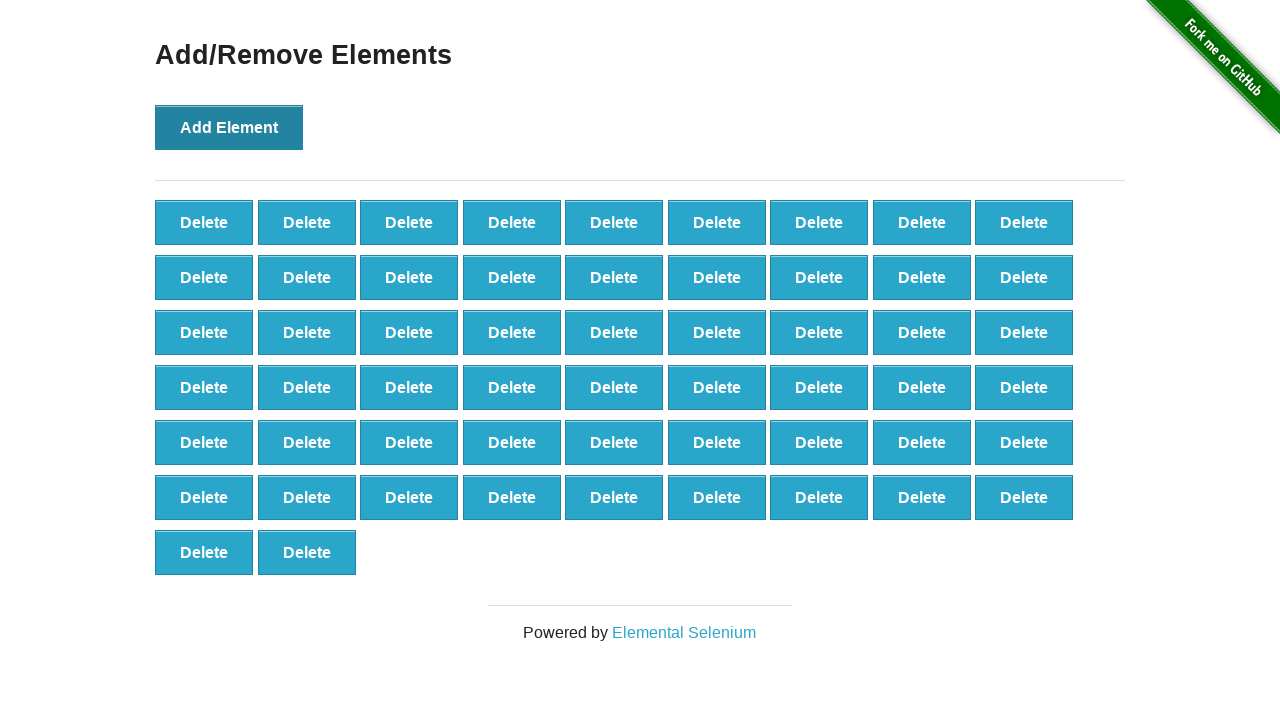

Clicked 'Add Element' button (iteration 57/100) at (229, 127) on button[onclick='addElement()']
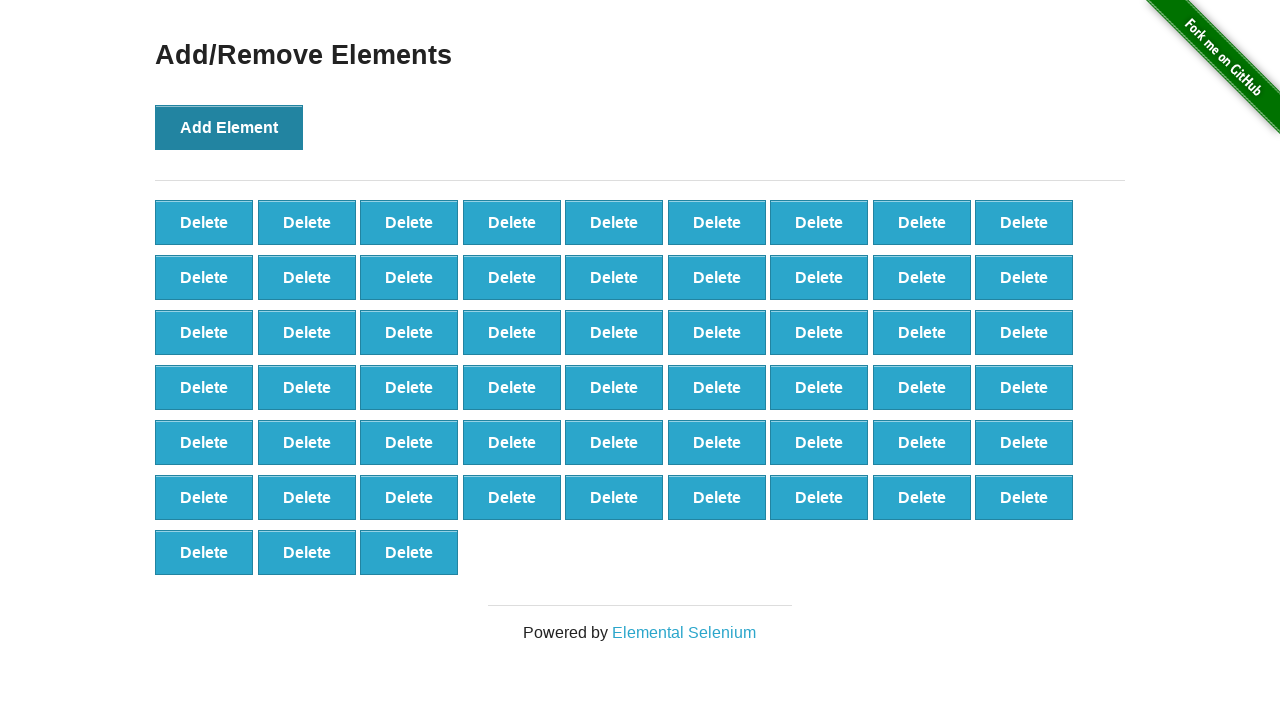

Clicked 'Add Element' button (iteration 58/100) at (229, 127) on button[onclick='addElement()']
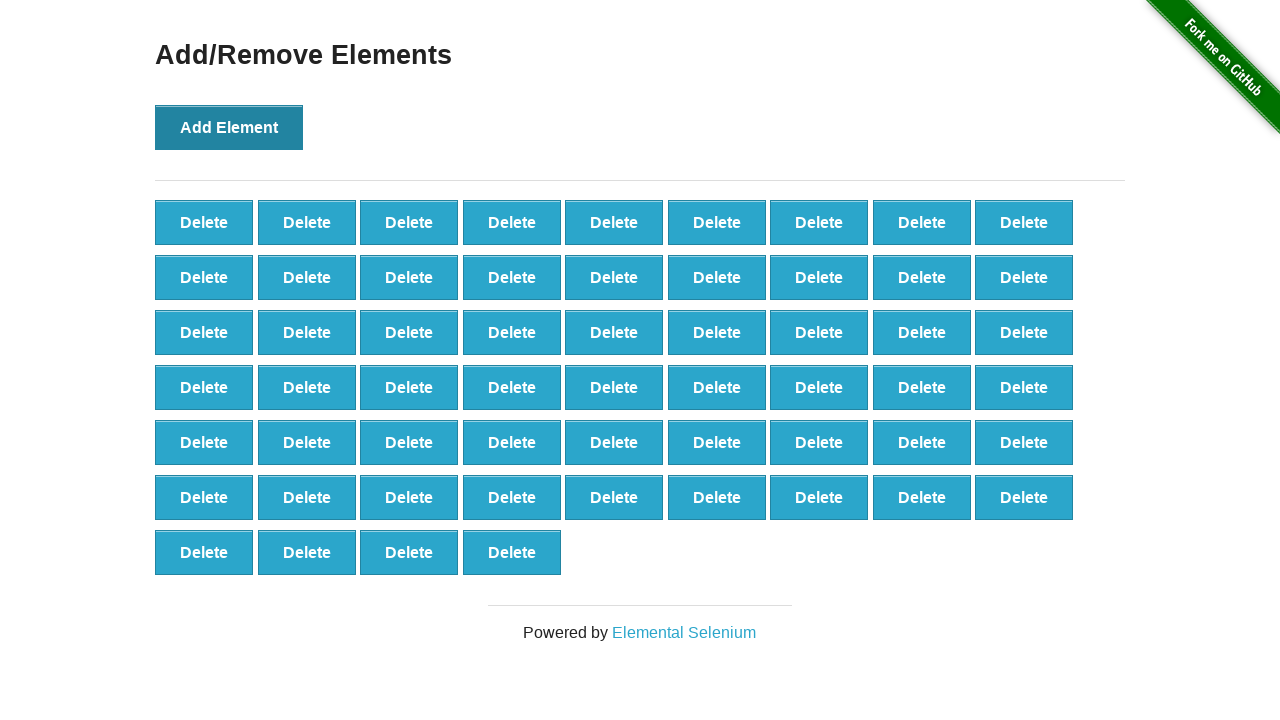

Clicked 'Add Element' button (iteration 59/100) at (229, 127) on button[onclick='addElement()']
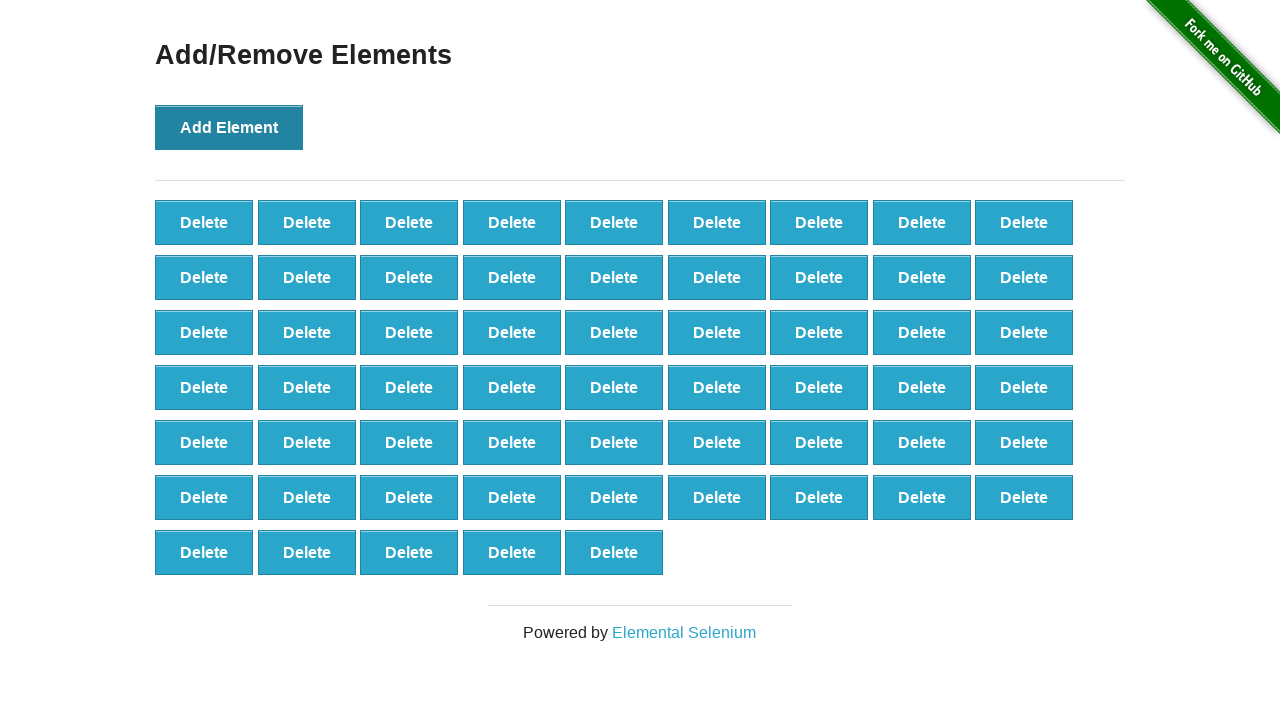

Clicked 'Add Element' button (iteration 60/100) at (229, 127) on button[onclick='addElement()']
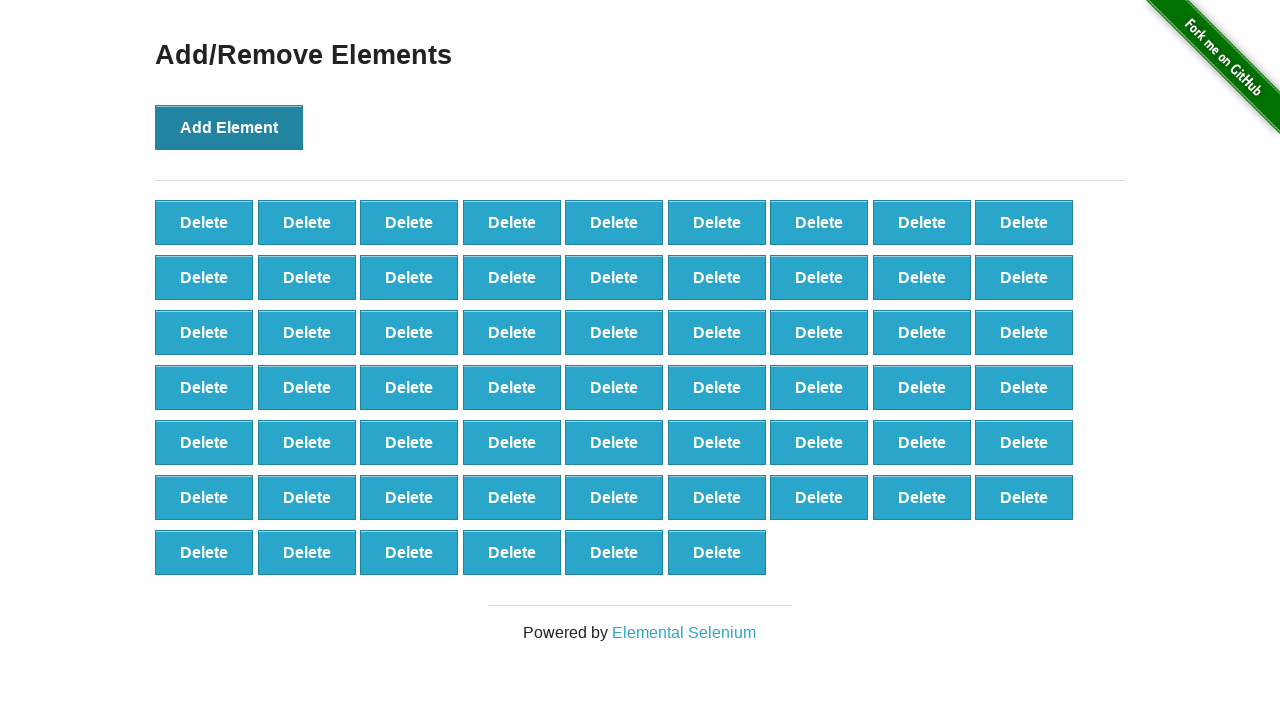

Clicked 'Add Element' button (iteration 61/100) at (229, 127) on button[onclick='addElement()']
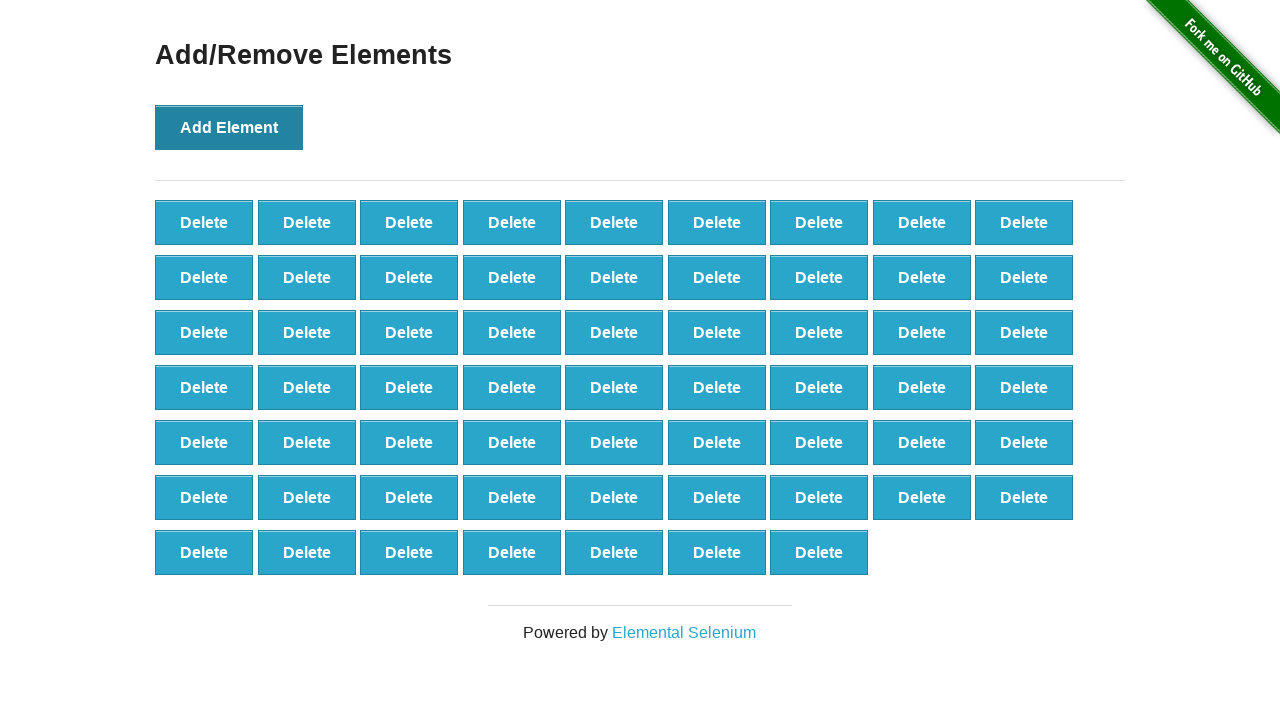

Clicked 'Add Element' button (iteration 62/100) at (229, 127) on button[onclick='addElement()']
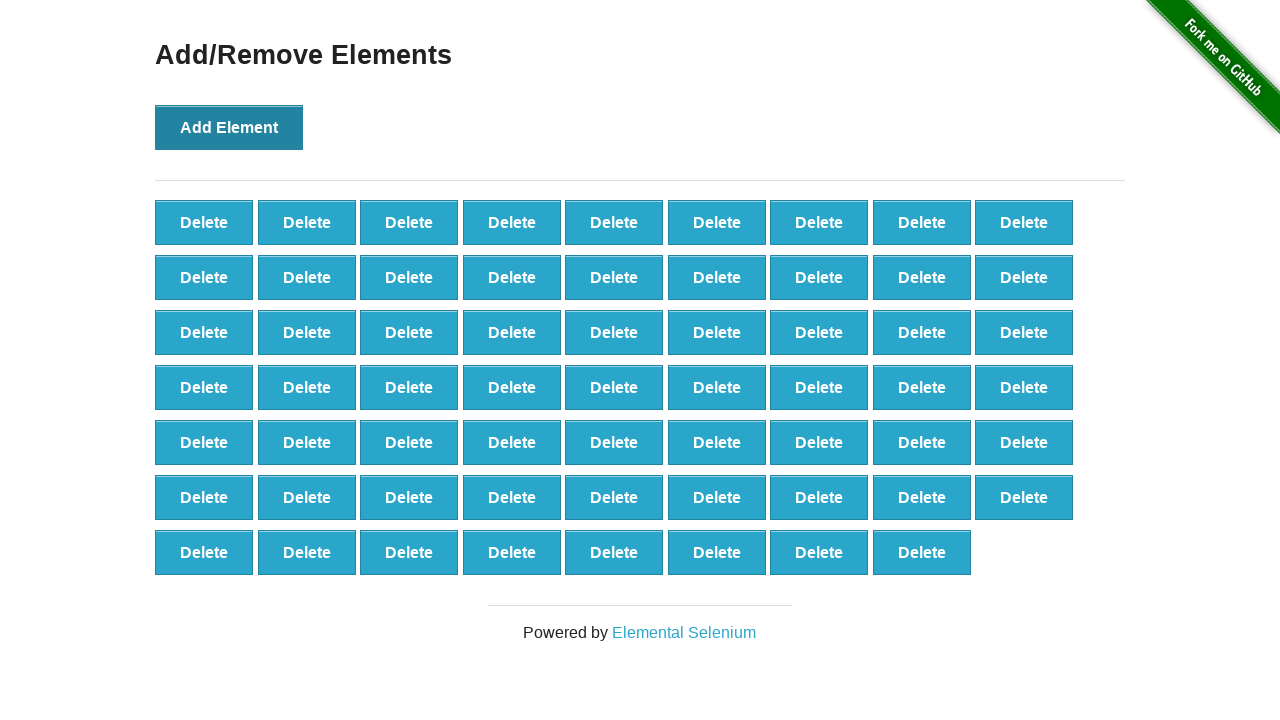

Clicked 'Add Element' button (iteration 63/100) at (229, 127) on button[onclick='addElement()']
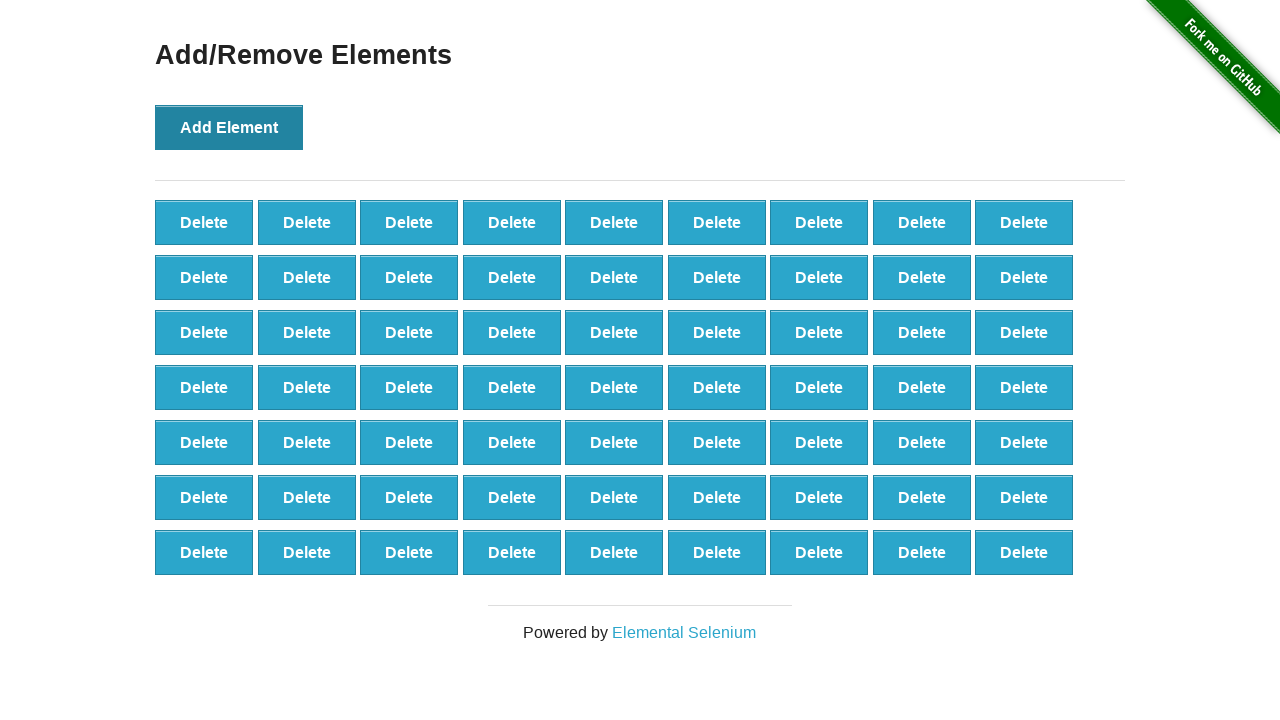

Clicked 'Add Element' button (iteration 64/100) at (229, 127) on button[onclick='addElement()']
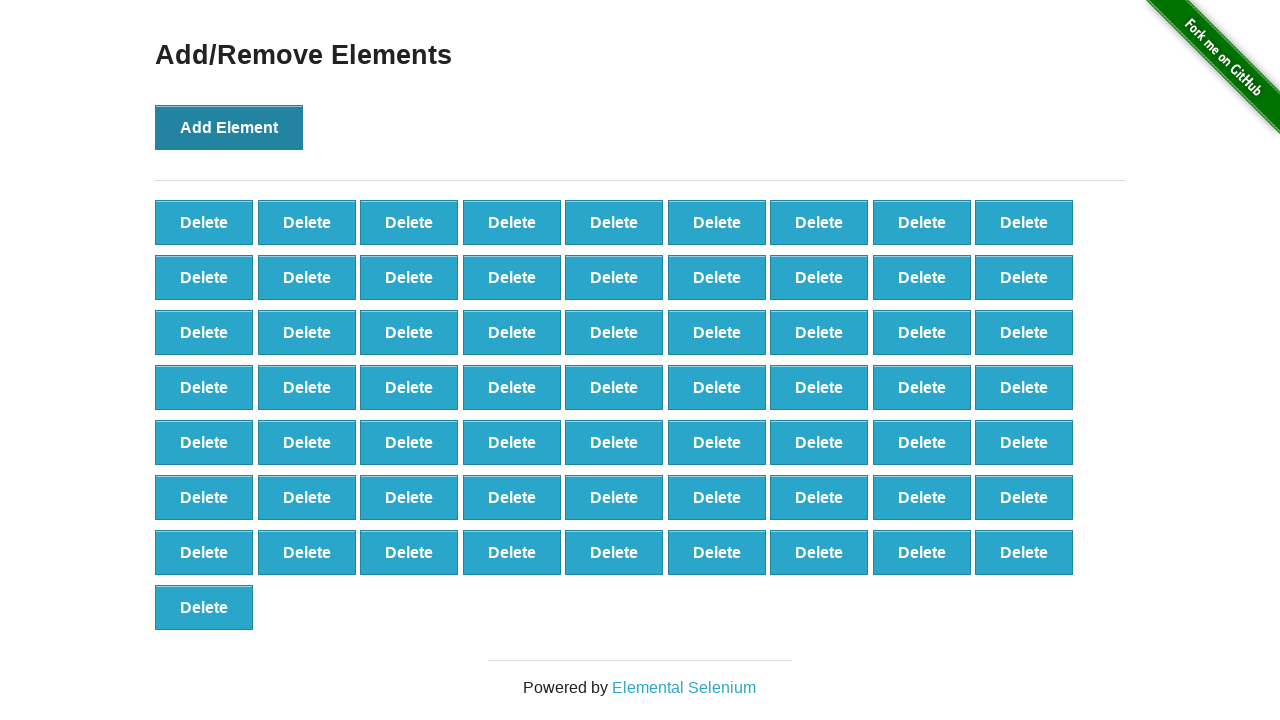

Clicked 'Add Element' button (iteration 65/100) at (229, 127) on button[onclick='addElement()']
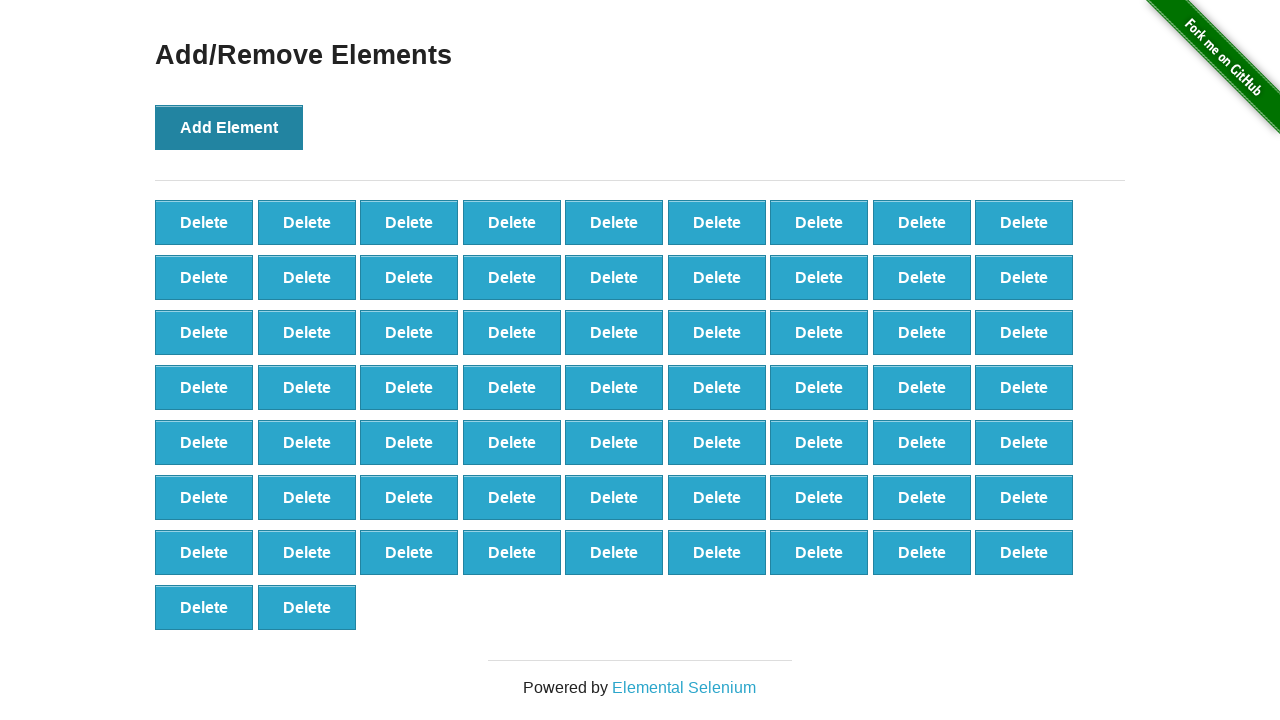

Clicked 'Add Element' button (iteration 66/100) at (229, 127) on button[onclick='addElement()']
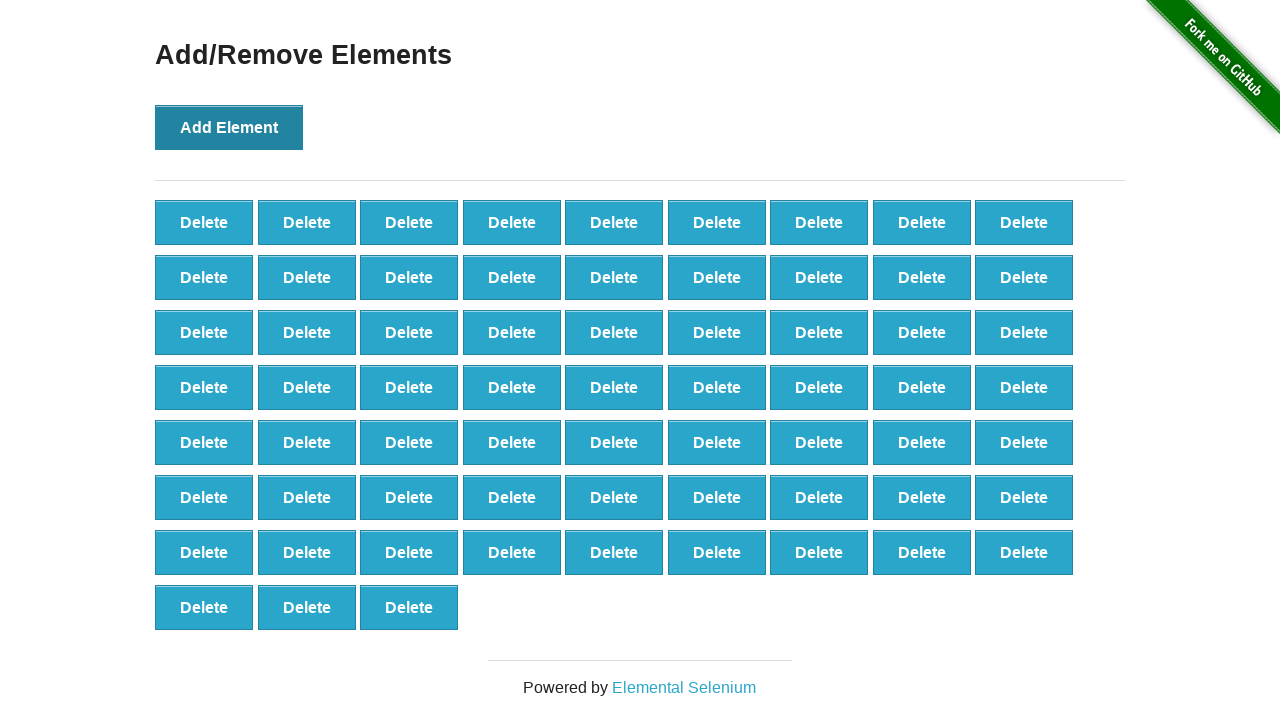

Clicked 'Add Element' button (iteration 67/100) at (229, 127) on button[onclick='addElement()']
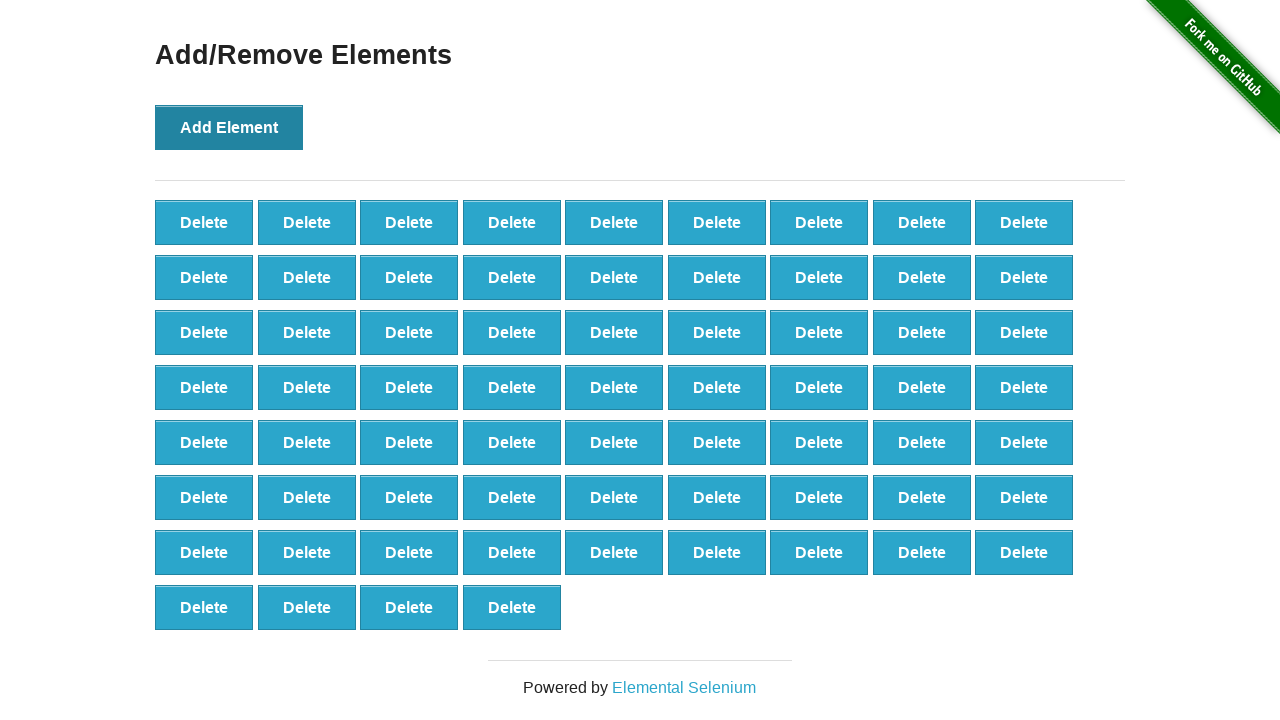

Clicked 'Add Element' button (iteration 68/100) at (229, 127) on button[onclick='addElement()']
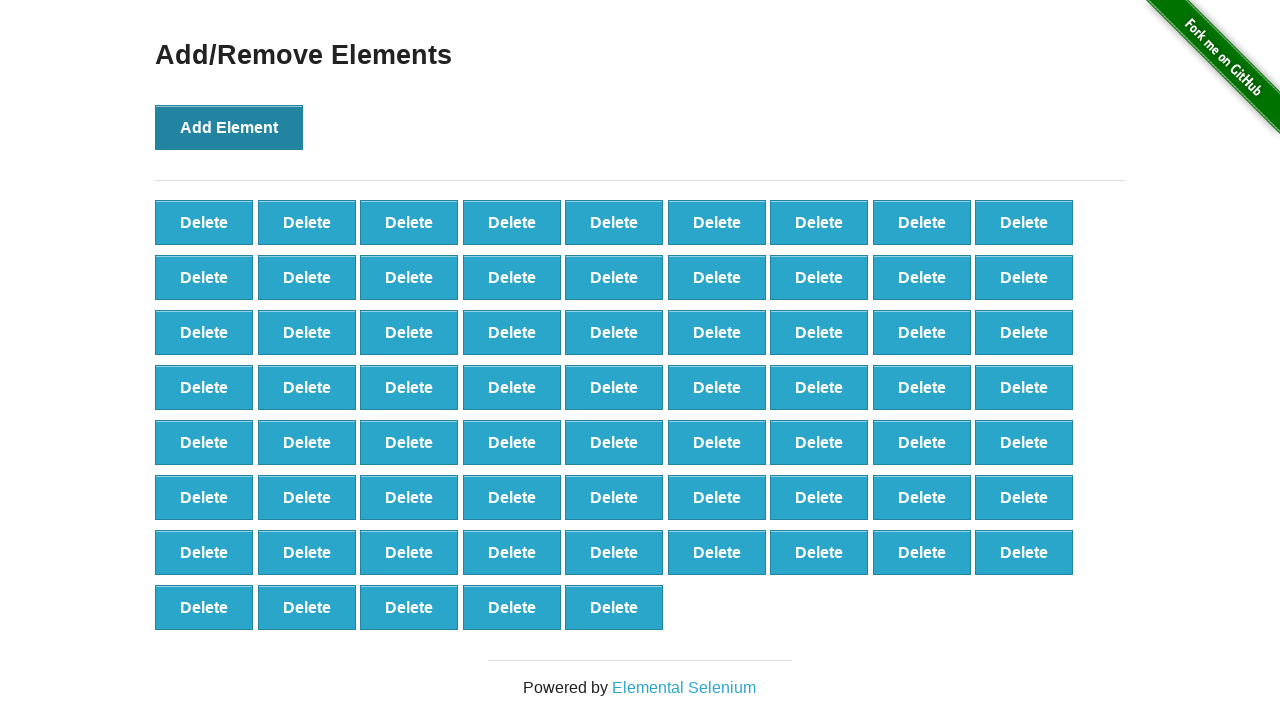

Clicked 'Add Element' button (iteration 69/100) at (229, 127) on button[onclick='addElement()']
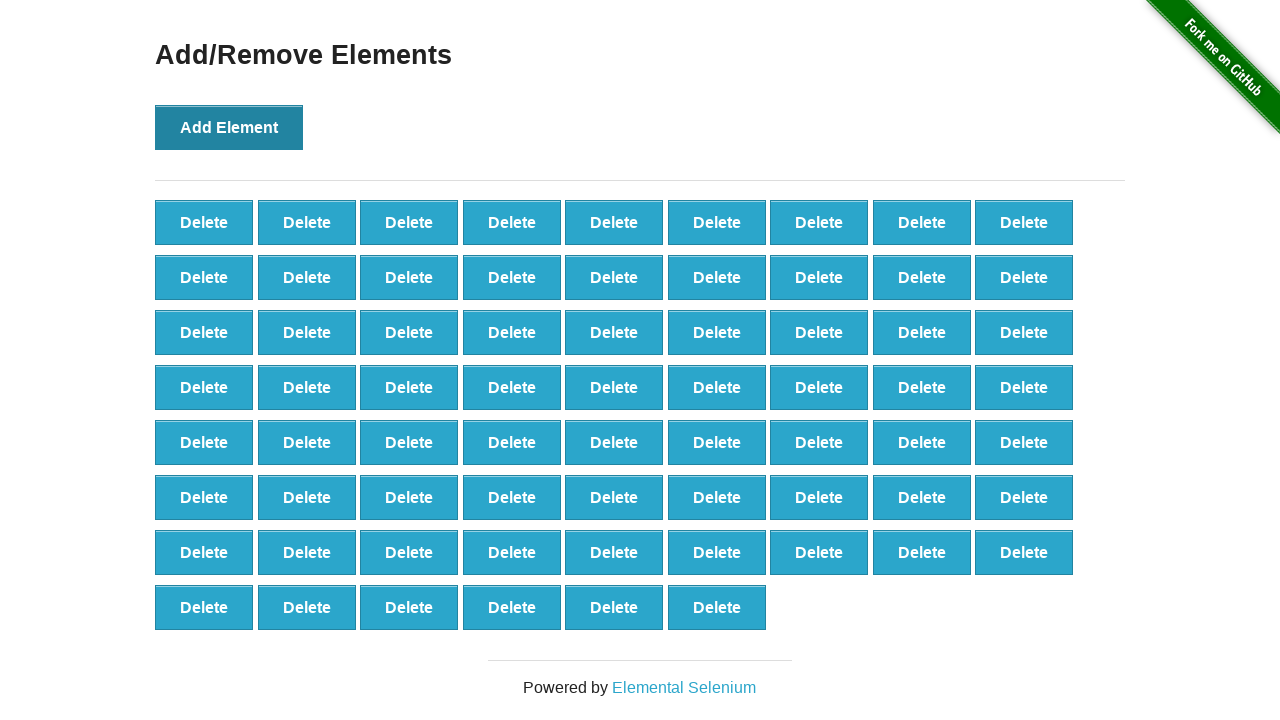

Clicked 'Add Element' button (iteration 70/100) at (229, 127) on button[onclick='addElement()']
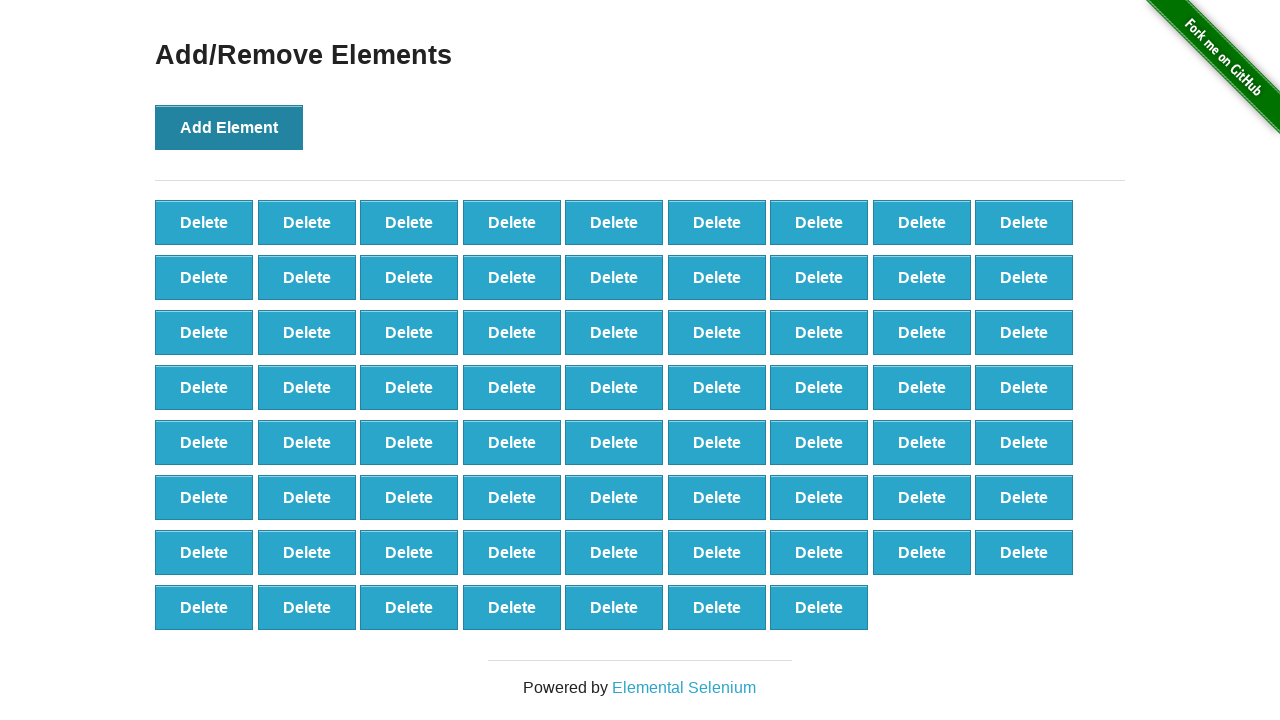

Clicked 'Add Element' button (iteration 71/100) at (229, 127) on button[onclick='addElement()']
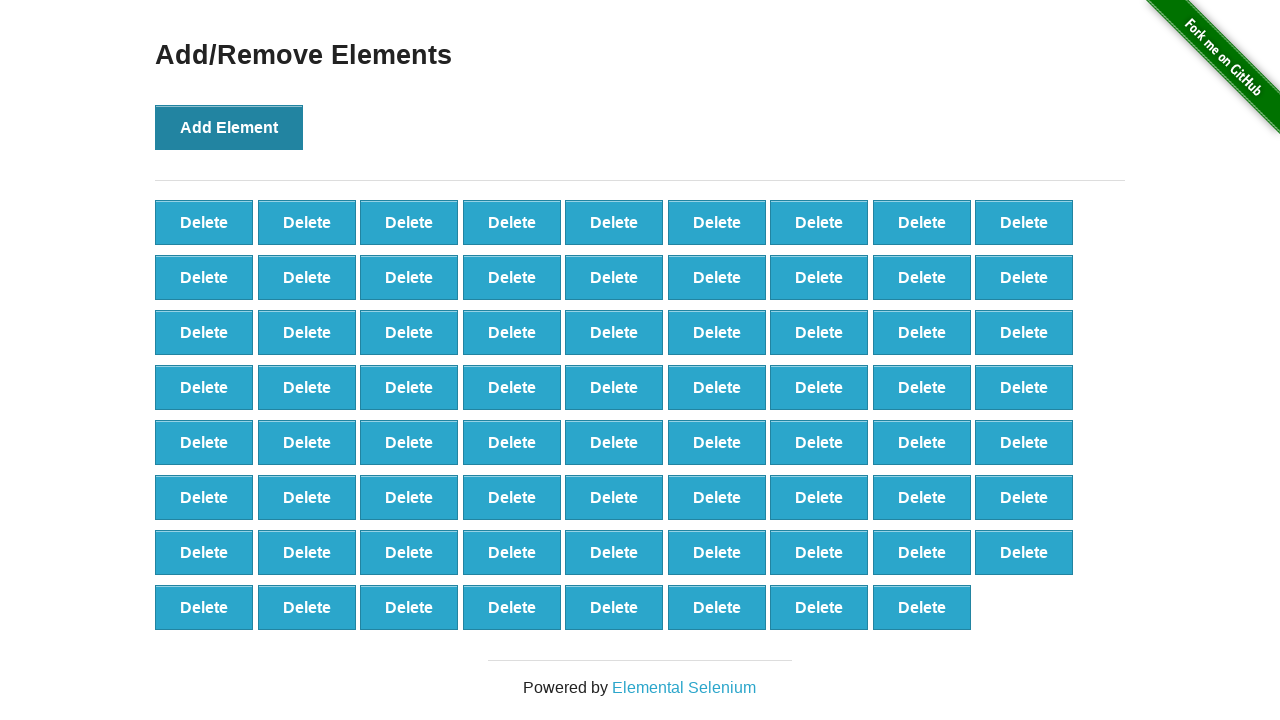

Clicked 'Add Element' button (iteration 72/100) at (229, 127) on button[onclick='addElement()']
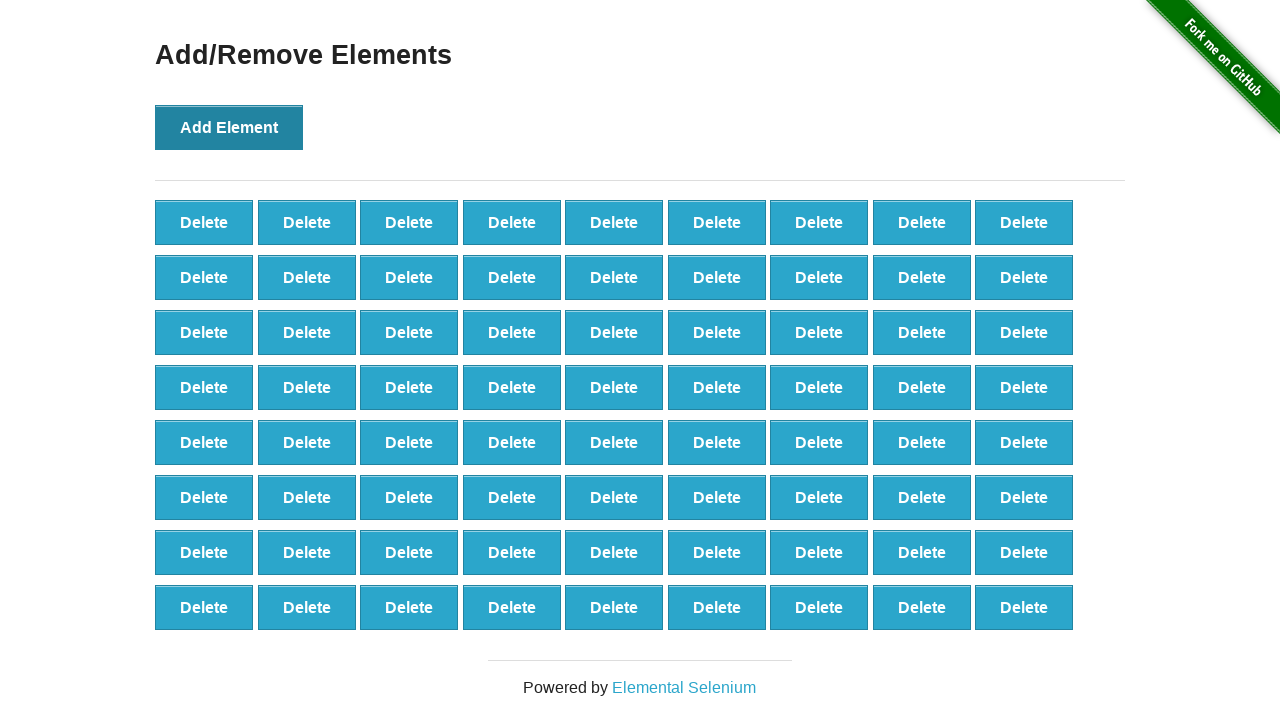

Clicked 'Add Element' button (iteration 73/100) at (229, 127) on button[onclick='addElement()']
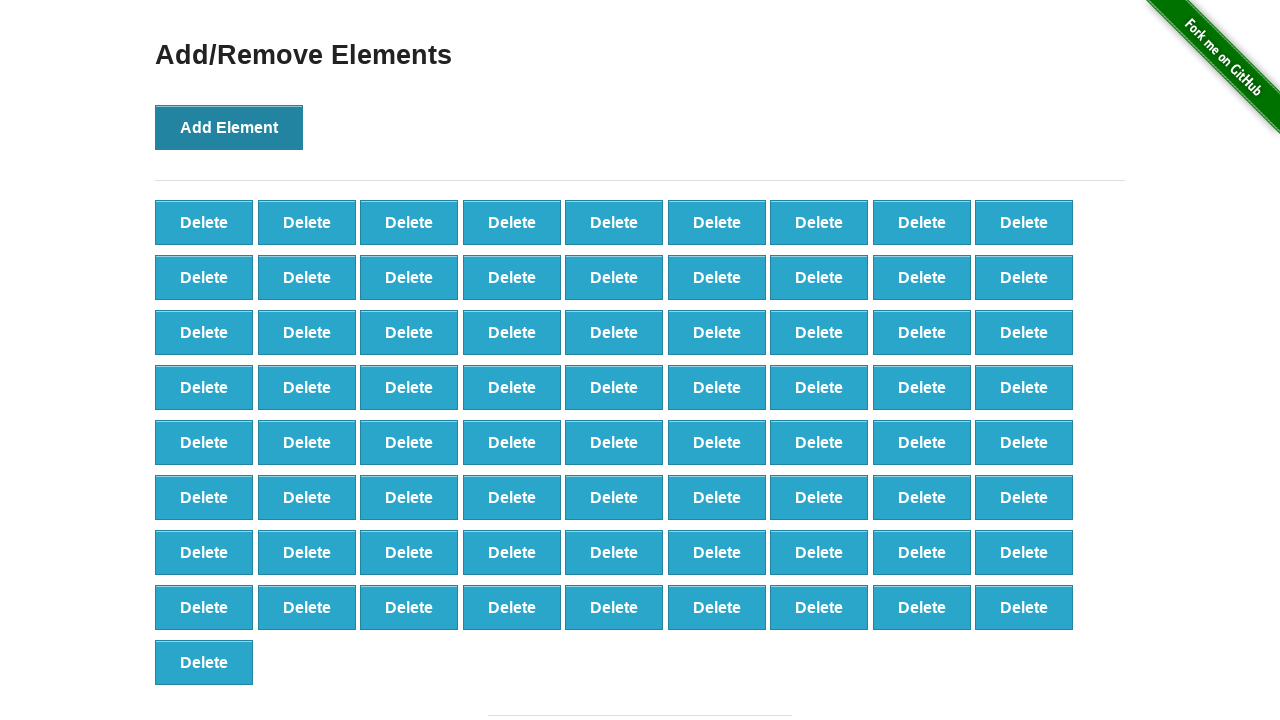

Clicked 'Add Element' button (iteration 74/100) at (229, 127) on button[onclick='addElement()']
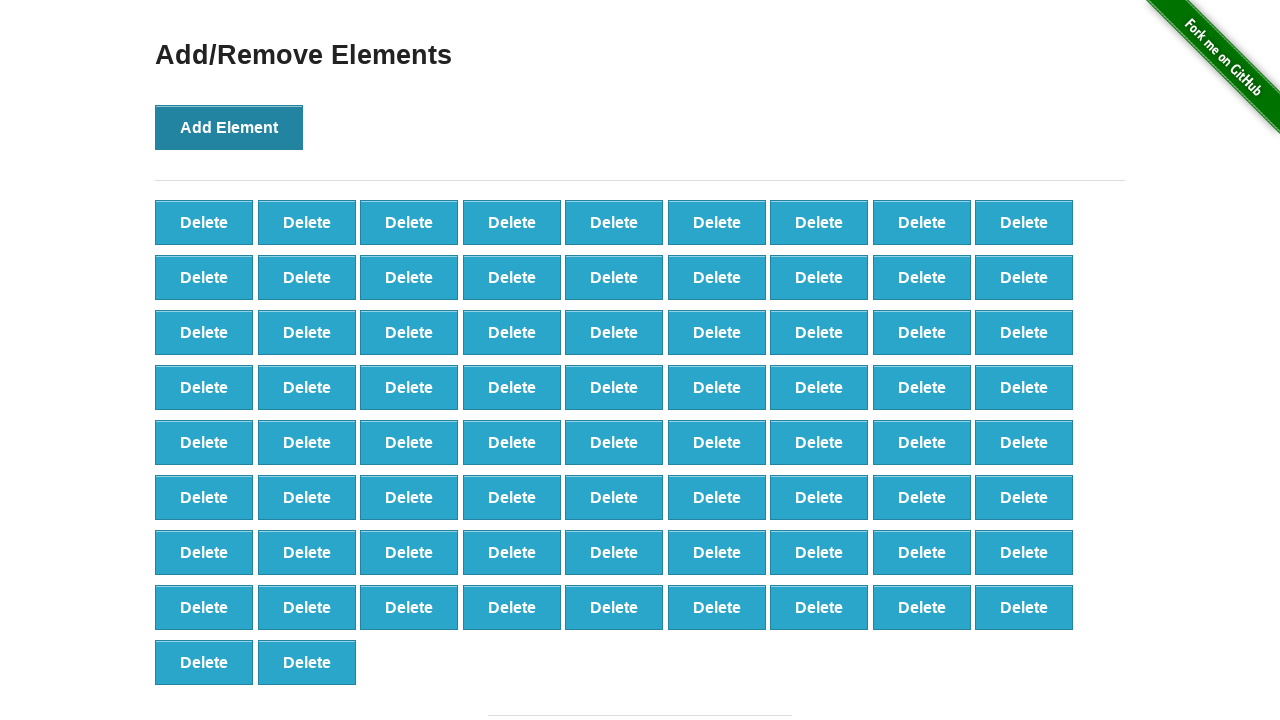

Clicked 'Add Element' button (iteration 75/100) at (229, 127) on button[onclick='addElement()']
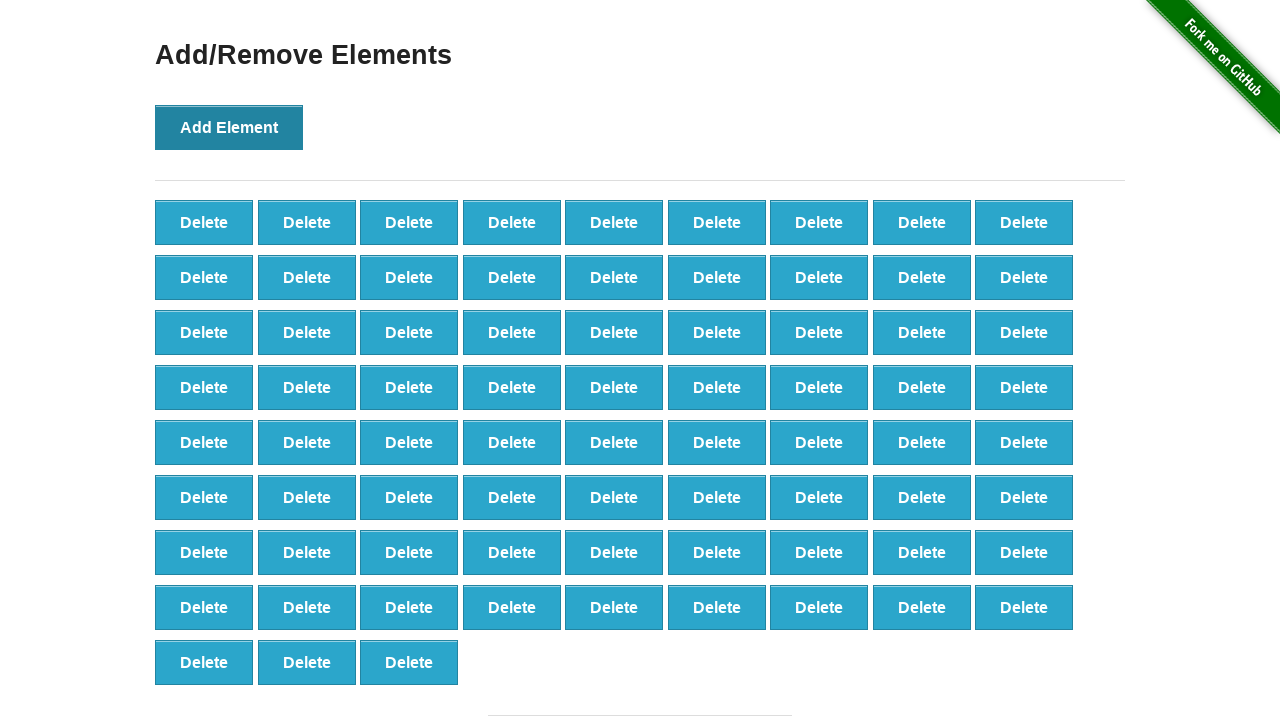

Clicked 'Add Element' button (iteration 76/100) at (229, 127) on button[onclick='addElement()']
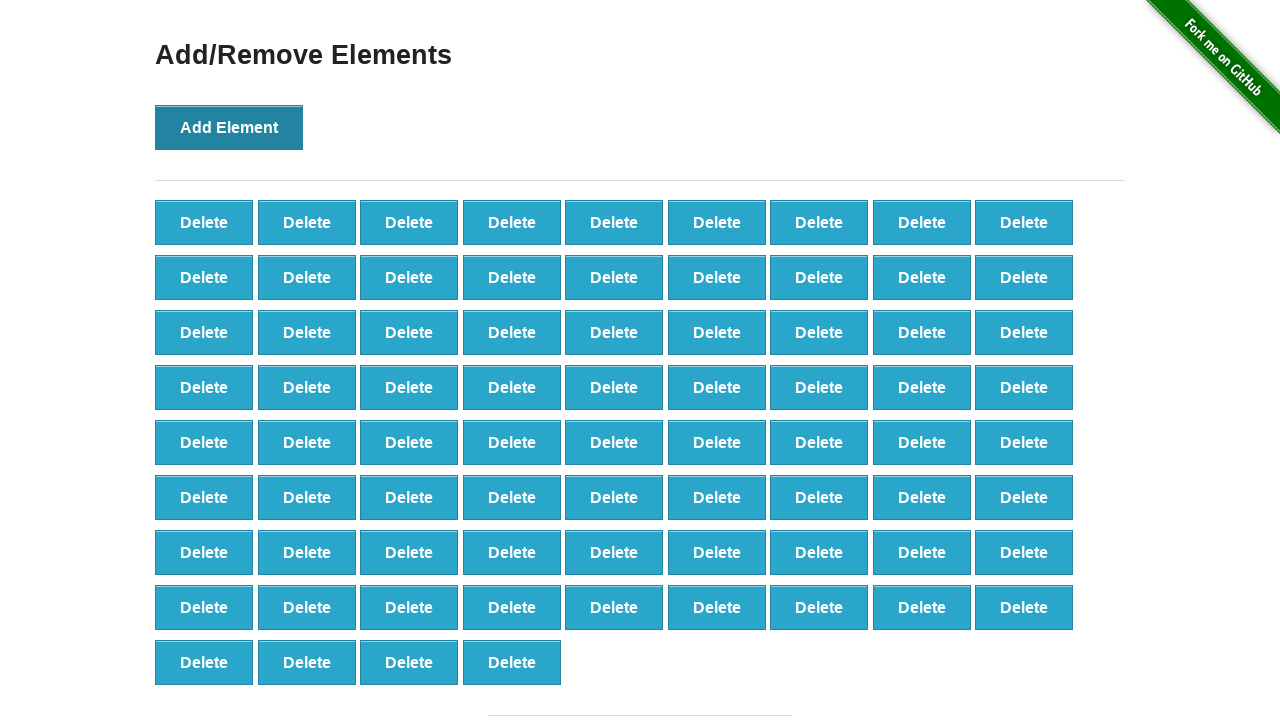

Clicked 'Add Element' button (iteration 77/100) at (229, 127) on button[onclick='addElement()']
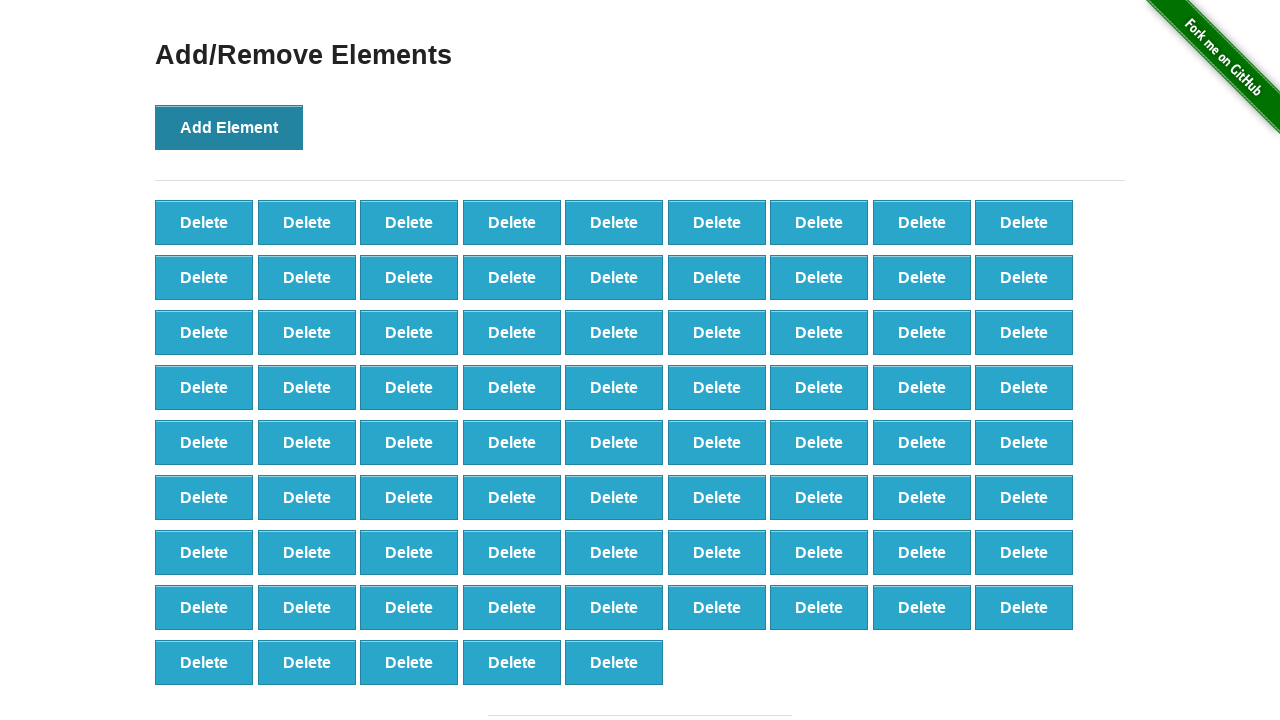

Clicked 'Add Element' button (iteration 78/100) at (229, 127) on button[onclick='addElement()']
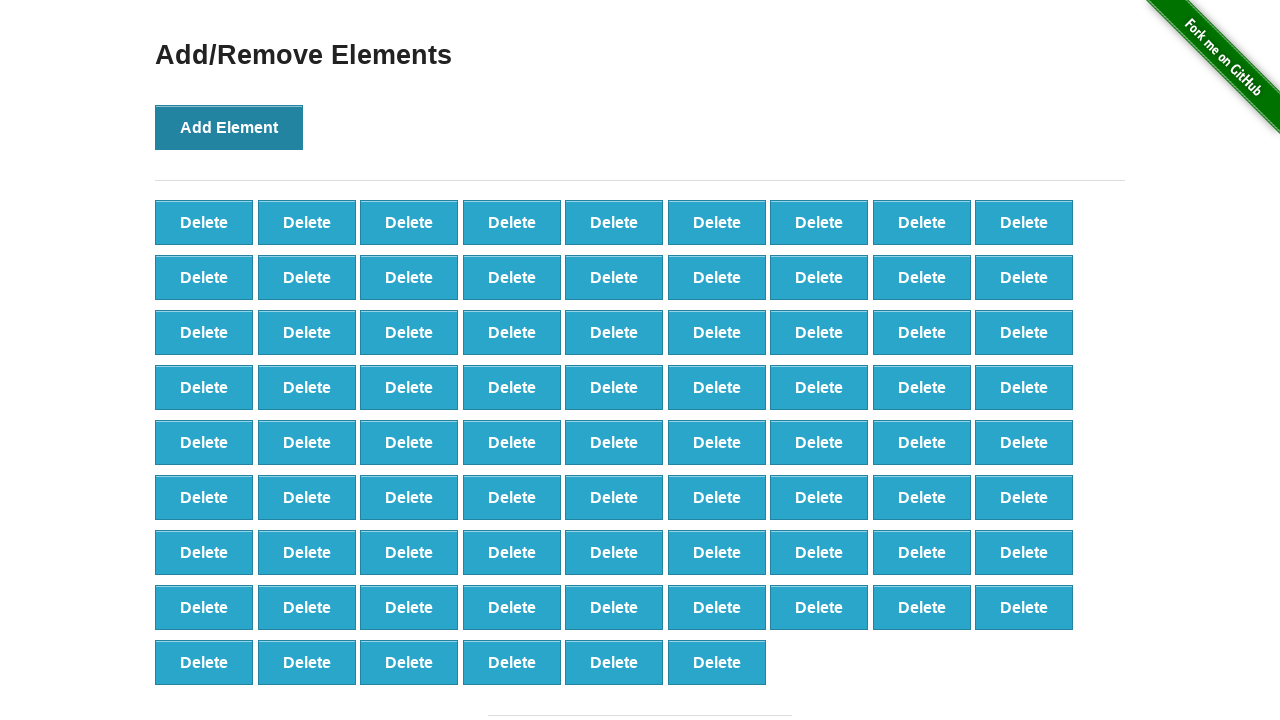

Clicked 'Add Element' button (iteration 79/100) at (229, 127) on button[onclick='addElement()']
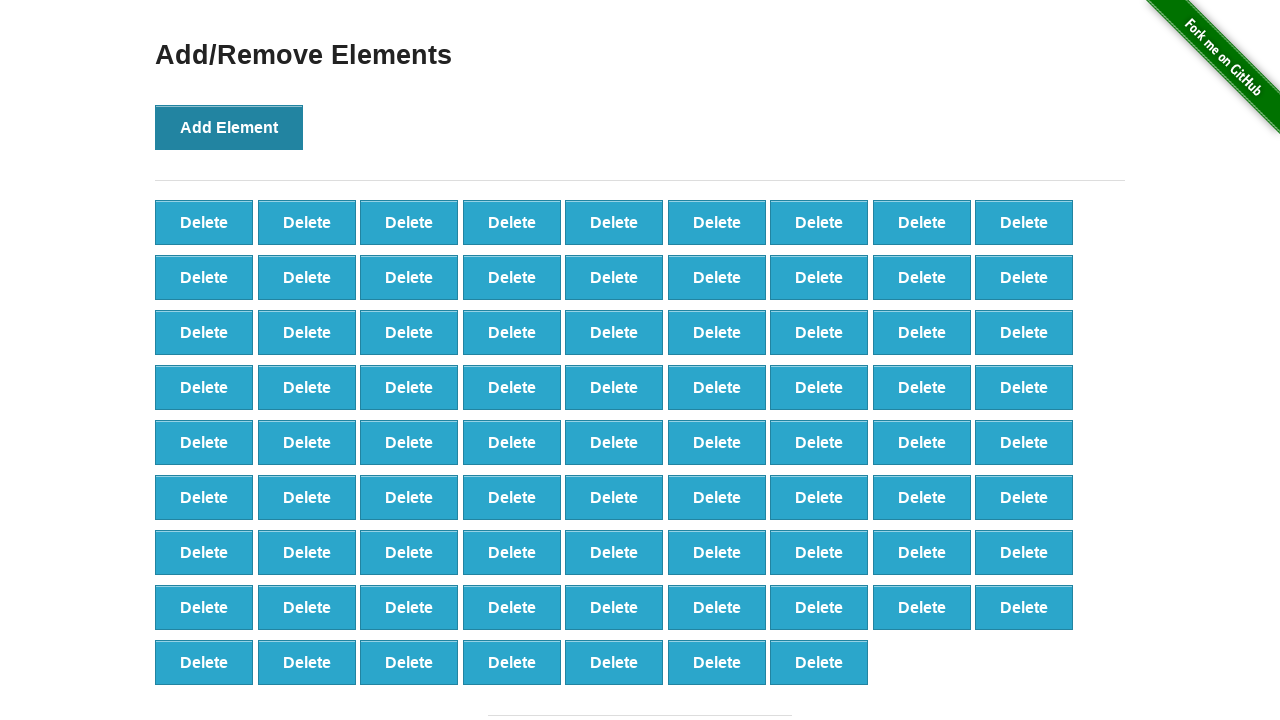

Clicked 'Add Element' button (iteration 80/100) at (229, 127) on button[onclick='addElement()']
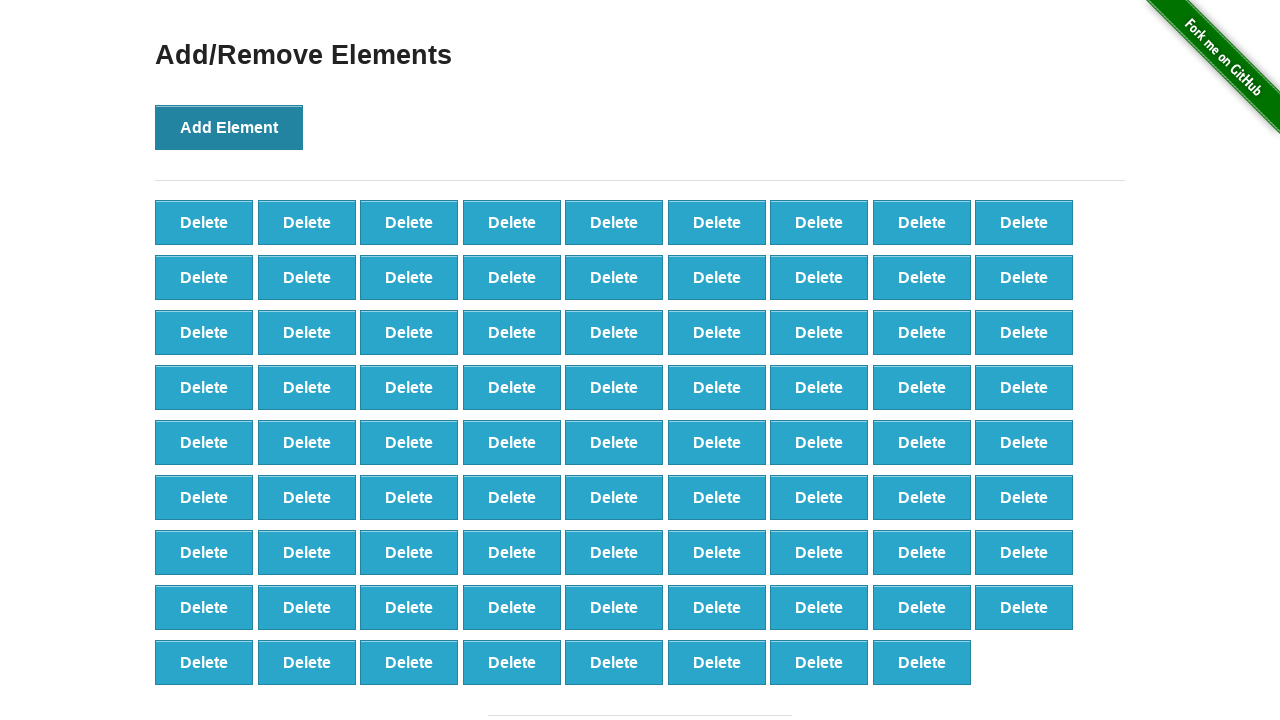

Clicked 'Add Element' button (iteration 81/100) at (229, 127) on button[onclick='addElement()']
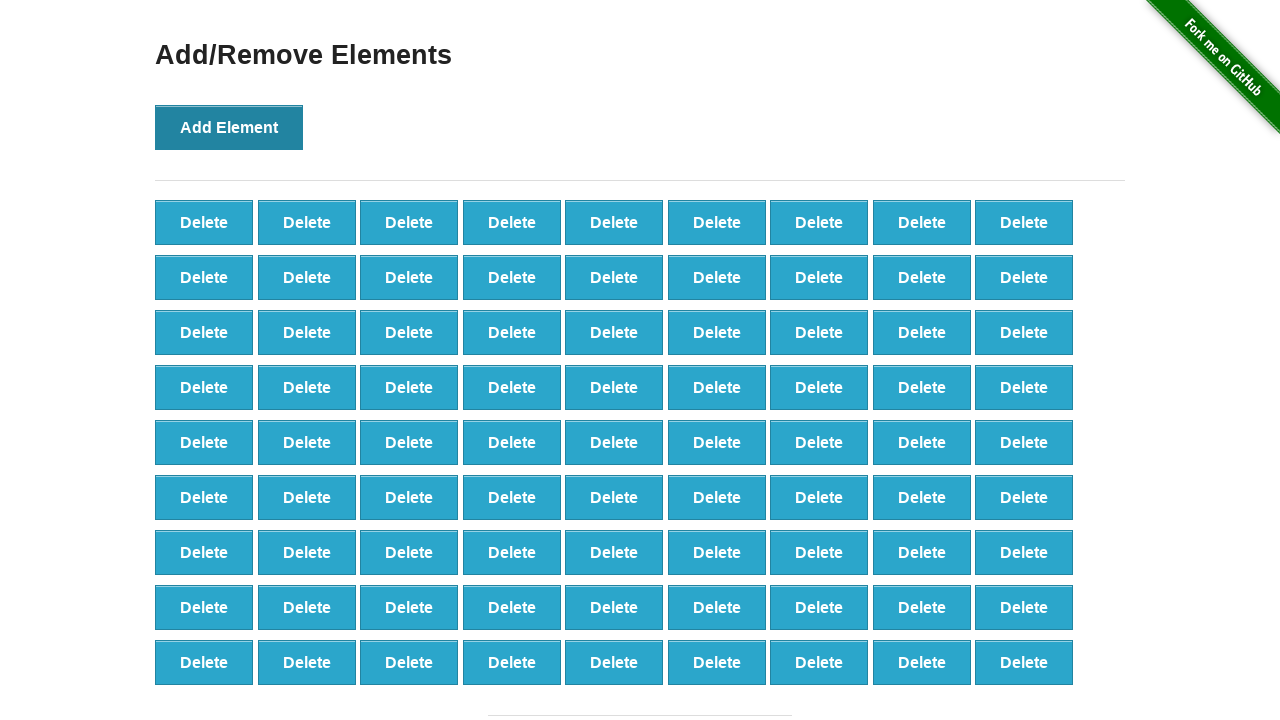

Clicked 'Add Element' button (iteration 82/100) at (229, 127) on button[onclick='addElement()']
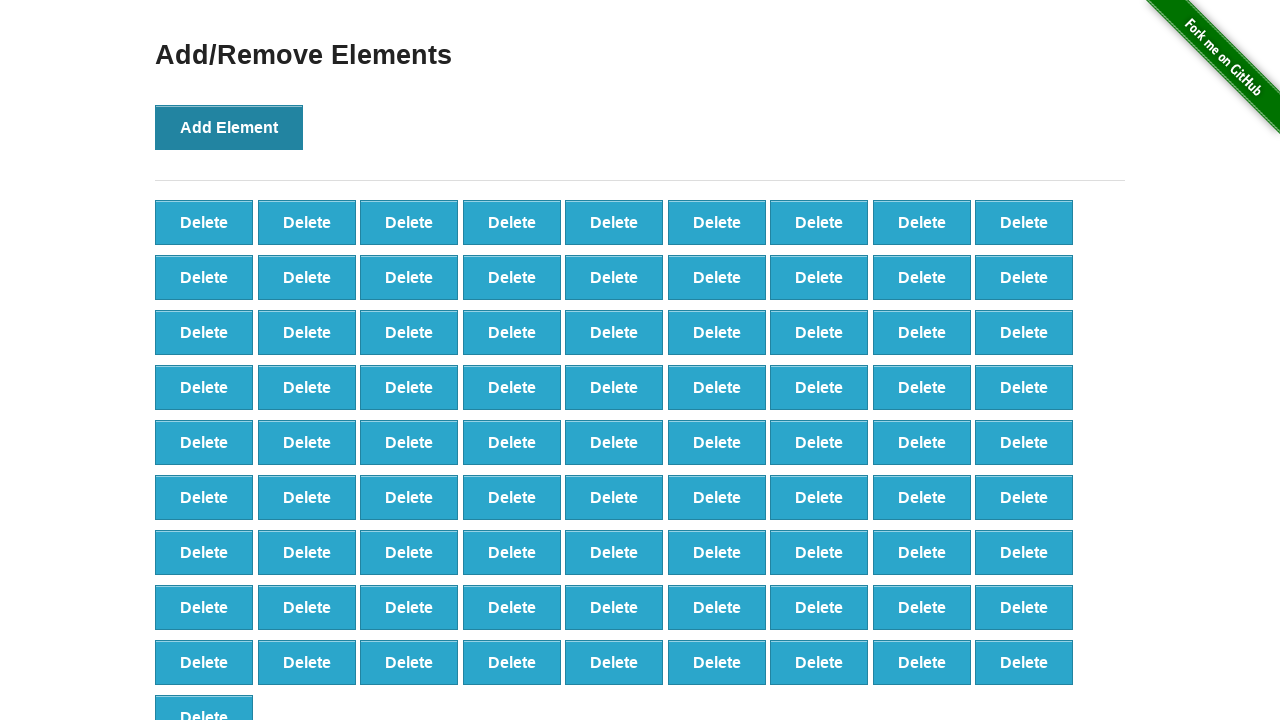

Clicked 'Add Element' button (iteration 83/100) at (229, 127) on button[onclick='addElement()']
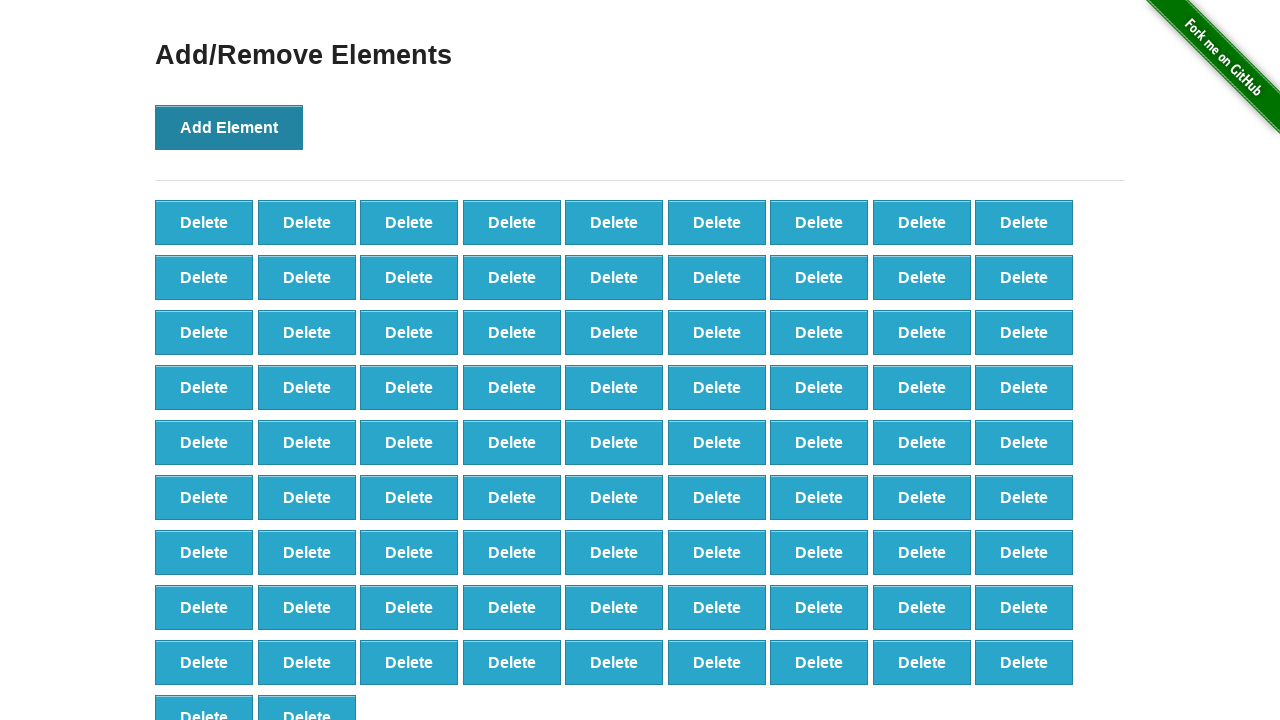

Clicked 'Add Element' button (iteration 84/100) at (229, 127) on button[onclick='addElement()']
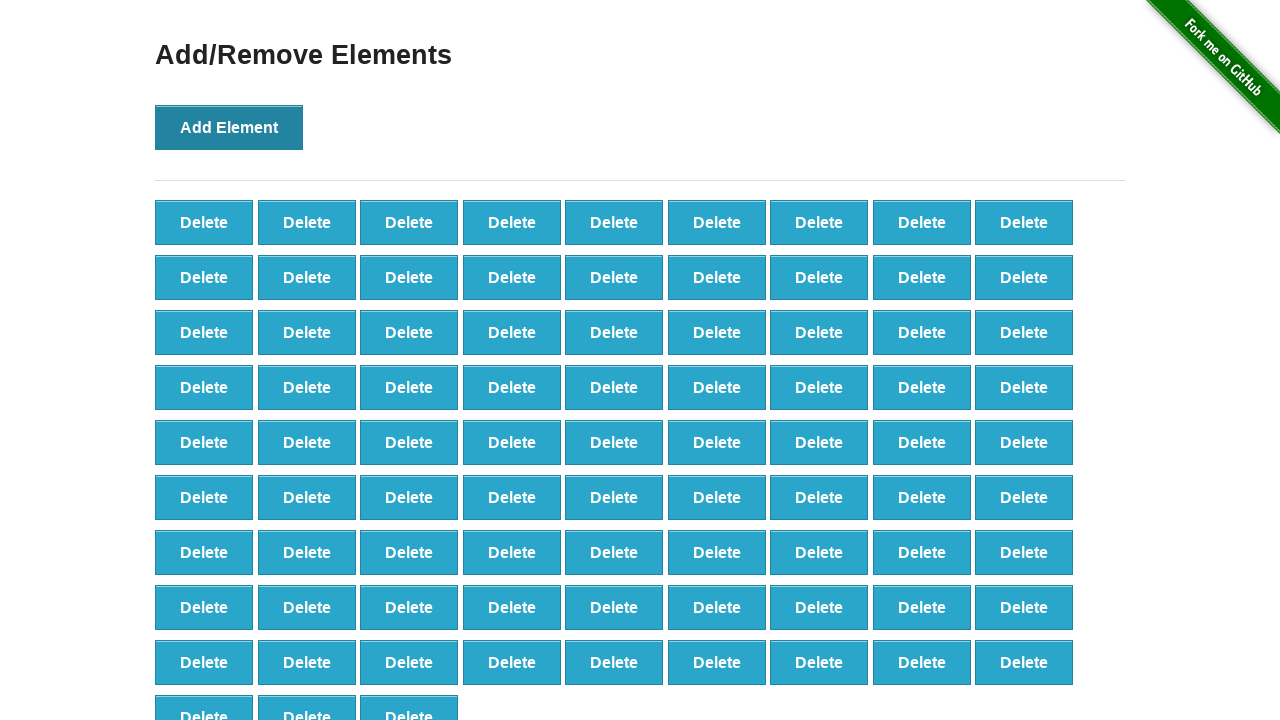

Clicked 'Add Element' button (iteration 85/100) at (229, 127) on button[onclick='addElement()']
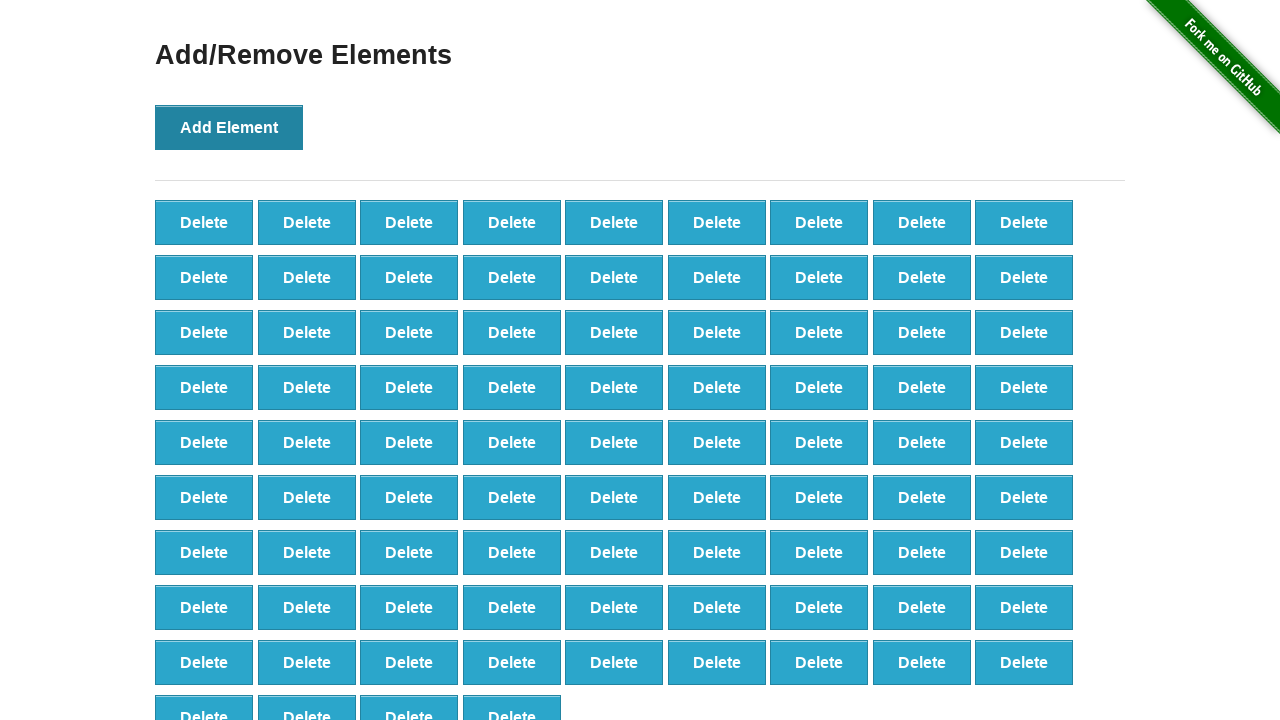

Clicked 'Add Element' button (iteration 86/100) at (229, 127) on button[onclick='addElement()']
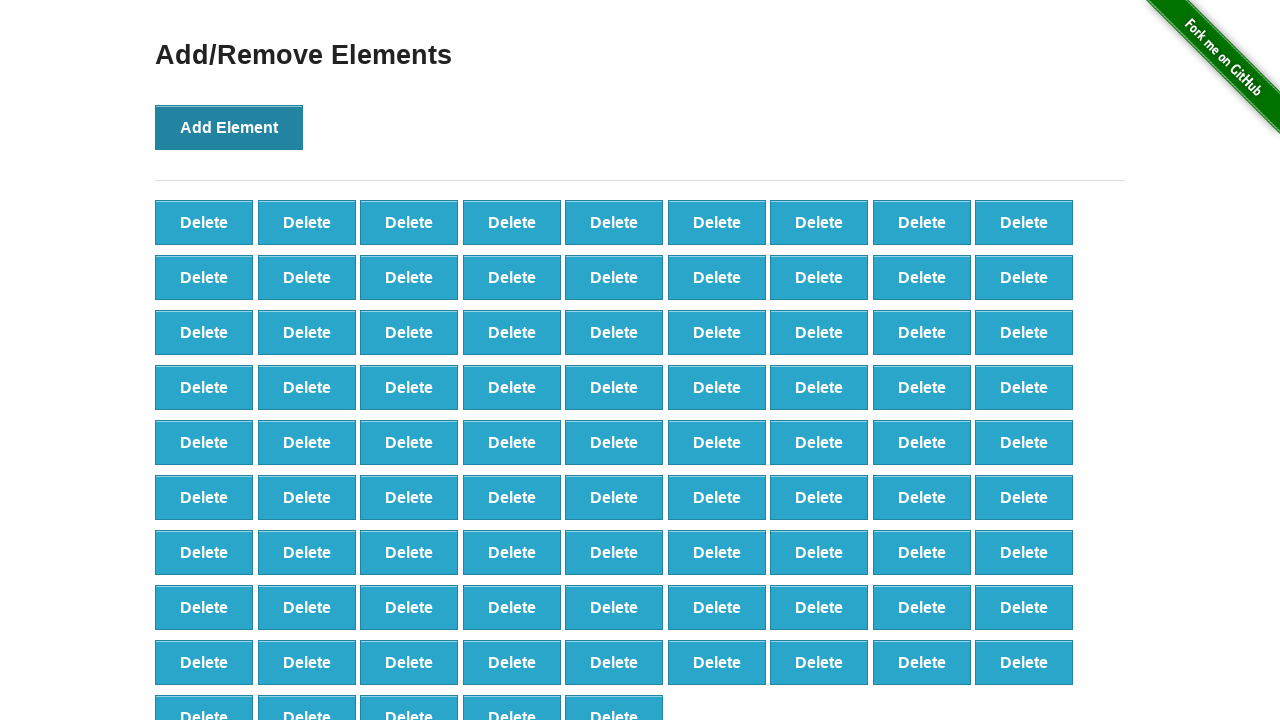

Clicked 'Add Element' button (iteration 87/100) at (229, 127) on button[onclick='addElement()']
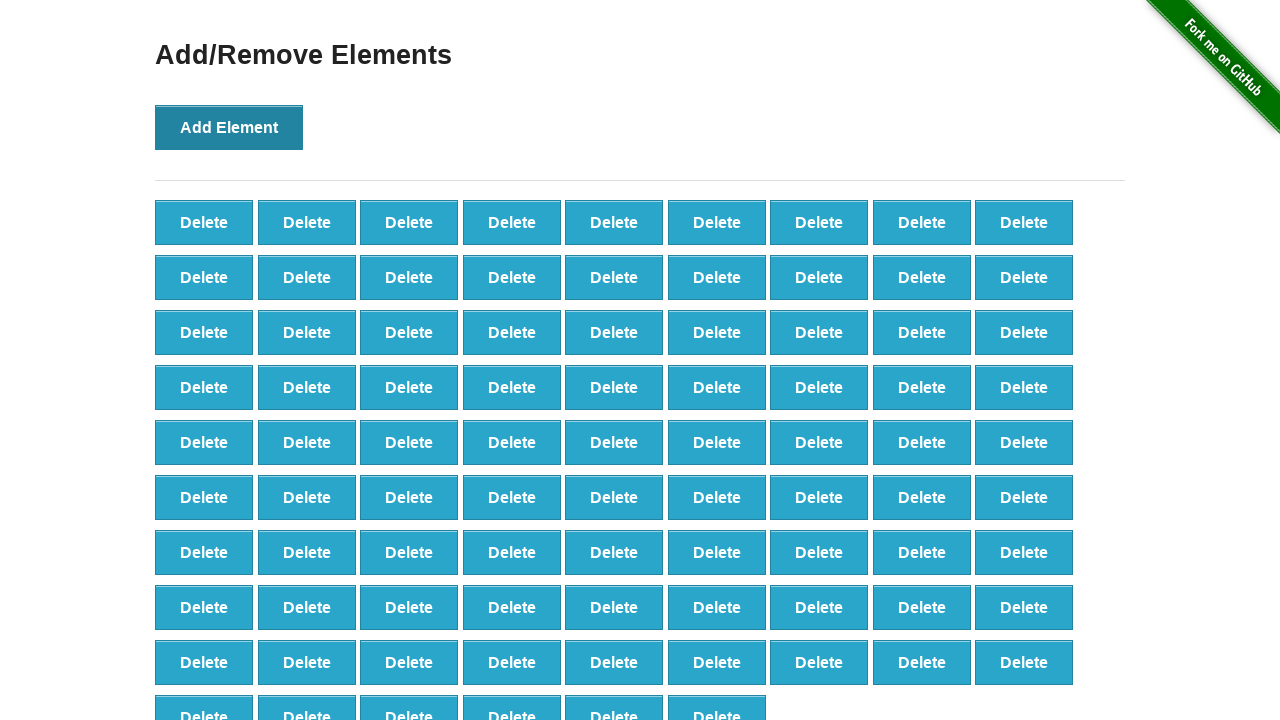

Clicked 'Add Element' button (iteration 88/100) at (229, 127) on button[onclick='addElement()']
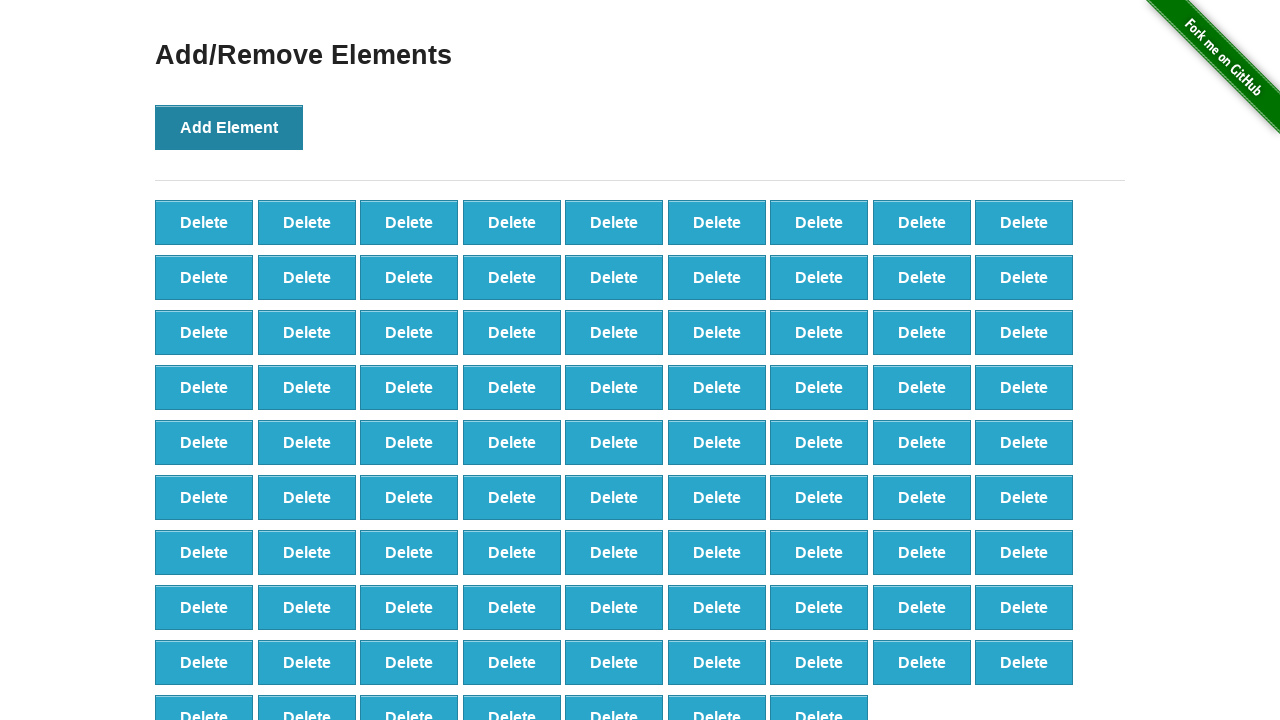

Clicked 'Add Element' button (iteration 89/100) at (229, 127) on button[onclick='addElement()']
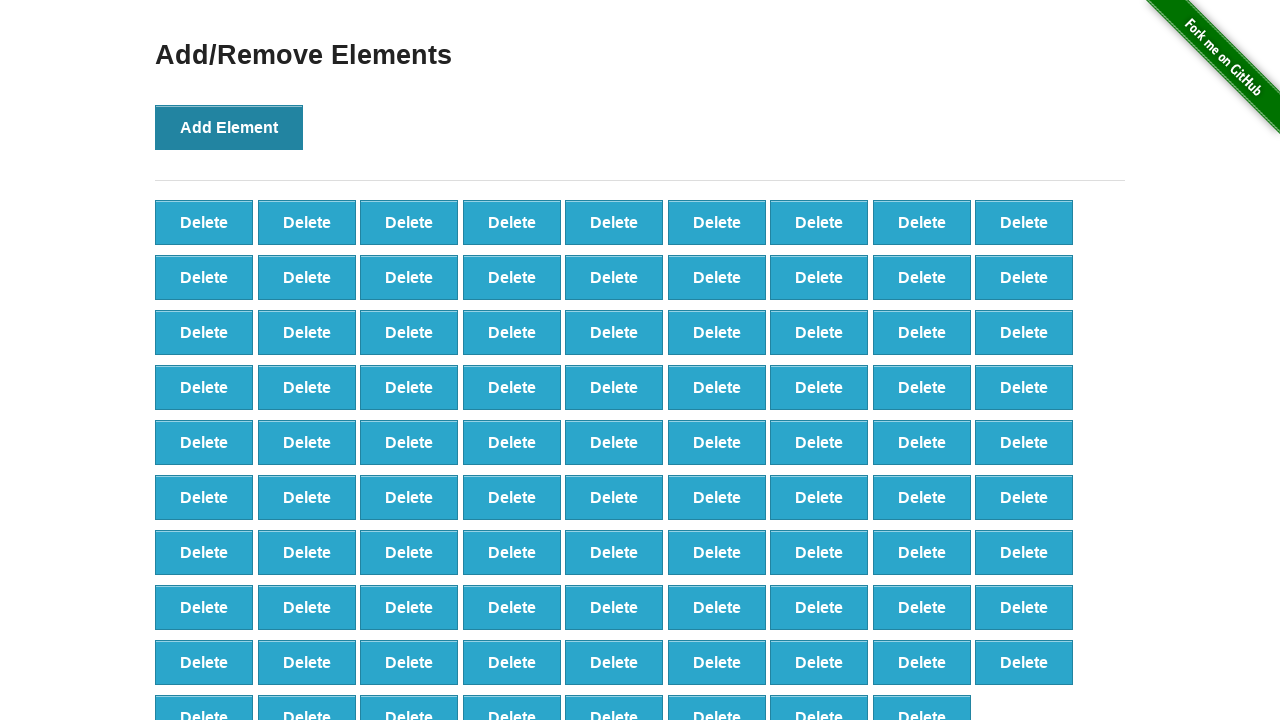

Clicked 'Add Element' button (iteration 90/100) at (229, 127) on button[onclick='addElement()']
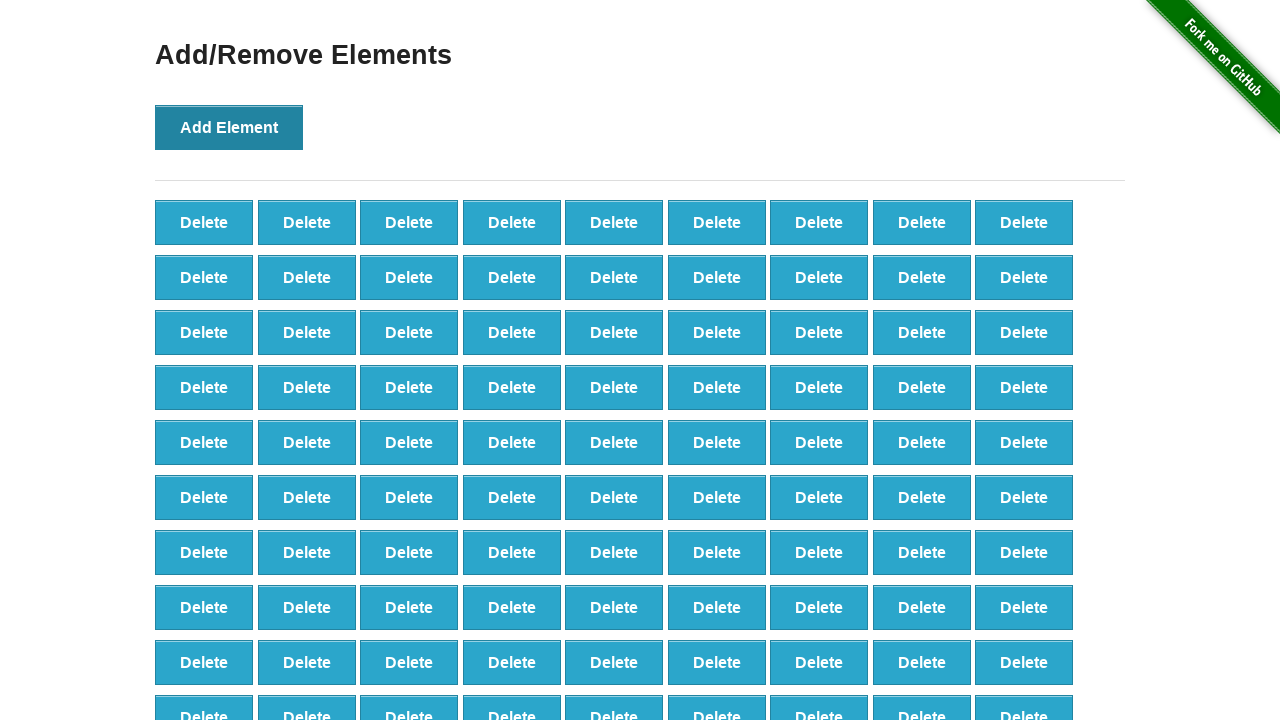

Clicked 'Add Element' button (iteration 91/100) at (229, 127) on button[onclick='addElement()']
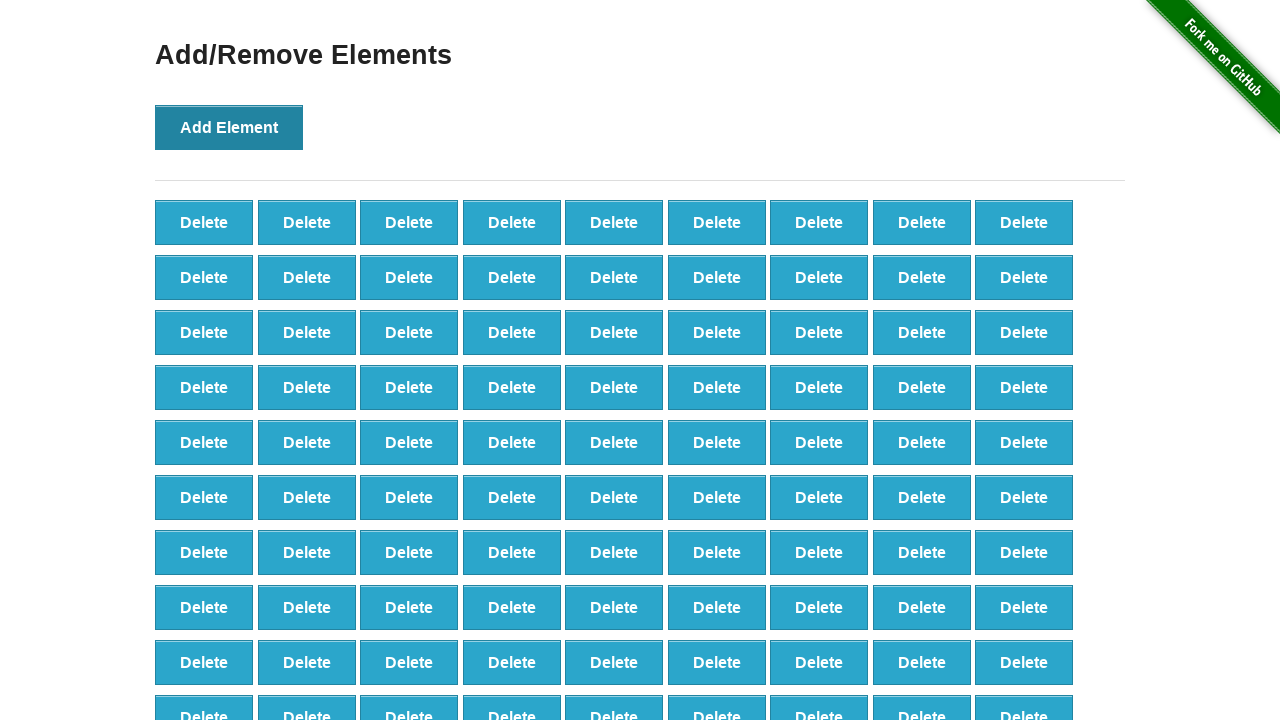

Clicked 'Add Element' button (iteration 92/100) at (229, 127) on button[onclick='addElement()']
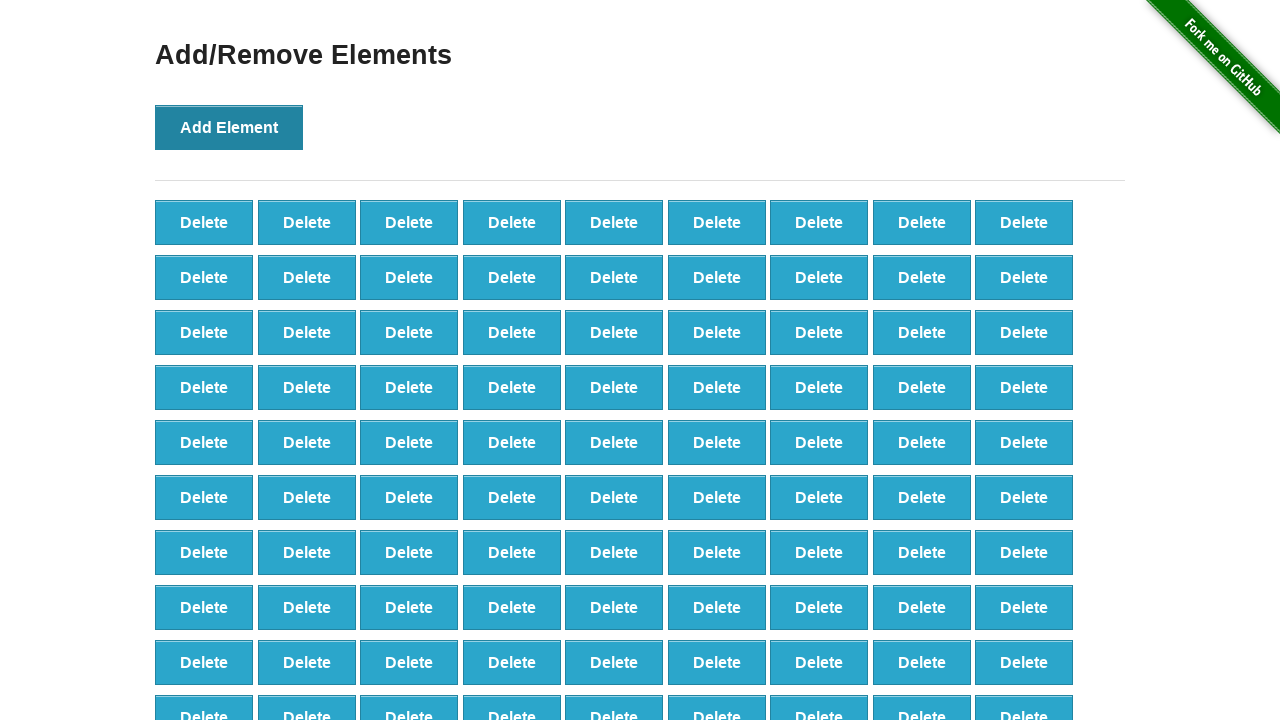

Clicked 'Add Element' button (iteration 93/100) at (229, 127) on button[onclick='addElement()']
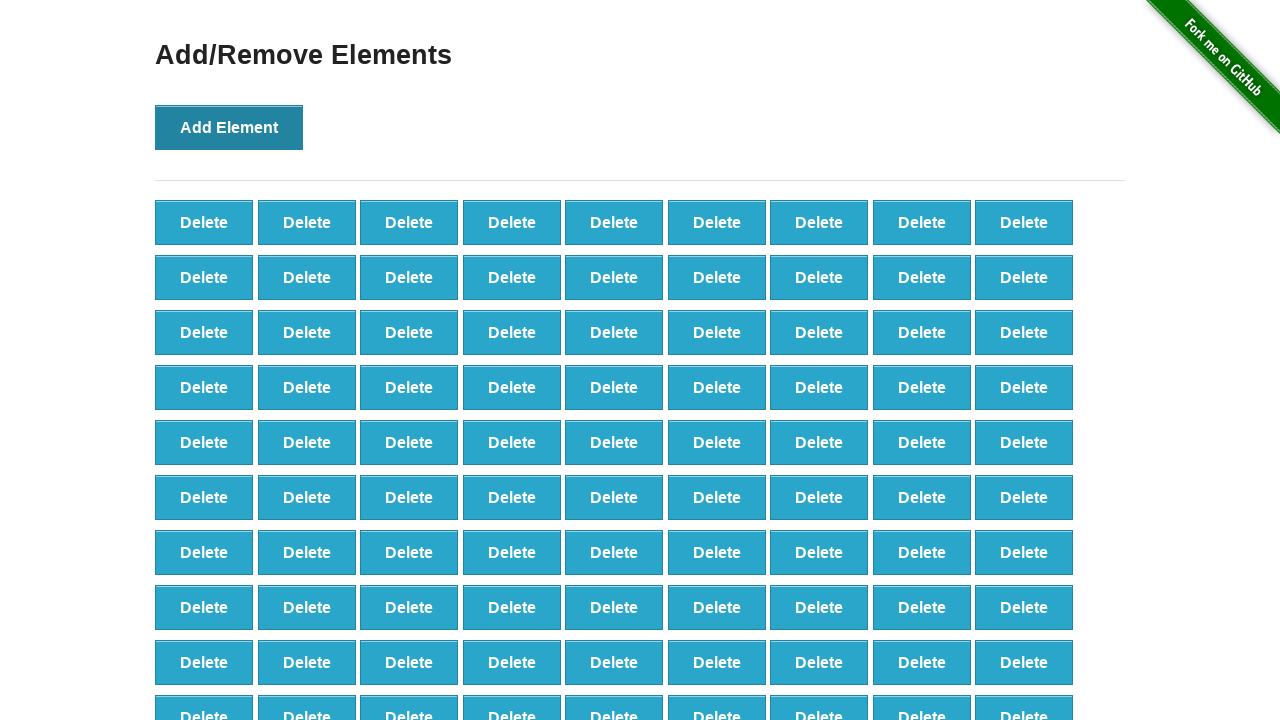

Clicked 'Add Element' button (iteration 94/100) at (229, 127) on button[onclick='addElement()']
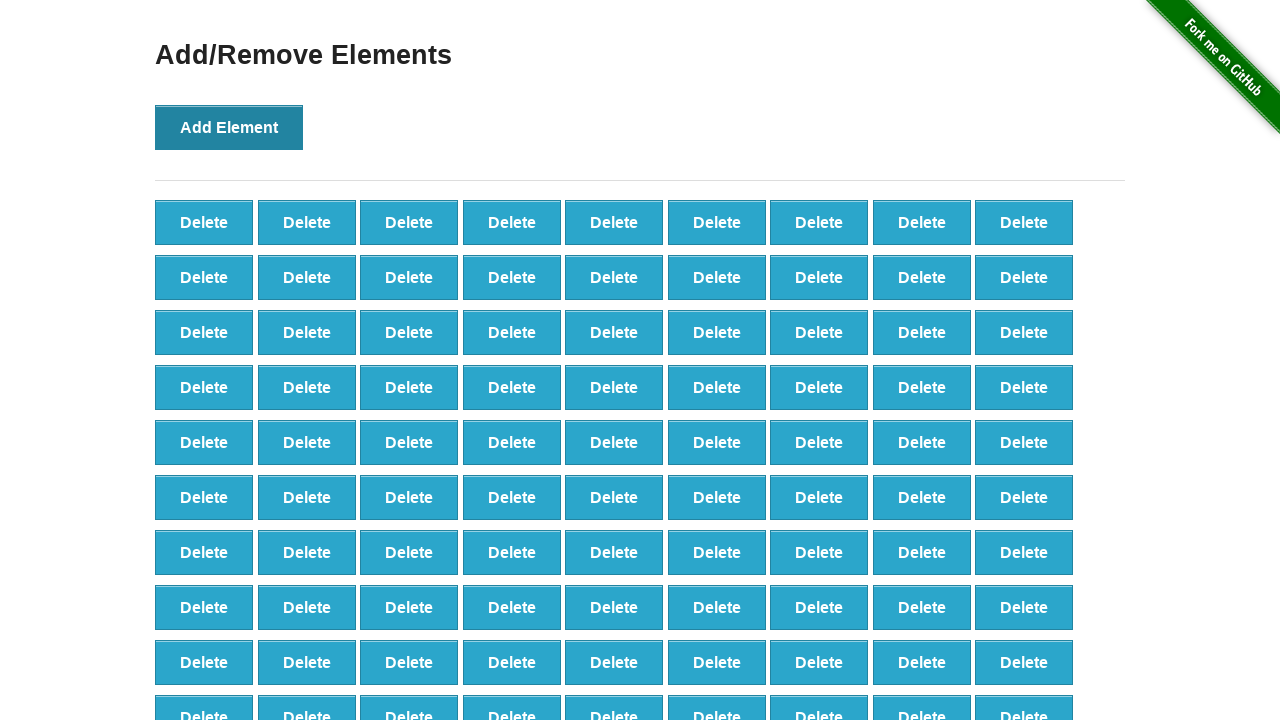

Clicked 'Add Element' button (iteration 95/100) at (229, 127) on button[onclick='addElement()']
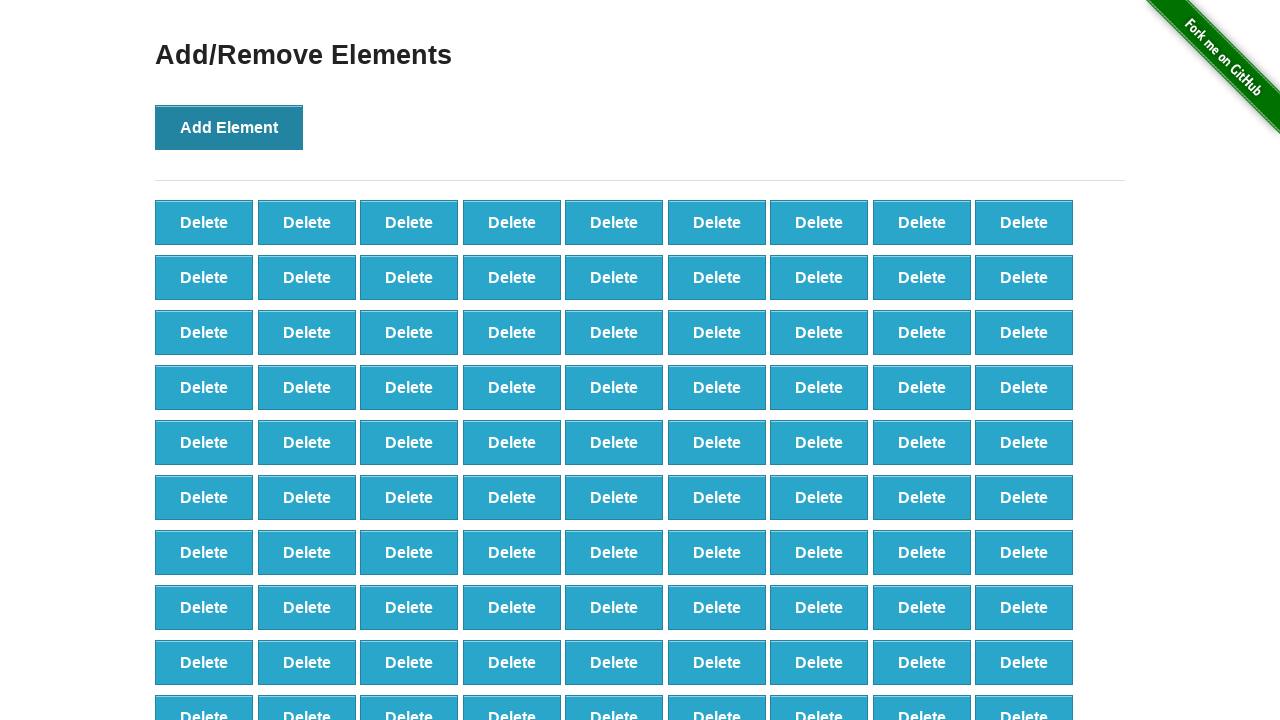

Clicked 'Add Element' button (iteration 96/100) at (229, 127) on button[onclick='addElement()']
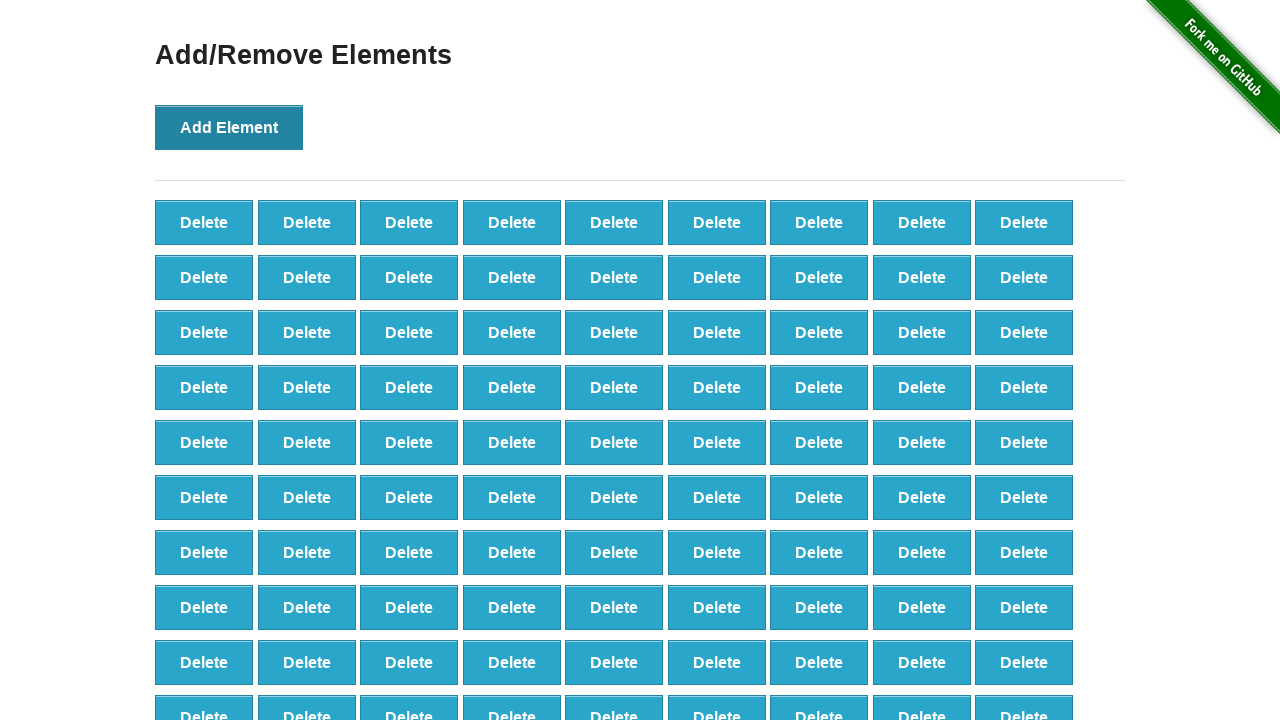

Clicked 'Add Element' button (iteration 97/100) at (229, 127) on button[onclick='addElement()']
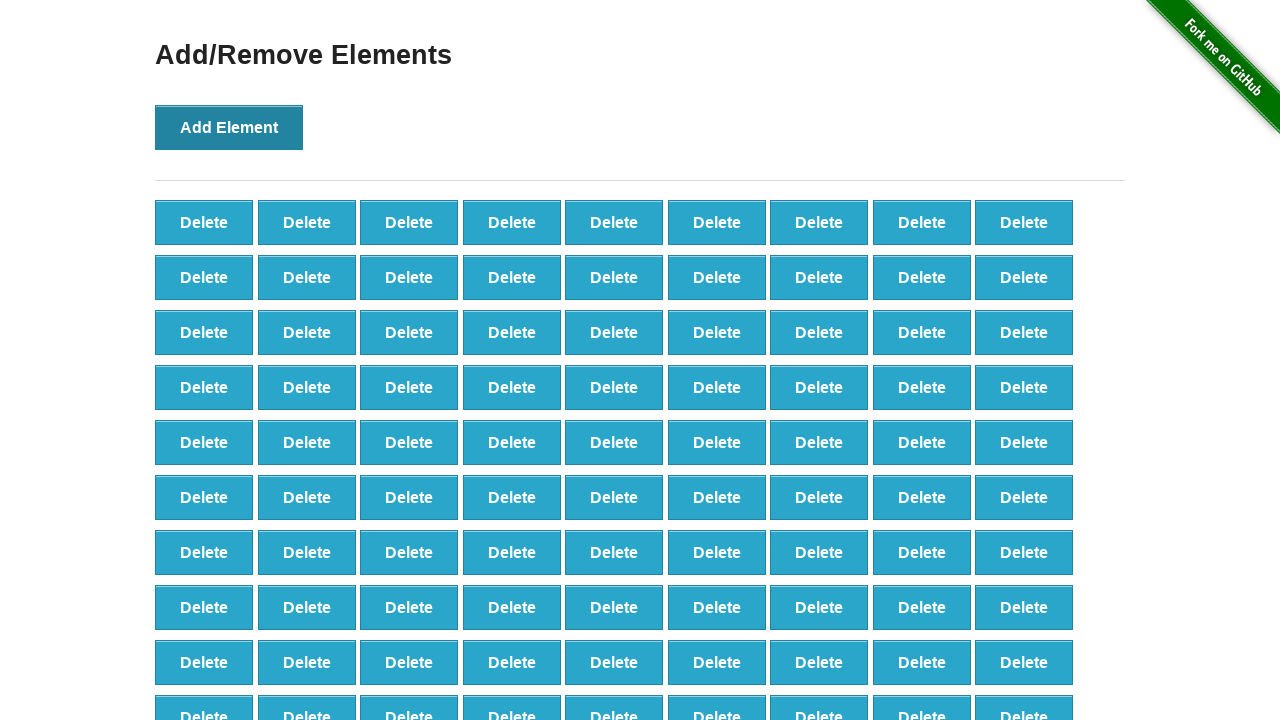

Clicked 'Add Element' button (iteration 98/100) at (229, 127) on button[onclick='addElement()']
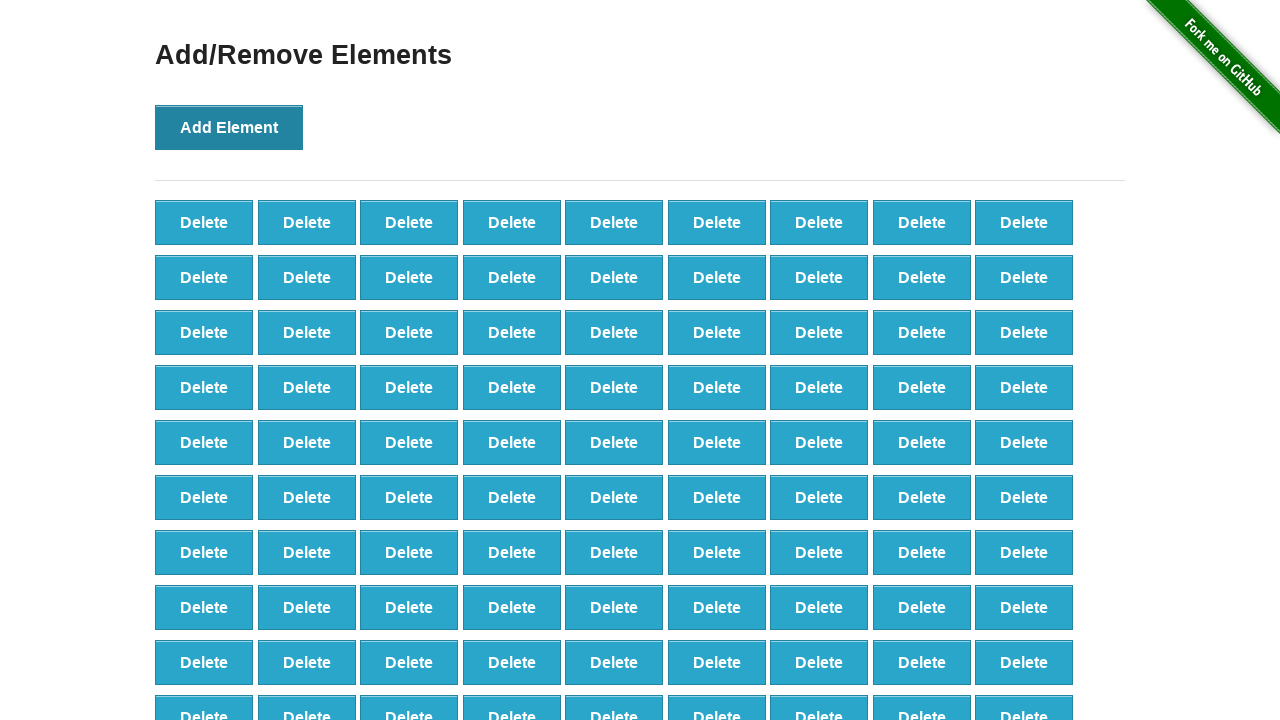

Clicked 'Add Element' button (iteration 99/100) at (229, 127) on button[onclick='addElement()']
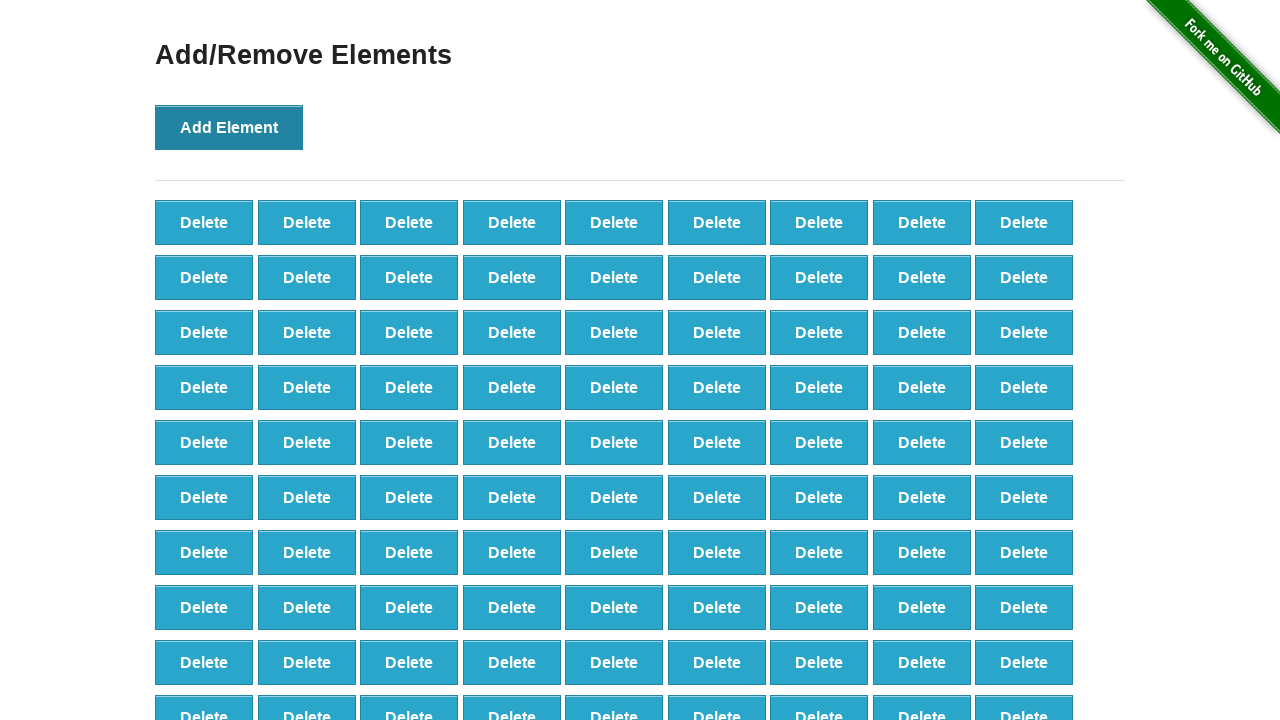

Clicked 'Add Element' button (iteration 100/100) at (229, 127) on button[onclick='addElement()']
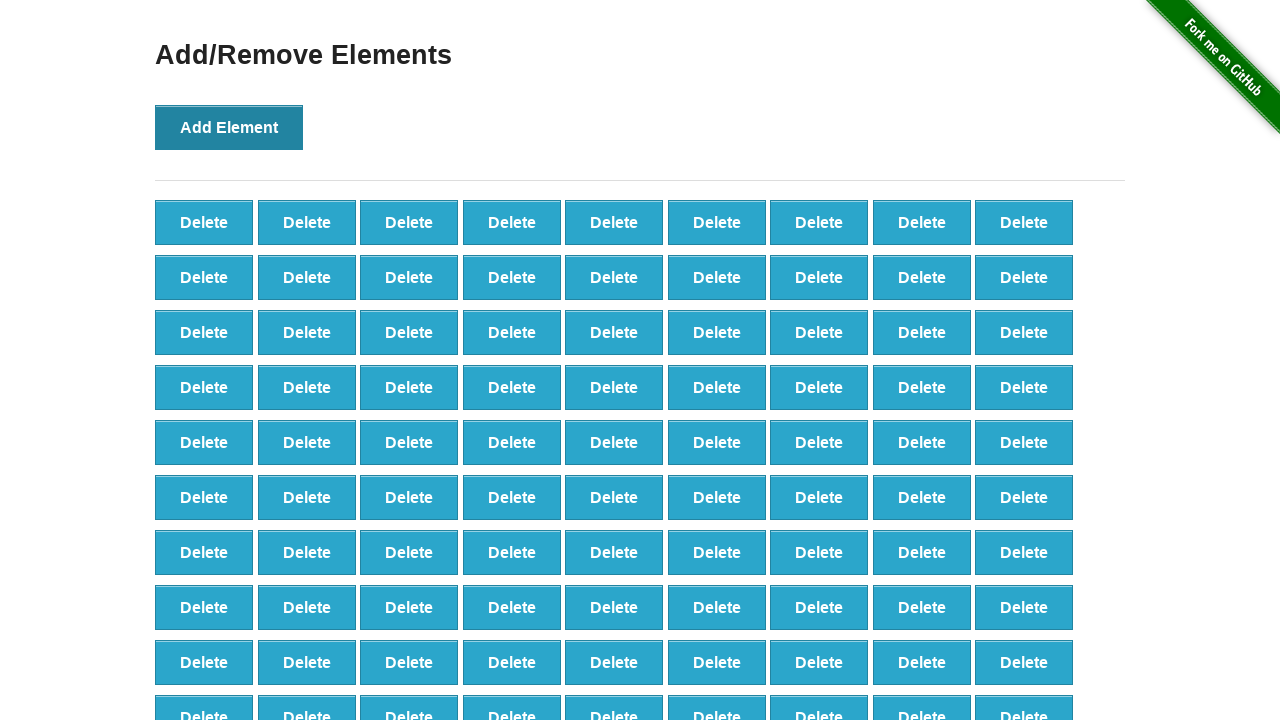

Counted initial delete buttons: 100
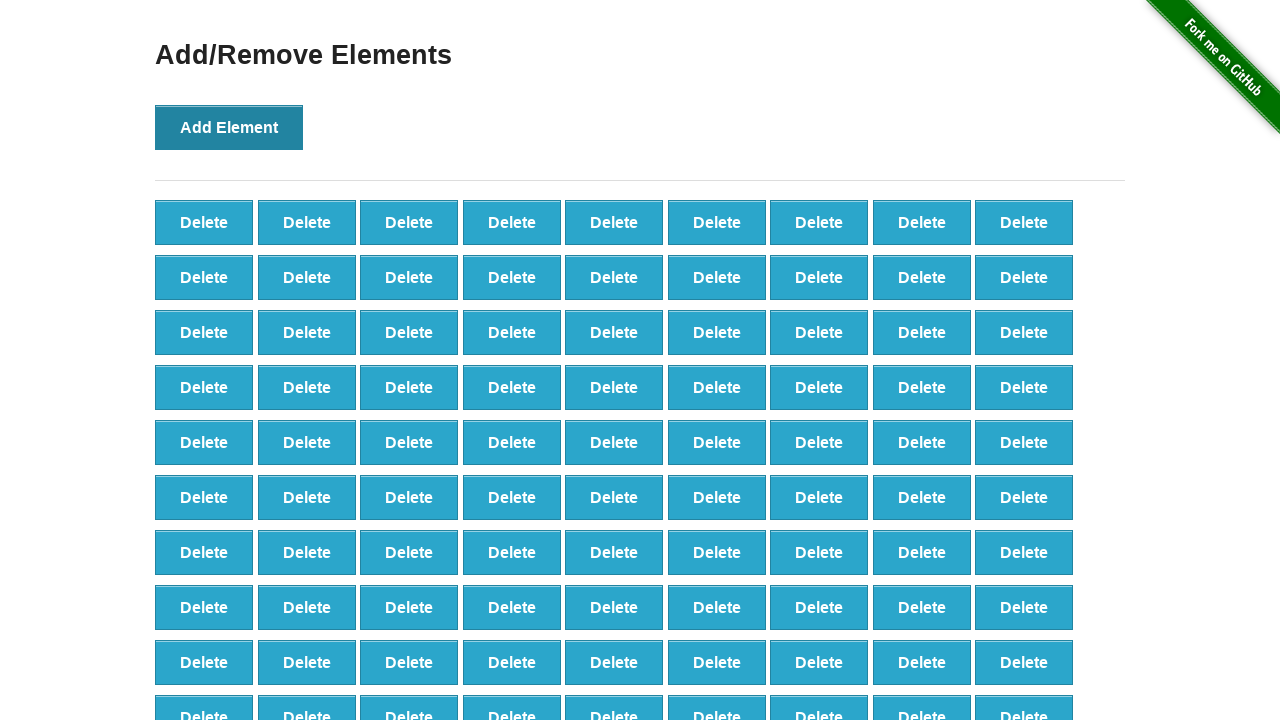

Clicked delete button (iteration 1/40) at (204, 222) on button[onclick='deleteElement()'] >> nth=0
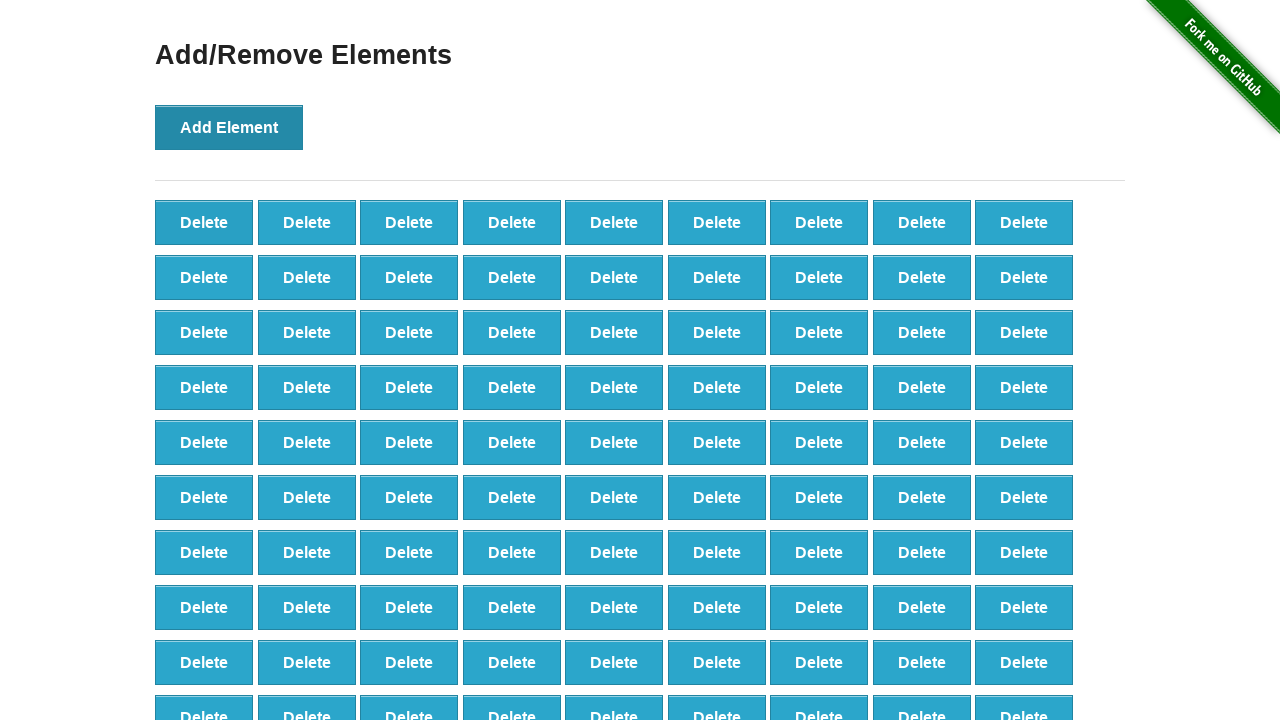

Clicked delete button (iteration 2/40) at (204, 222) on button[onclick='deleteElement()'] >> nth=0
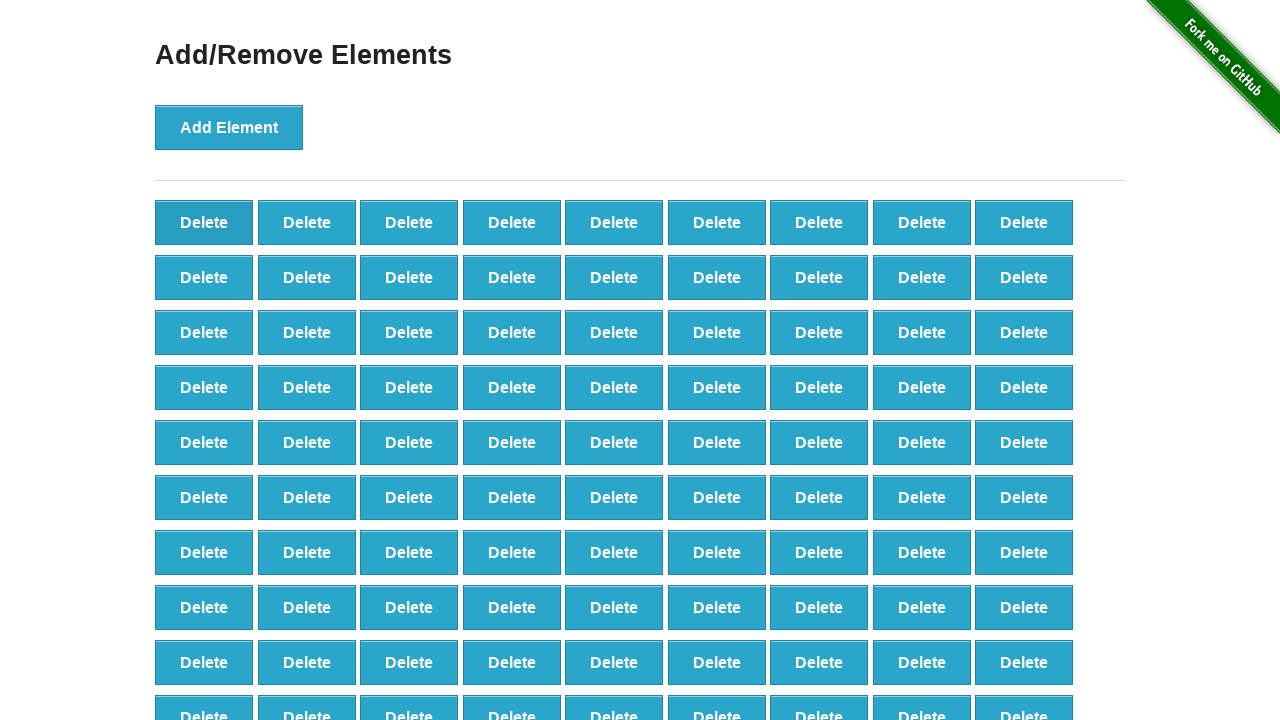

Clicked delete button (iteration 3/40) at (204, 222) on button[onclick='deleteElement()'] >> nth=0
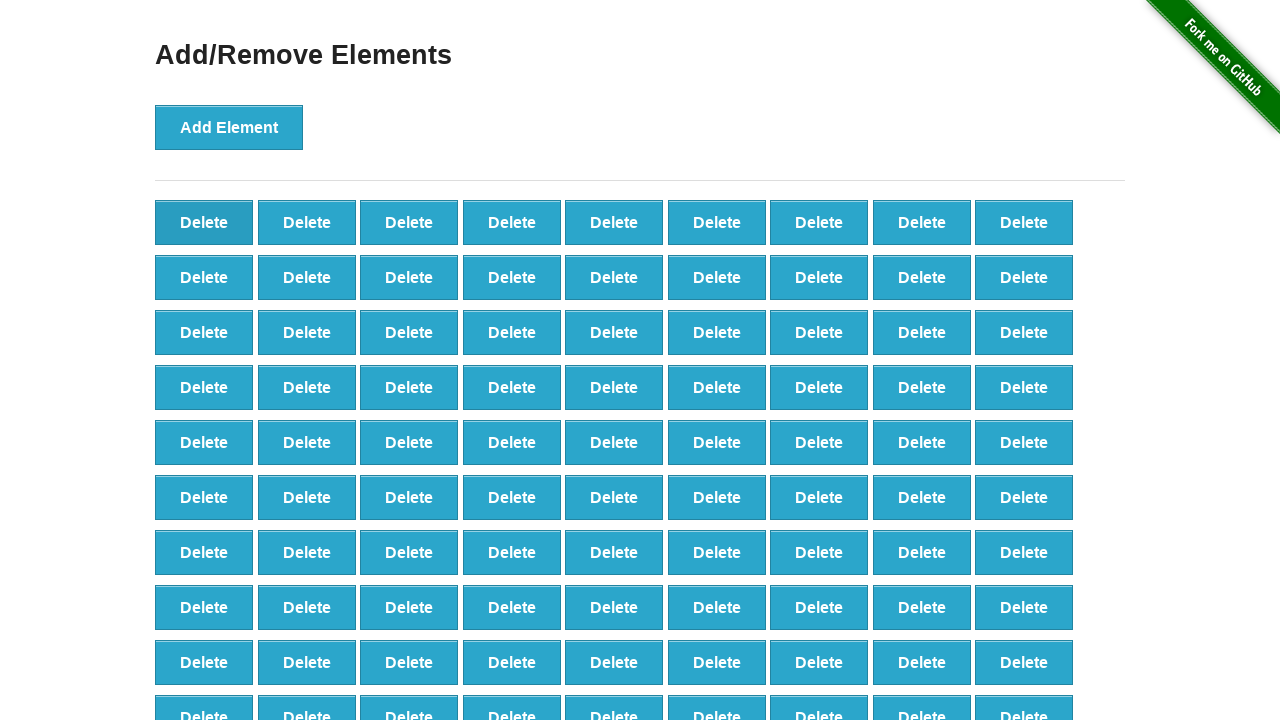

Clicked delete button (iteration 4/40) at (204, 222) on button[onclick='deleteElement()'] >> nth=0
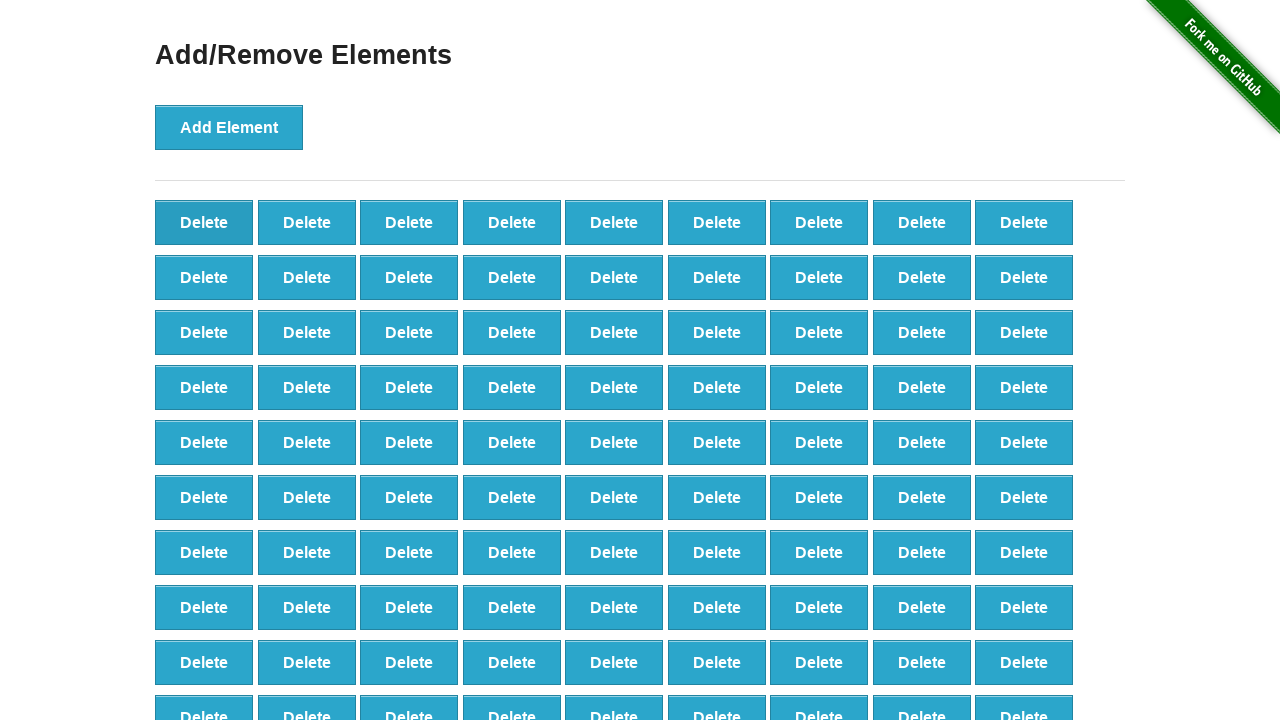

Clicked delete button (iteration 5/40) at (204, 222) on button[onclick='deleteElement()'] >> nth=0
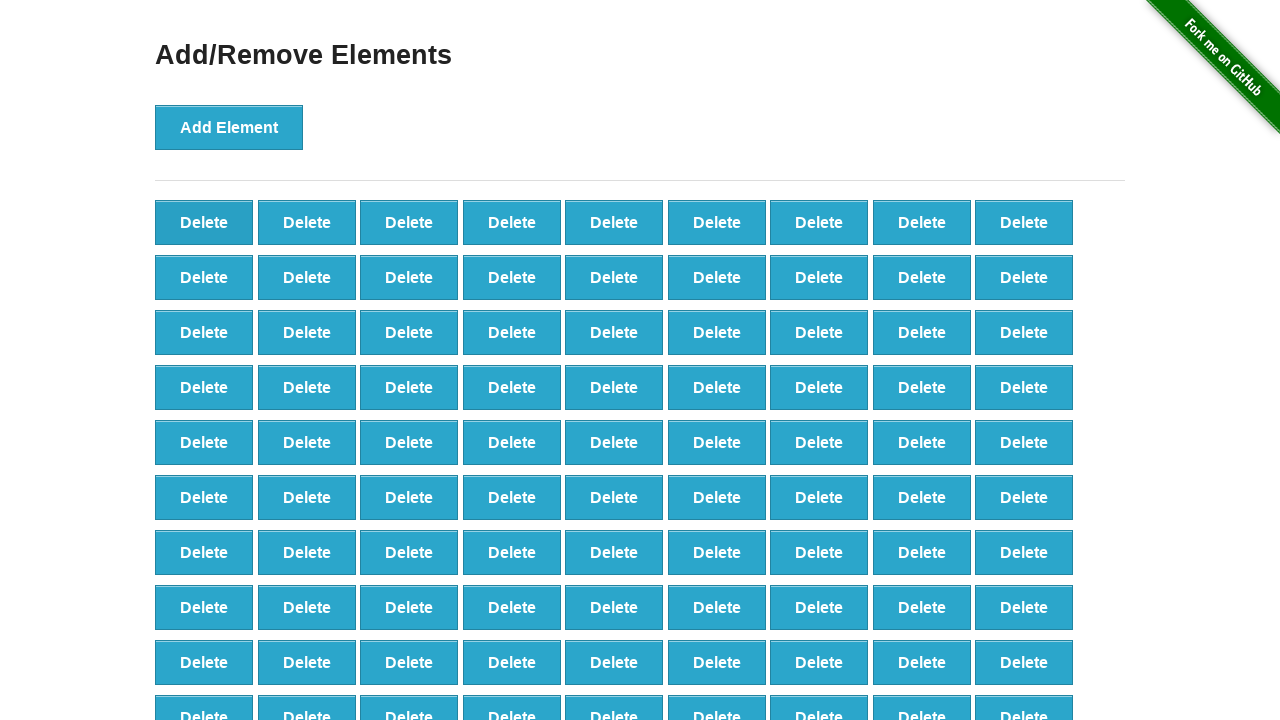

Clicked delete button (iteration 6/40) at (204, 222) on button[onclick='deleteElement()'] >> nth=0
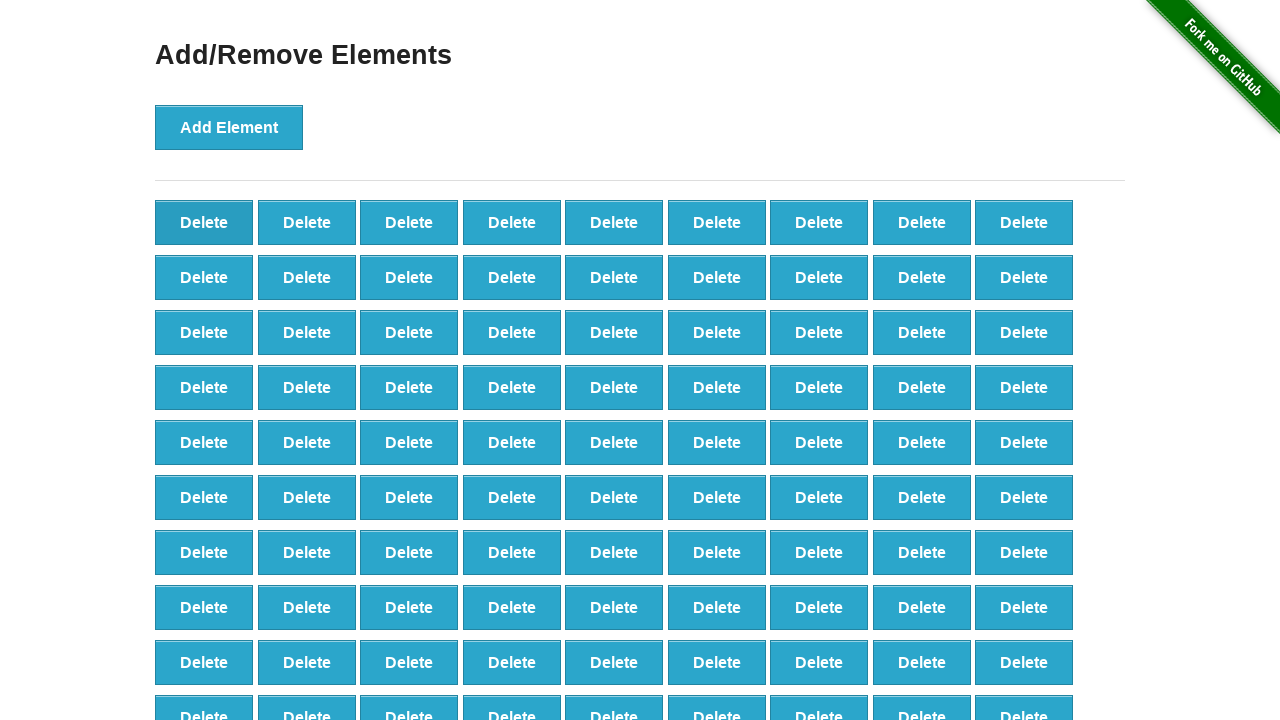

Clicked delete button (iteration 7/40) at (204, 222) on button[onclick='deleteElement()'] >> nth=0
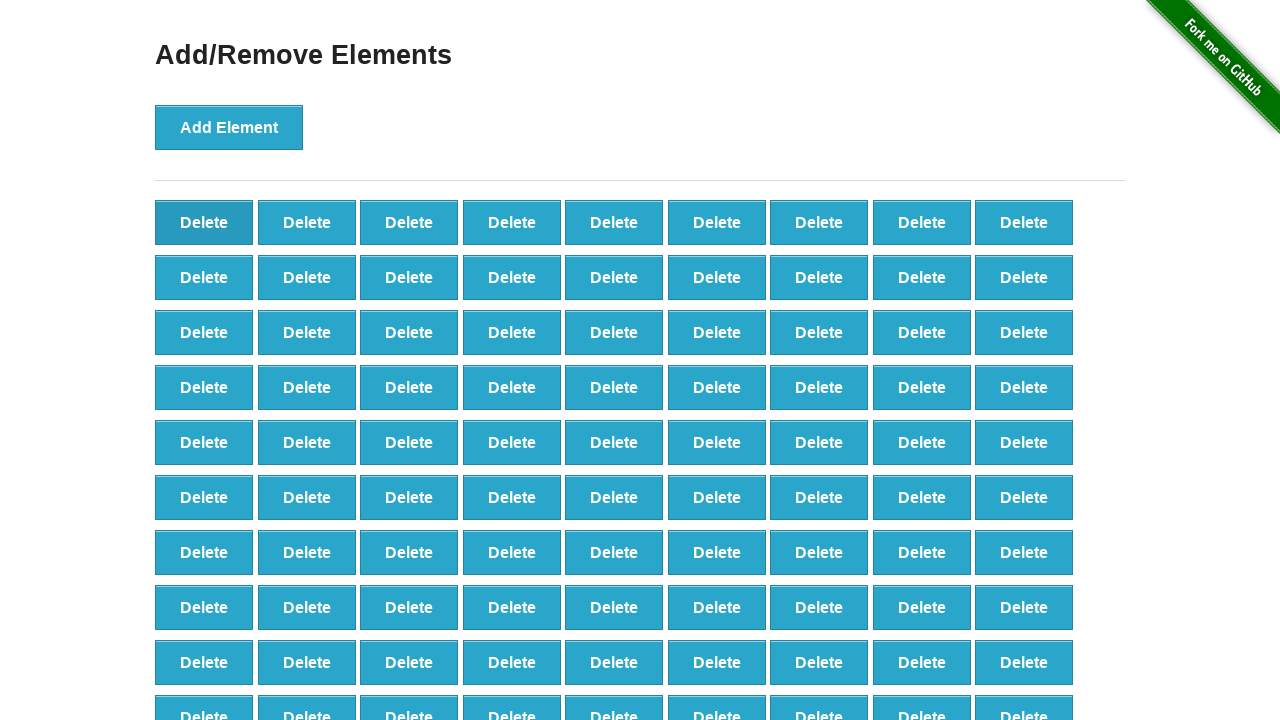

Clicked delete button (iteration 8/40) at (204, 222) on button[onclick='deleteElement()'] >> nth=0
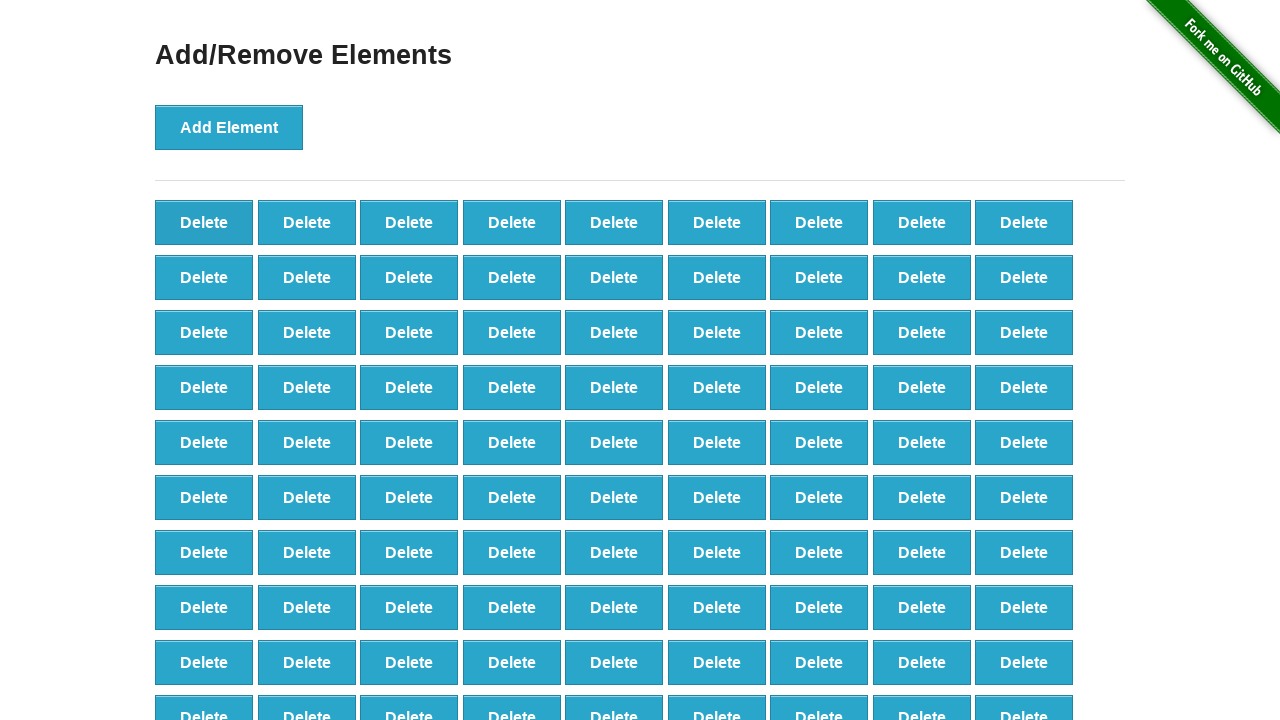

Clicked delete button (iteration 9/40) at (204, 222) on button[onclick='deleteElement()'] >> nth=0
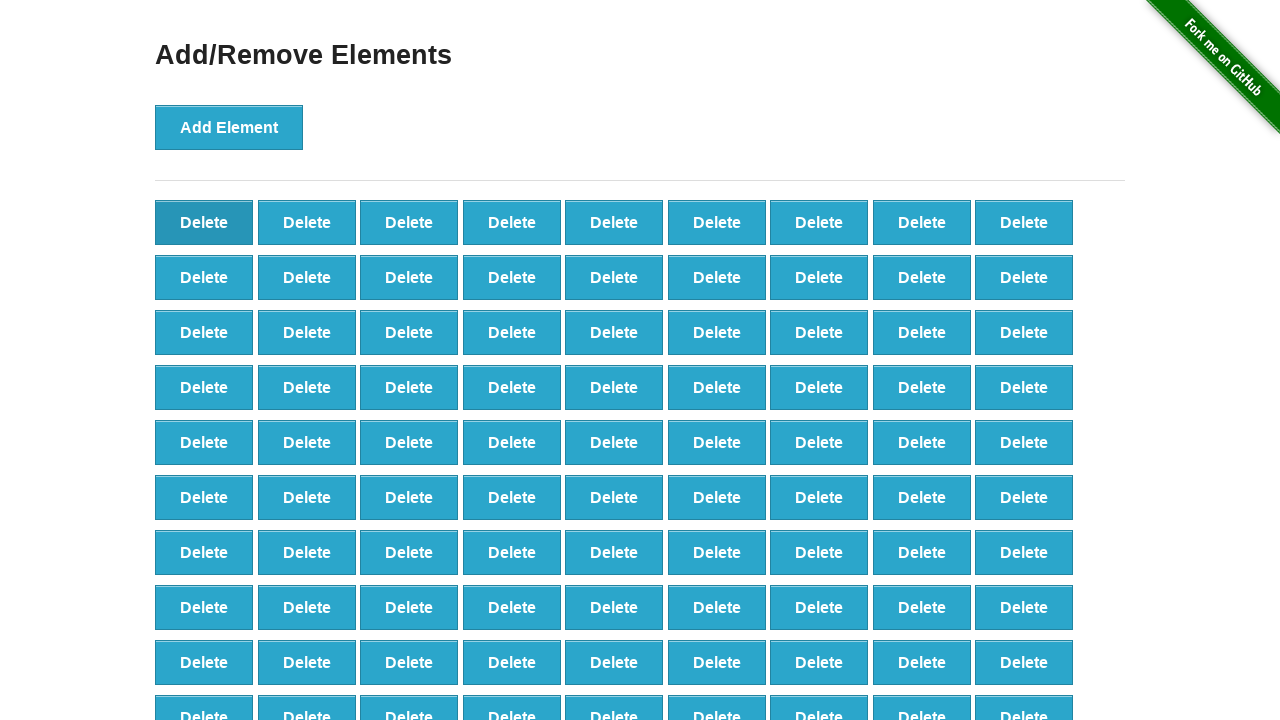

Clicked delete button (iteration 10/40) at (204, 222) on button[onclick='deleteElement()'] >> nth=0
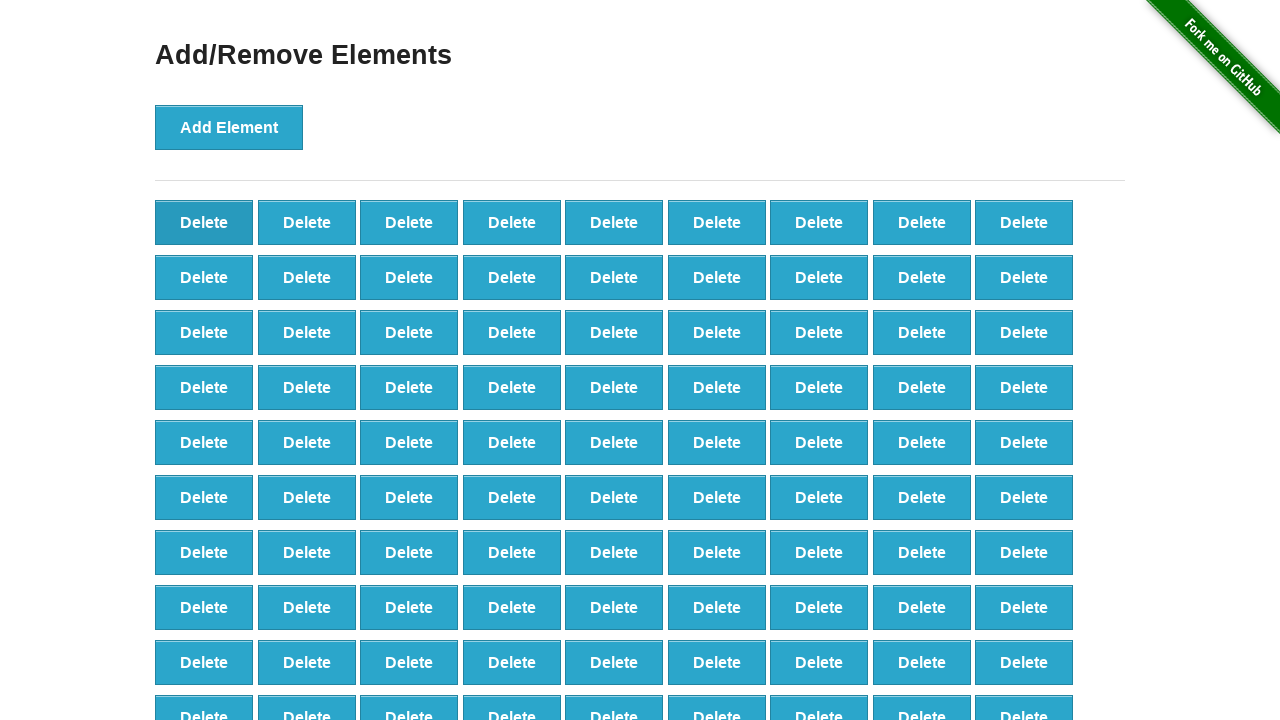

Clicked delete button (iteration 11/40) at (204, 222) on button[onclick='deleteElement()'] >> nth=0
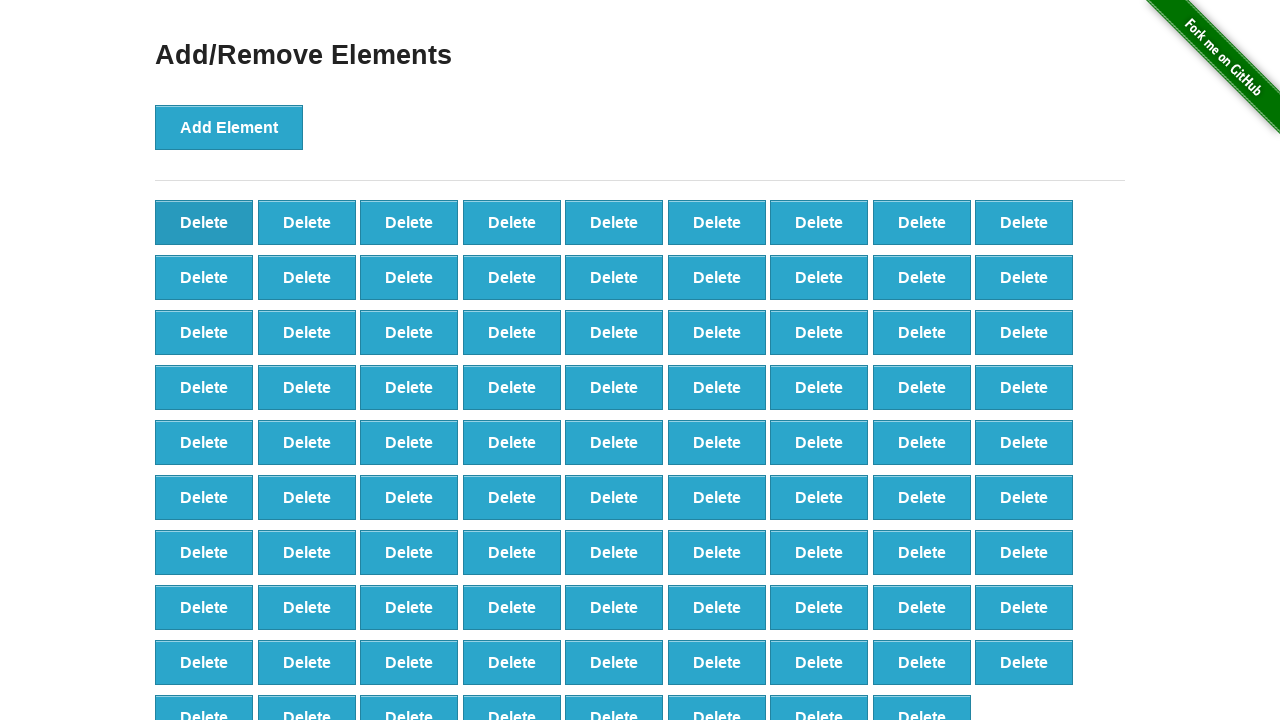

Clicked delete button (iteration 12/40) at (204, 222) on button[onclick='deleteElement()'] >> nth=0
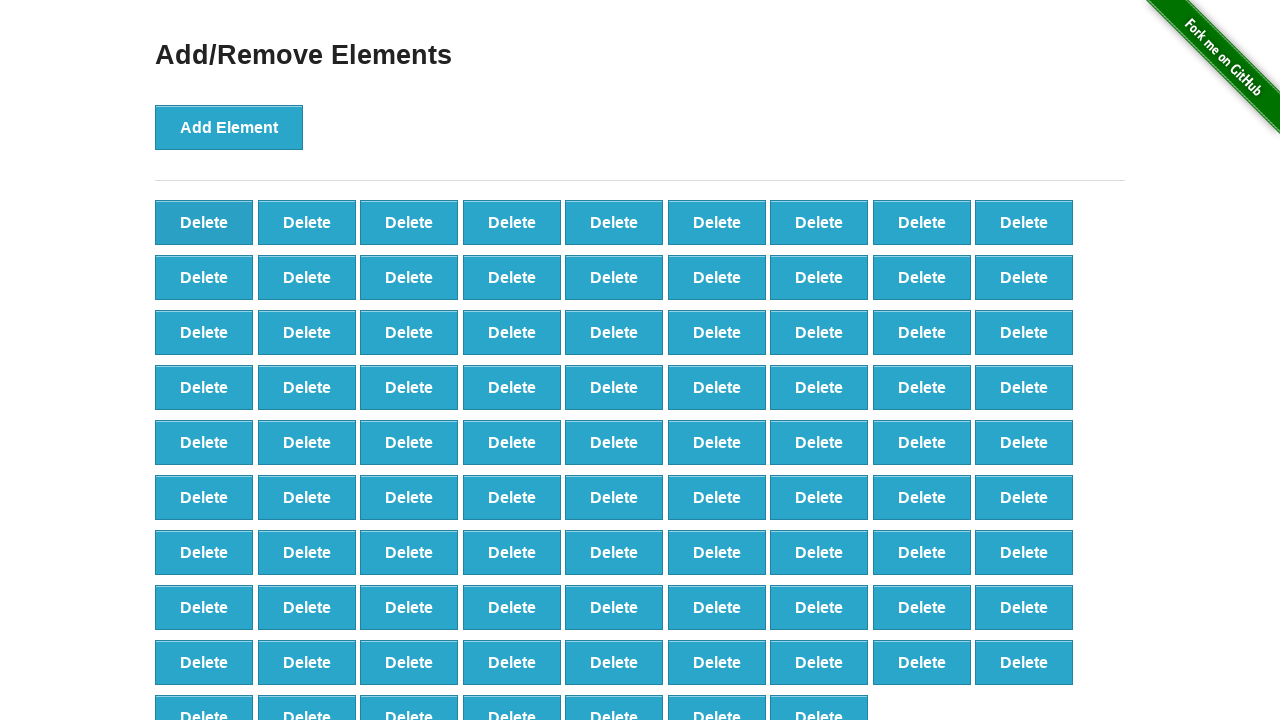

Clicked delete button (iteration 13/40) at (204, 222) on button[onclick='deleteElement()'] >> nth=0
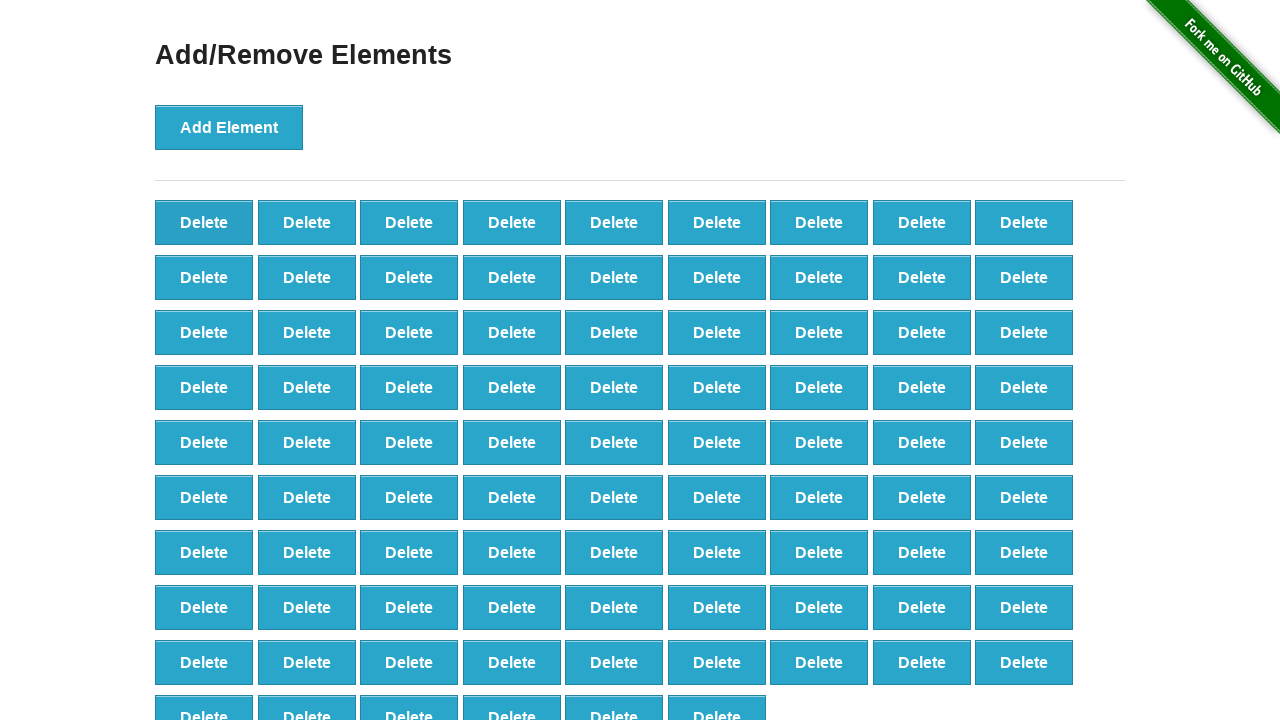

Clicked delete button (iteration 14/40) at (204, 222) on button[onclick='deleteElement()'] >> nth=0
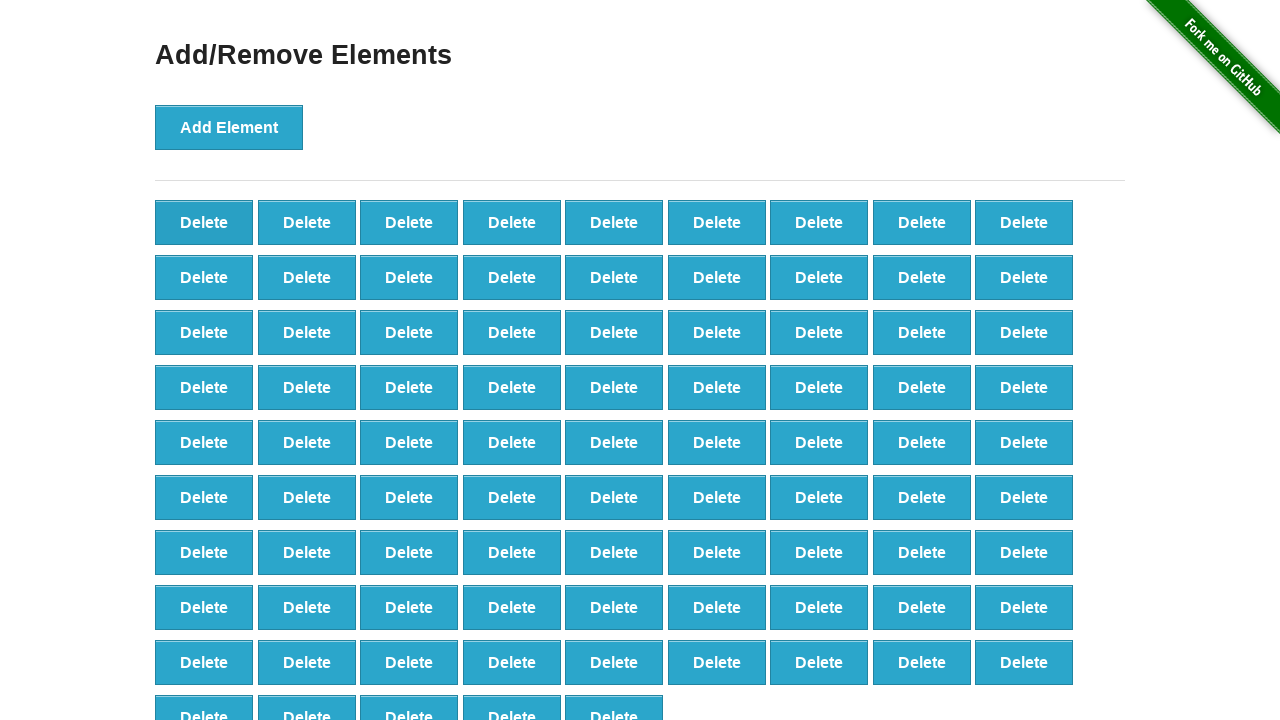

Clicked delete button (iteration 15/40) at (204, 222) on button[onclick='deleteElement()'] >> nth=0
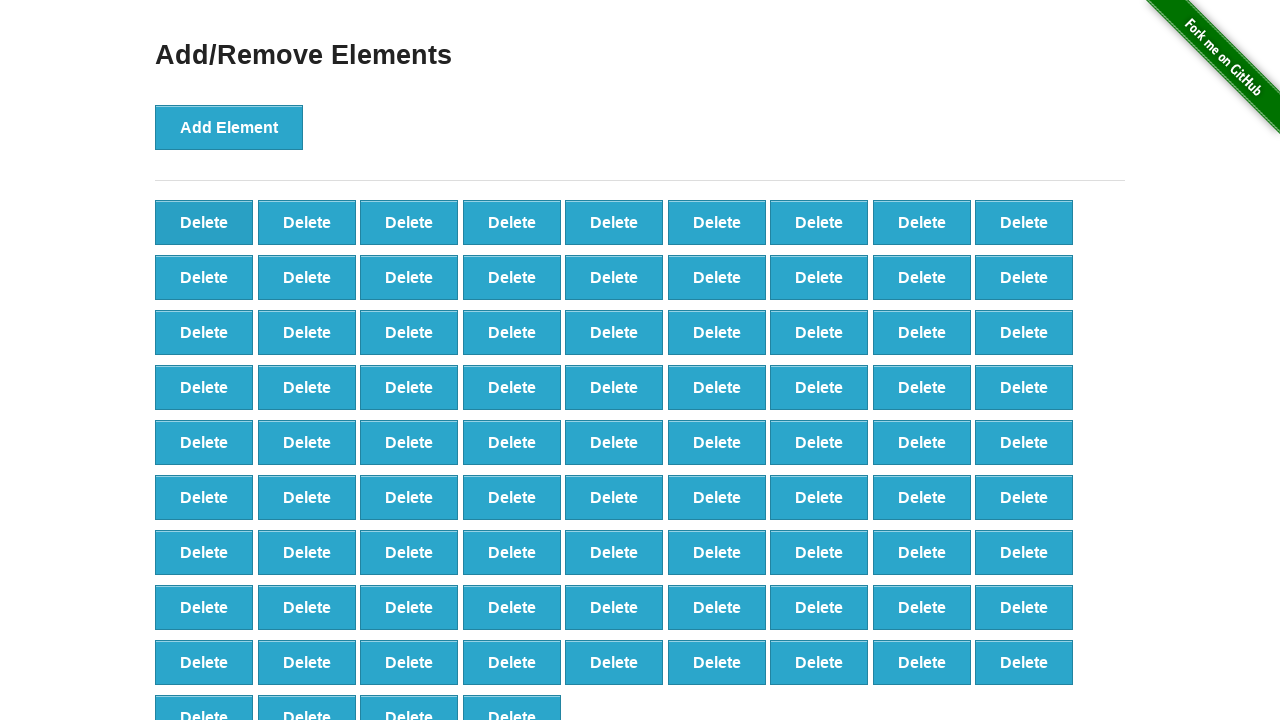

Clicked delete button (iteration 16/40) at (204, 222) on button[onclick='deleteElement()'] >> nth=0
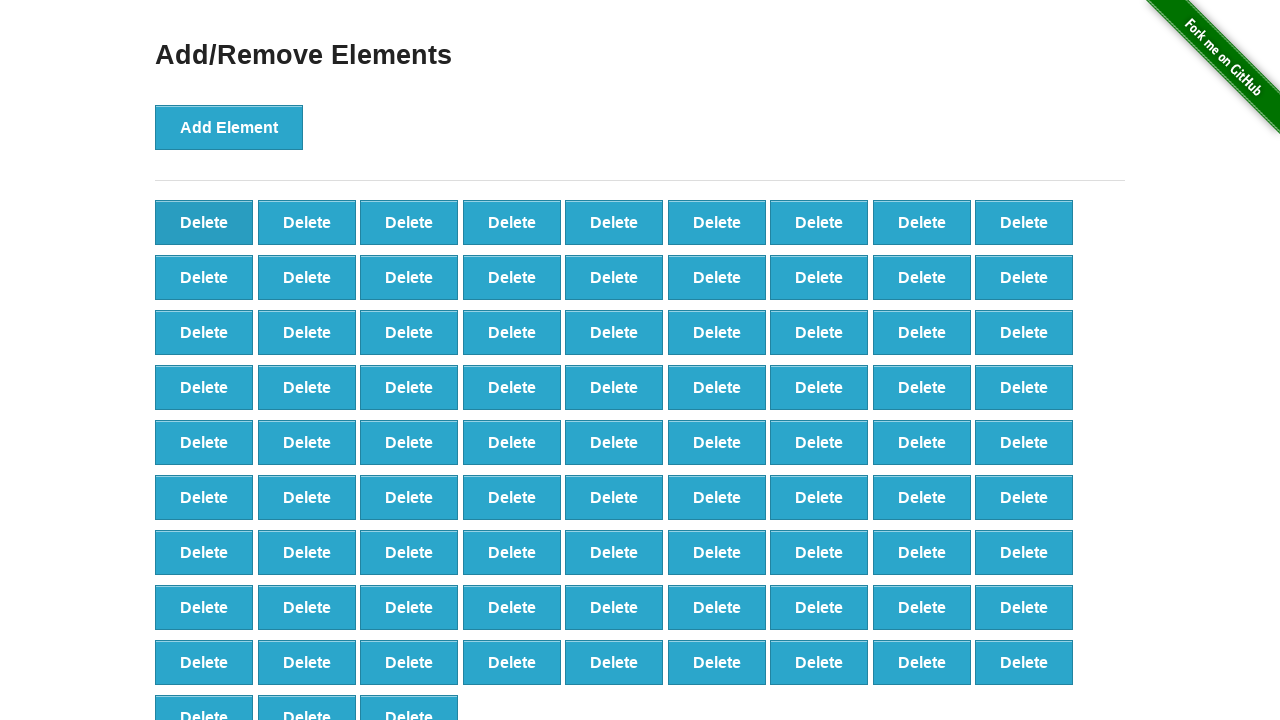

Clicked delete button (iteration 17/40) at (204, 222) on button[onclick='deleteElement()'] >> nth=0
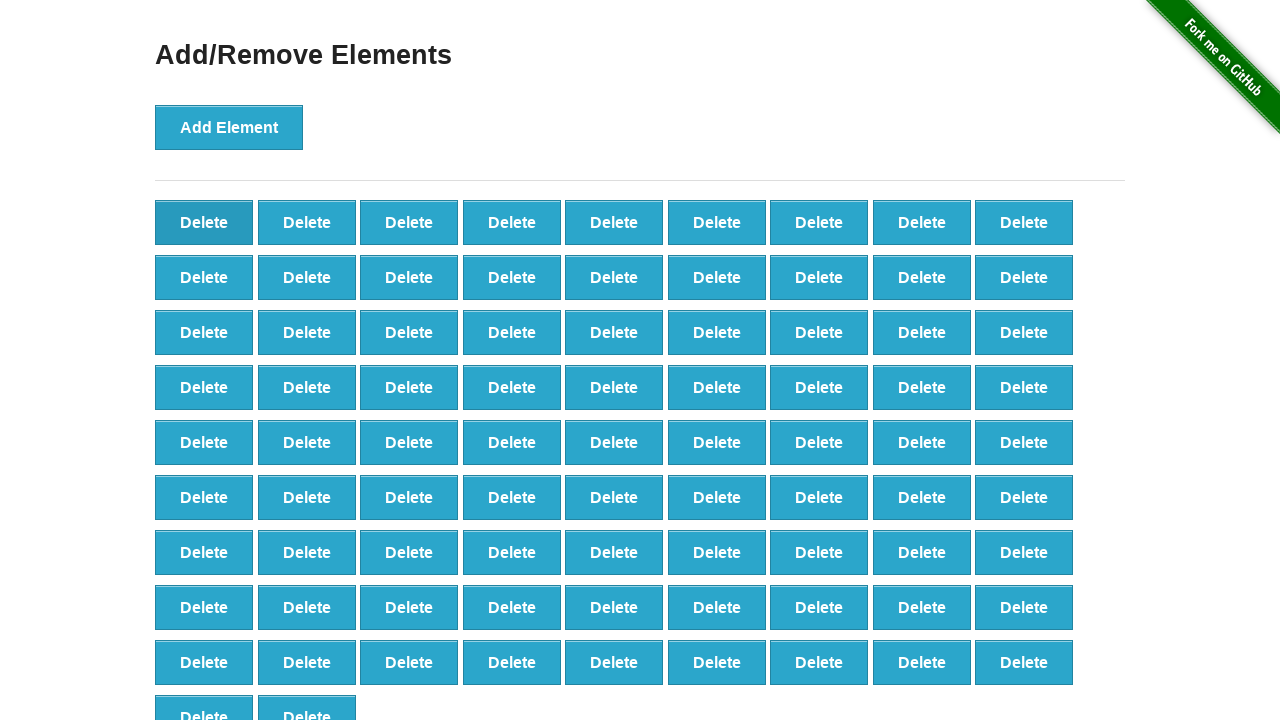

Clicked delete button (iteration 18/40) at (204, 222) on button[onclick='deleteElement()'] >> nth=0
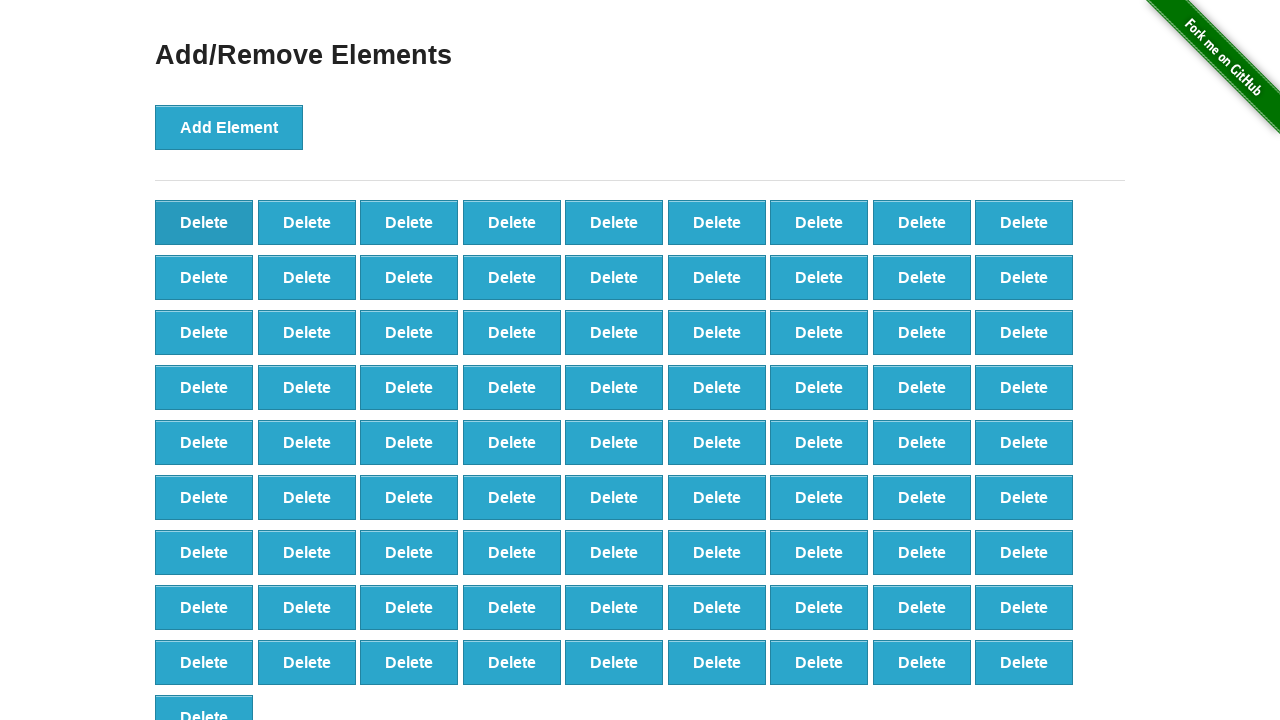

Clicked delete button (iteration 19/40) at (204, 222) on button[onclick='deleteElement()'] >> nth=0
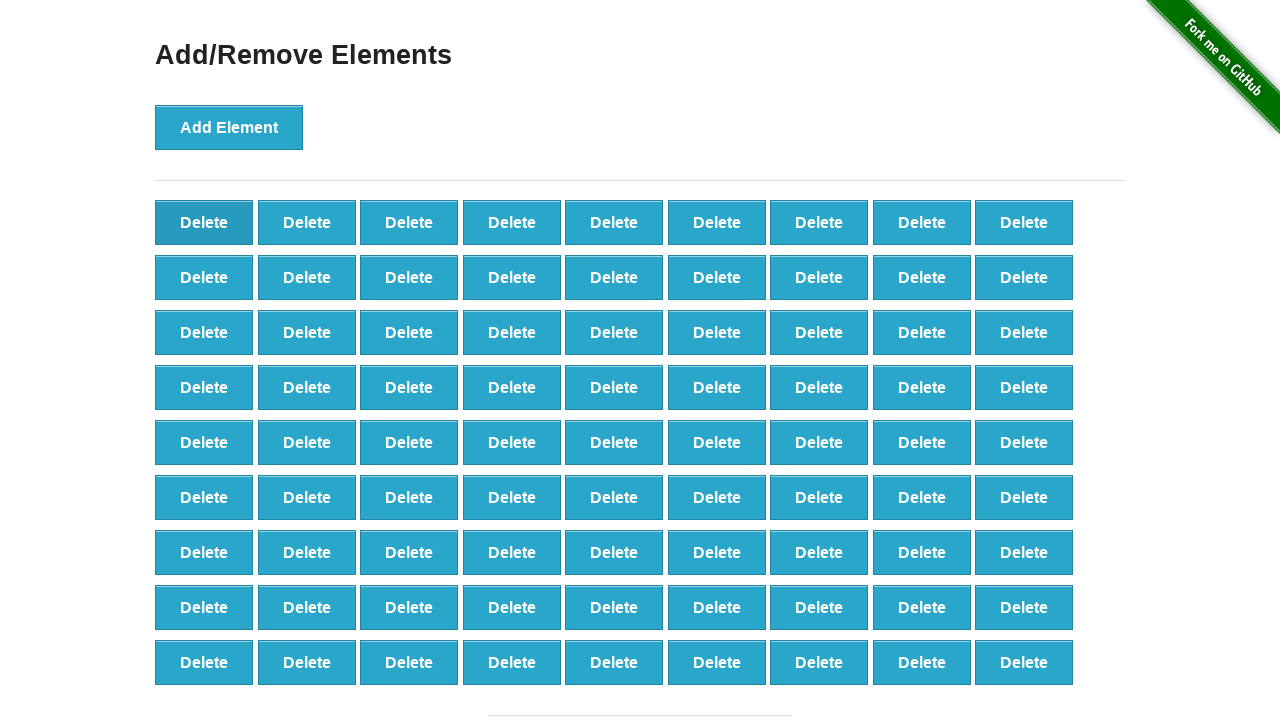

Clicked delete button (iteration 20/40) at (204, 222) on button[onclick='deleteElement()'] >> nth=0
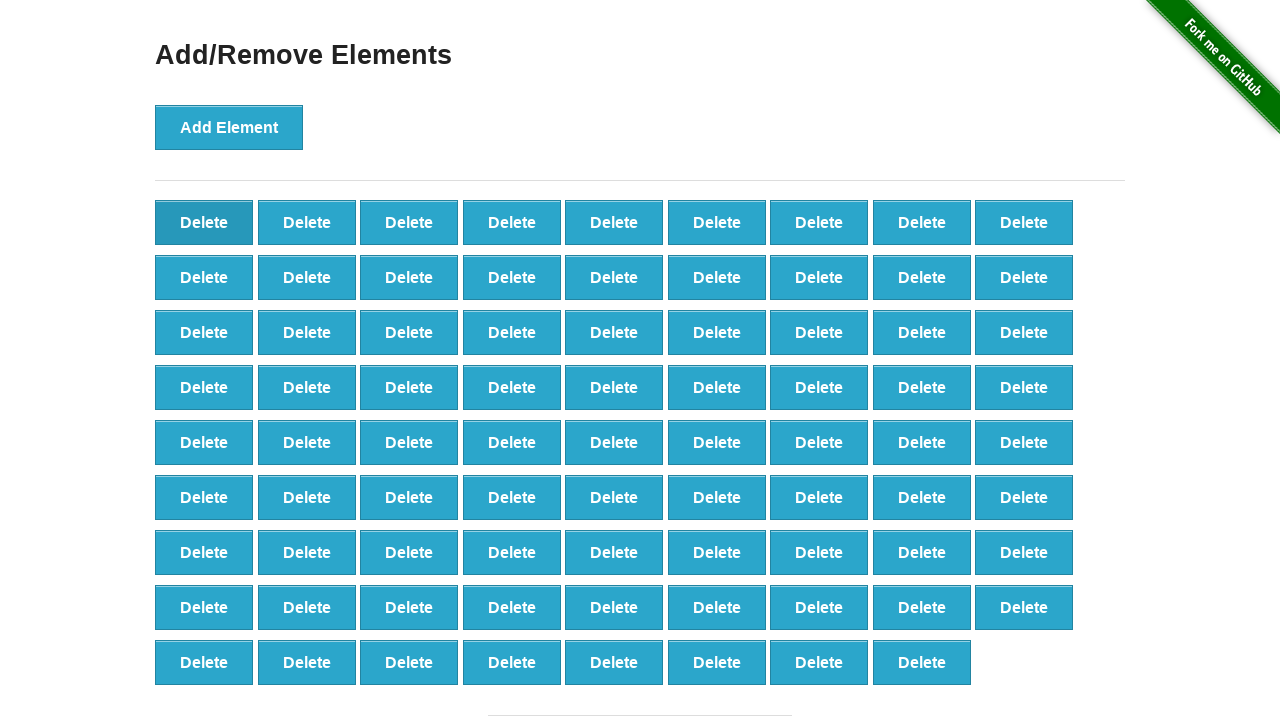

Clicked delete button (iteration 21/40) at (204, 222) on button[onclick='deleteElement()'] >> nth=0
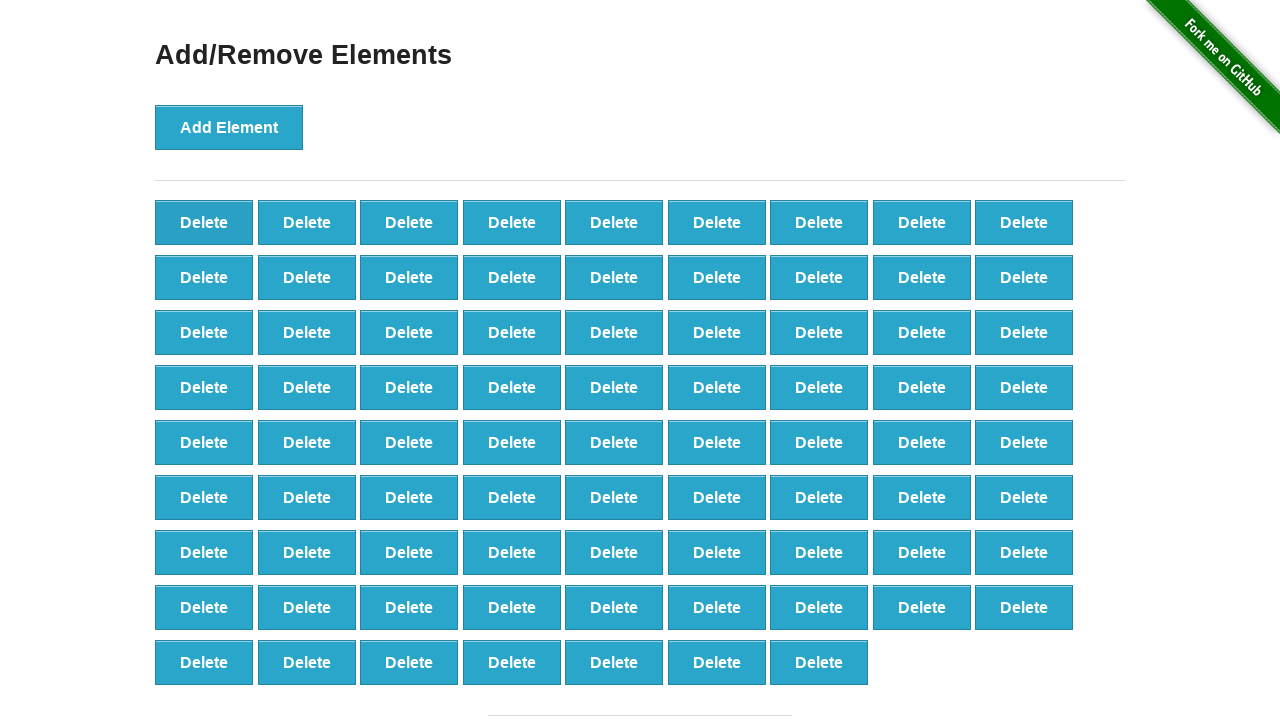

Clicked delete button (iteration 22/40) at (204, 222) on button[onclick='deleteElement()'] >> nth=0
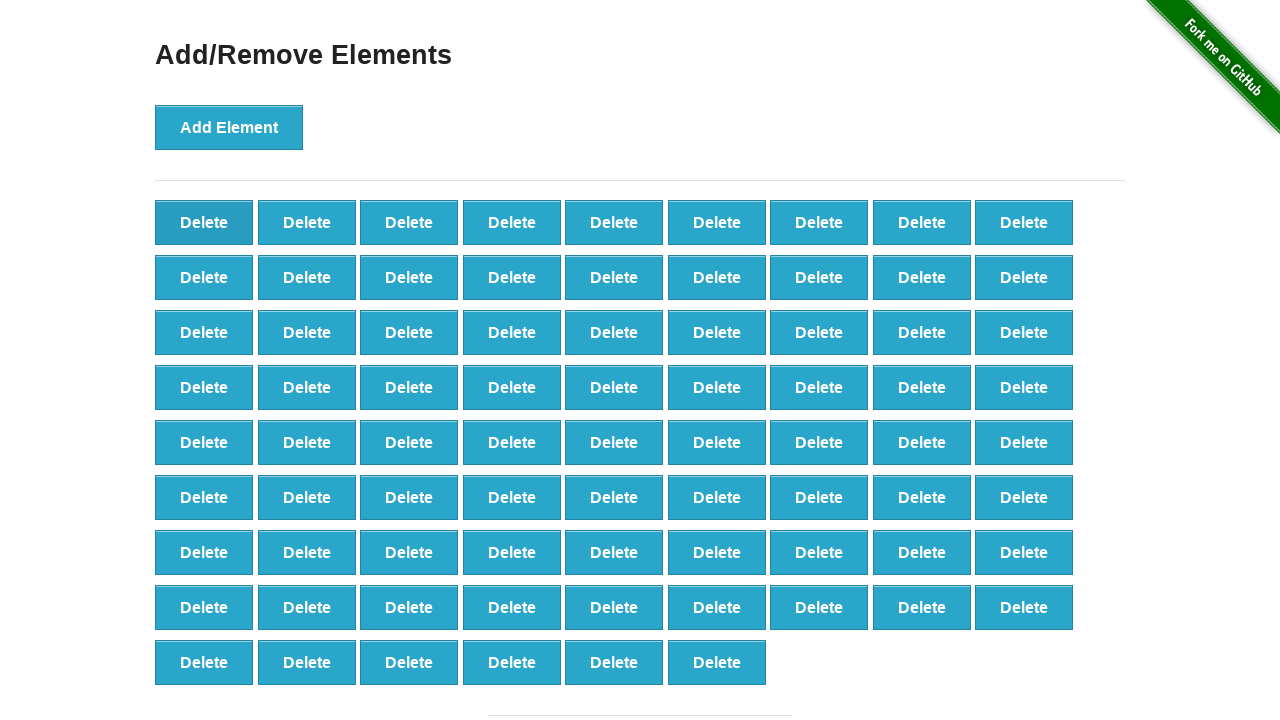

Clicked delete button (iteration 23/40) at (204, 222) on button[onclick='deleteElement()'] >> nth=0
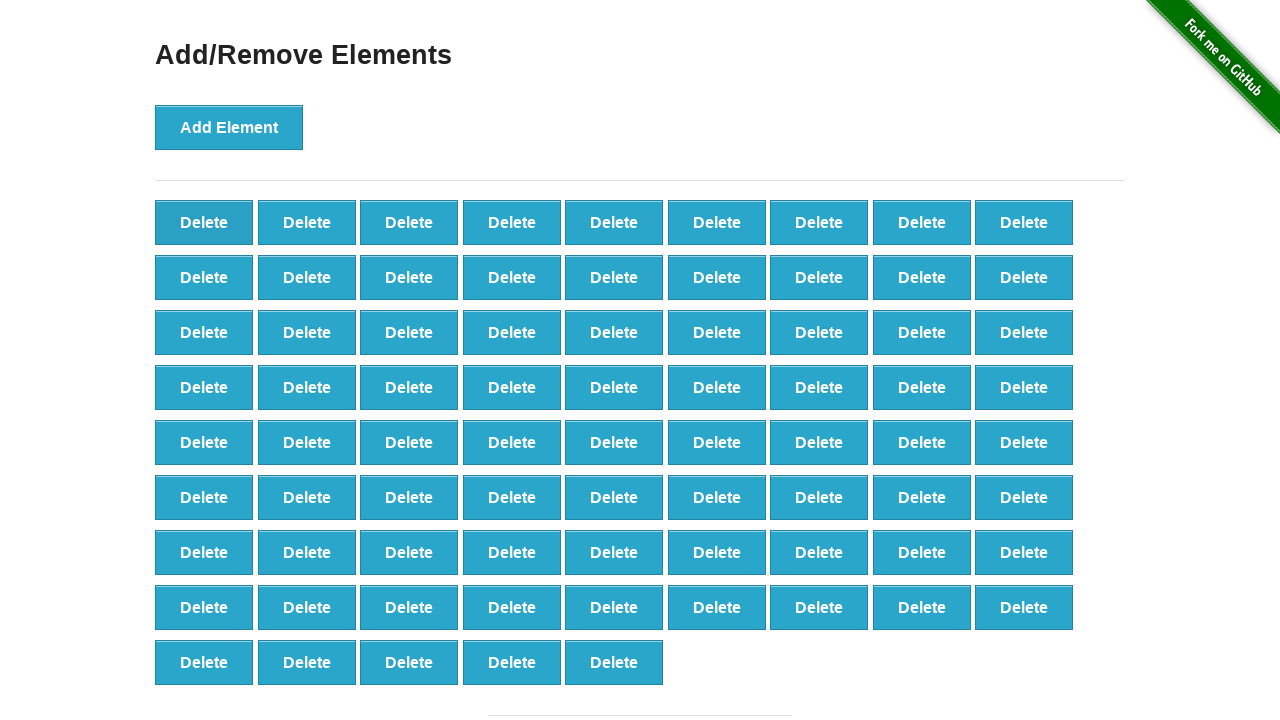

Clicked delete button (iteration 24/40) at (204, 222) on button[onclick='deleteElement()'] >> nth=0
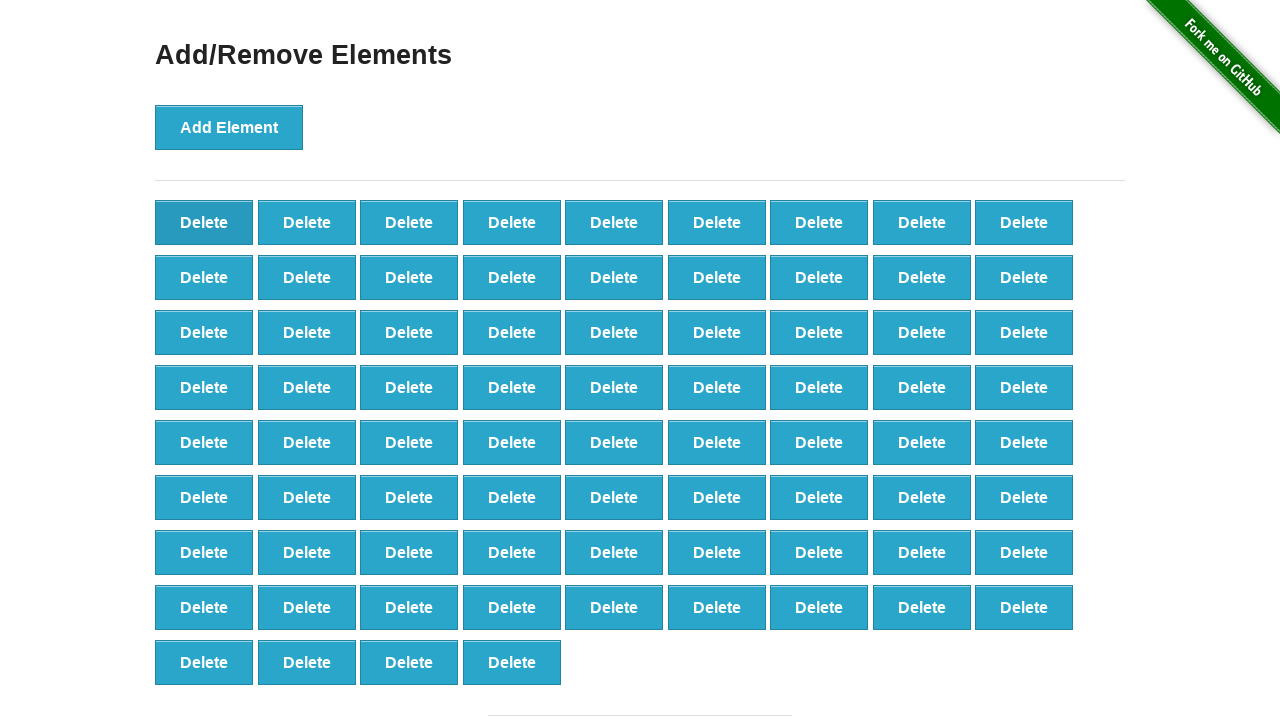

Clicked delete button (iteration 25/40) at (204, 222) on button[onclick='deleteElement()'] >> nth=0
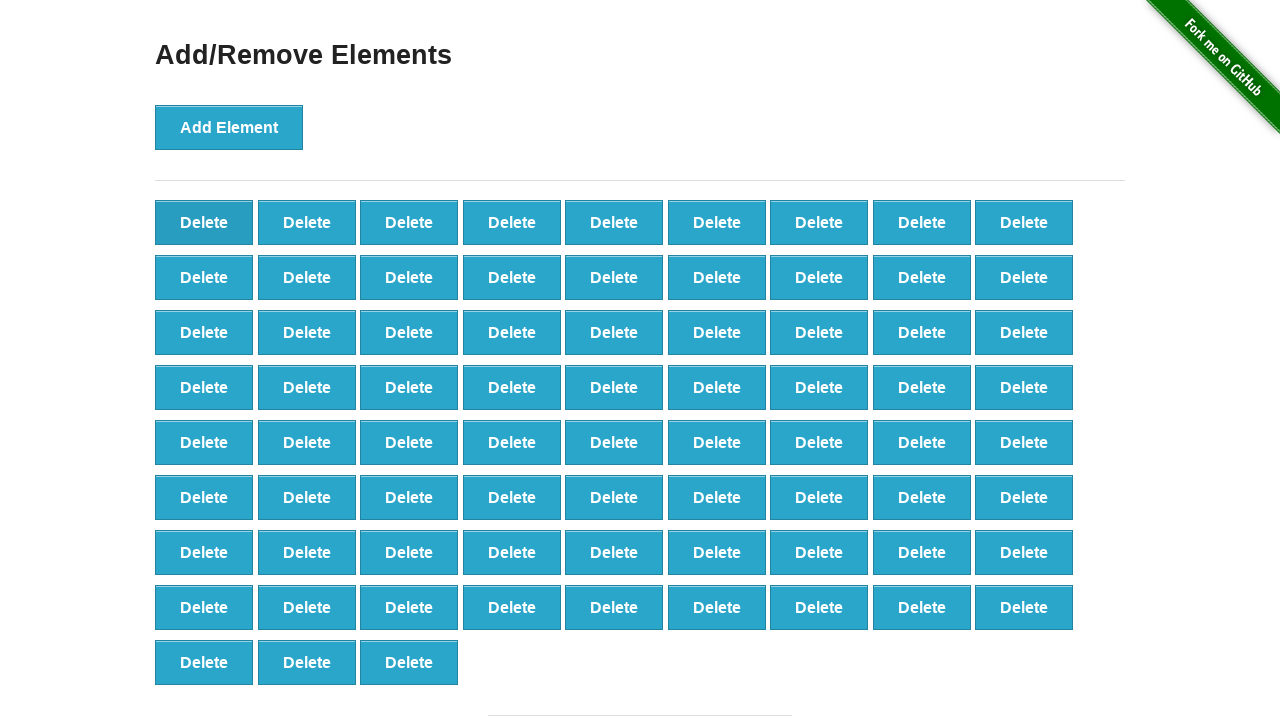

Clicked delete button (iteration 26/40) at (204, 222) on button[onclick='deleteElement()'] >> nth=0
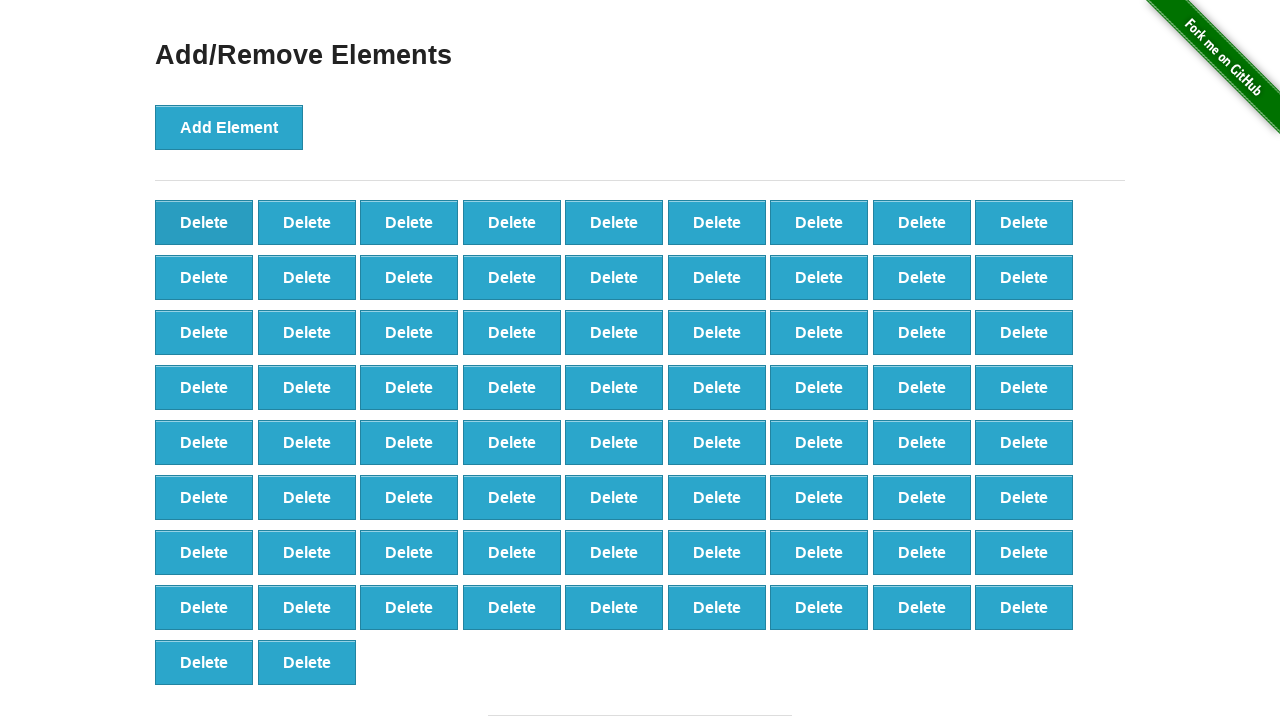

Clicked delete button (iteration 27/40) at (204, 222) on button[onclick='deleteElement()'] >> nth=0
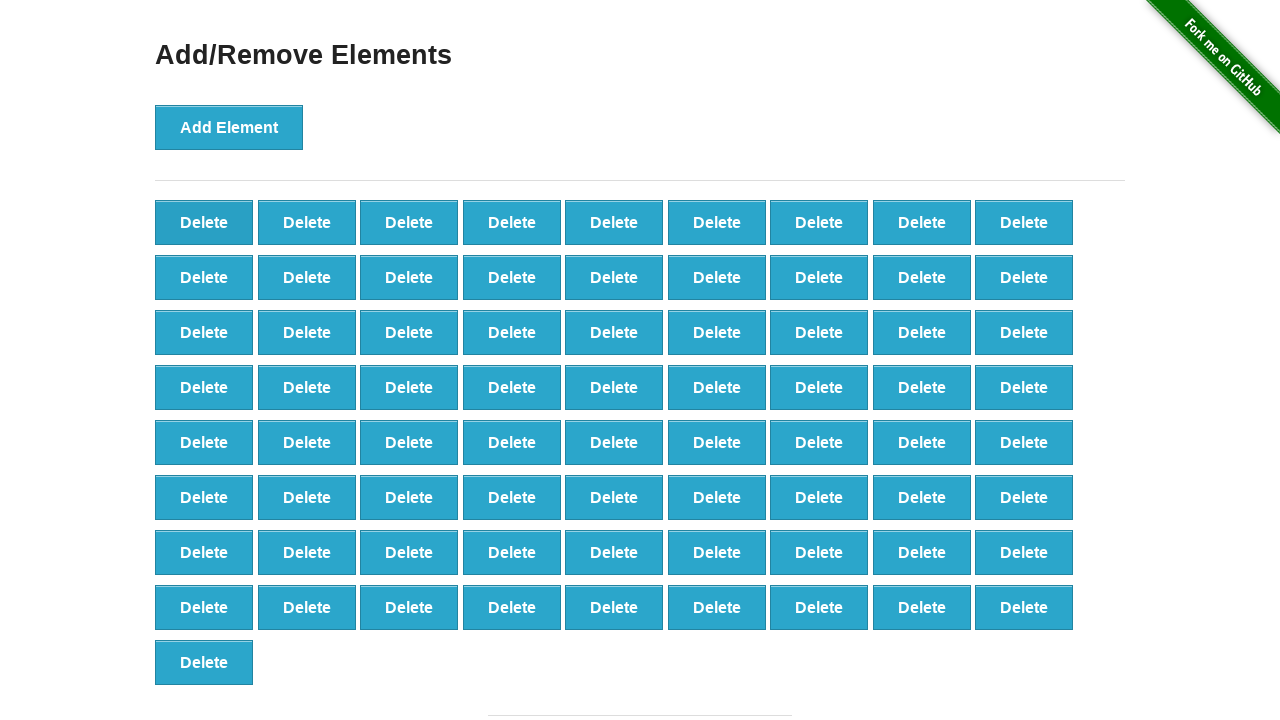

Clicked delete button (iteration 28/40) at (204, 222) on button[onclick='deleteElement()'] >> nth=0
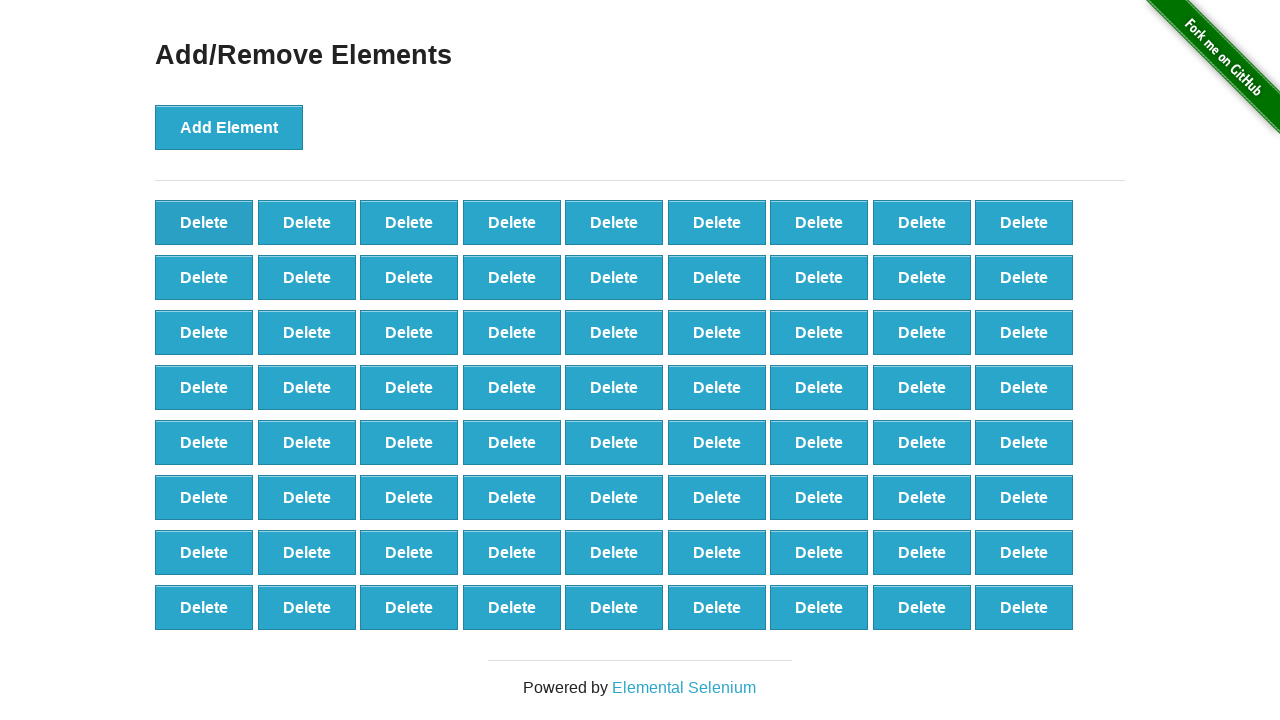

Clicked delete button (iteration 29/40) at (204, 222) on button[onclick='deleteElement()'] >> nth=0
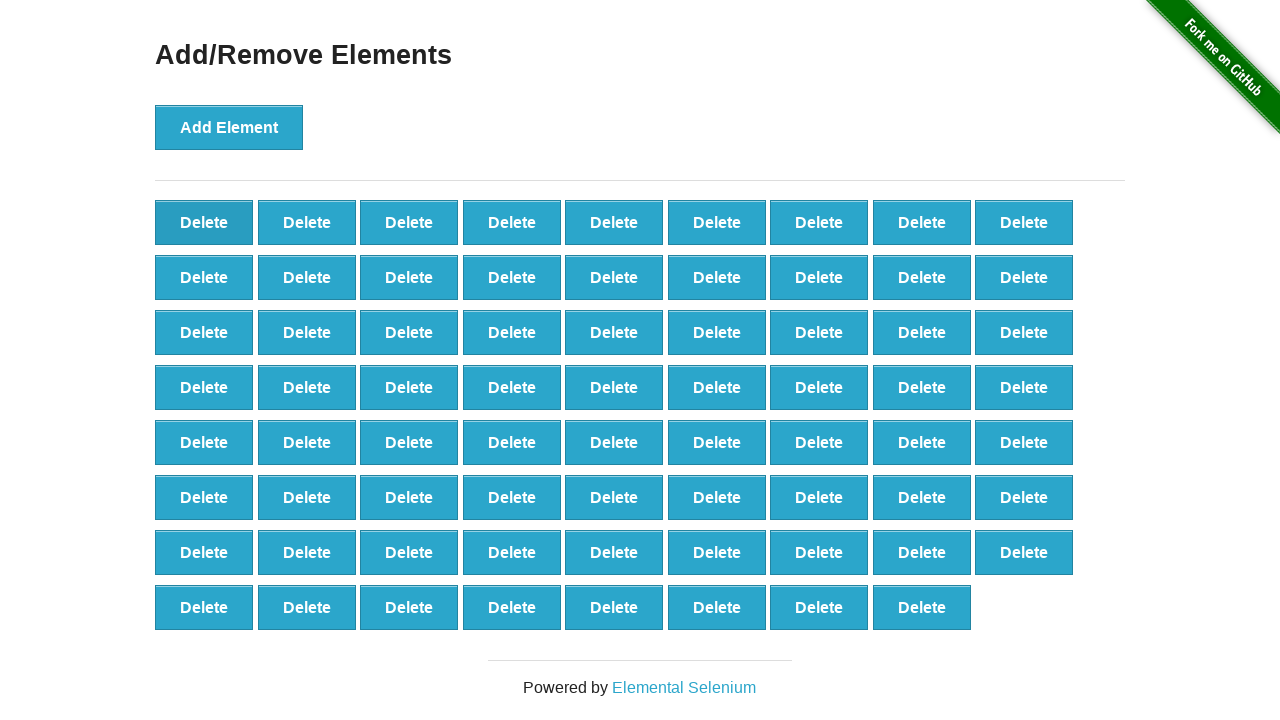

Clicked delete button (iteration 30/40) at (204, 222) on button[onclick='deleteElement()'] >> nth=0
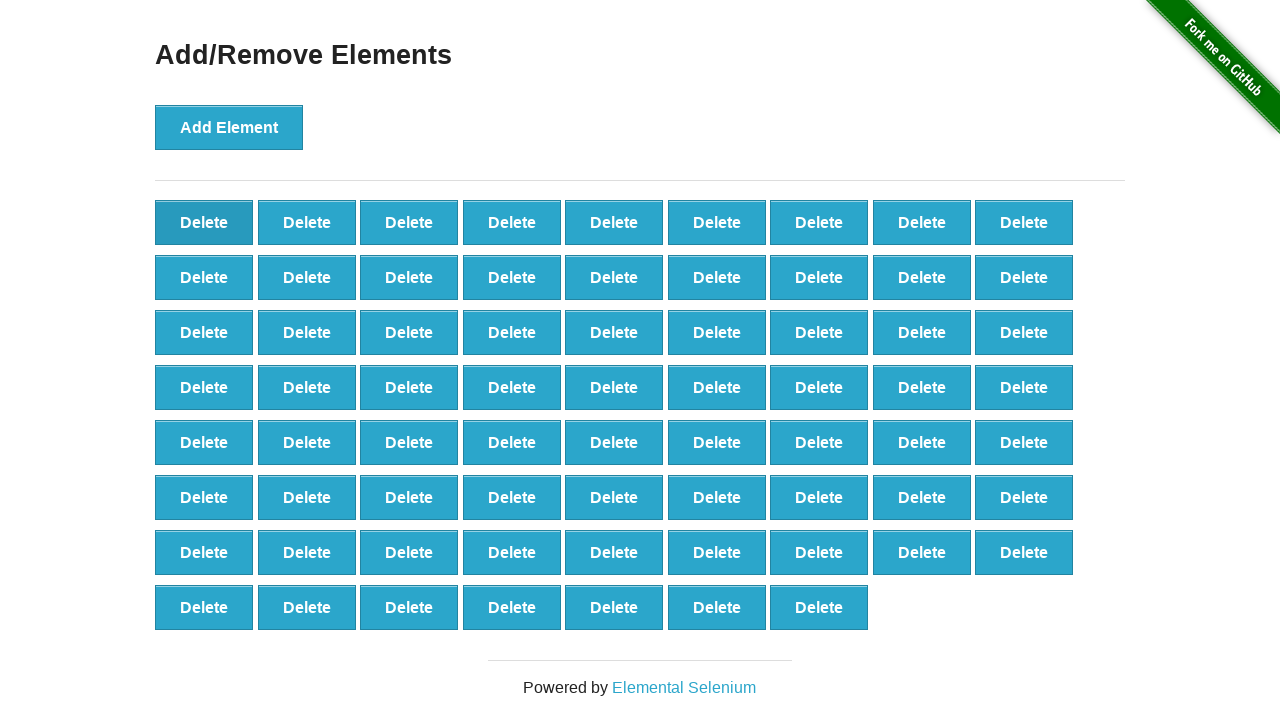

Clicked delete button (iteration 31/40) at (204, 222) on button[onclick='deleteElement()'] >> nth=0
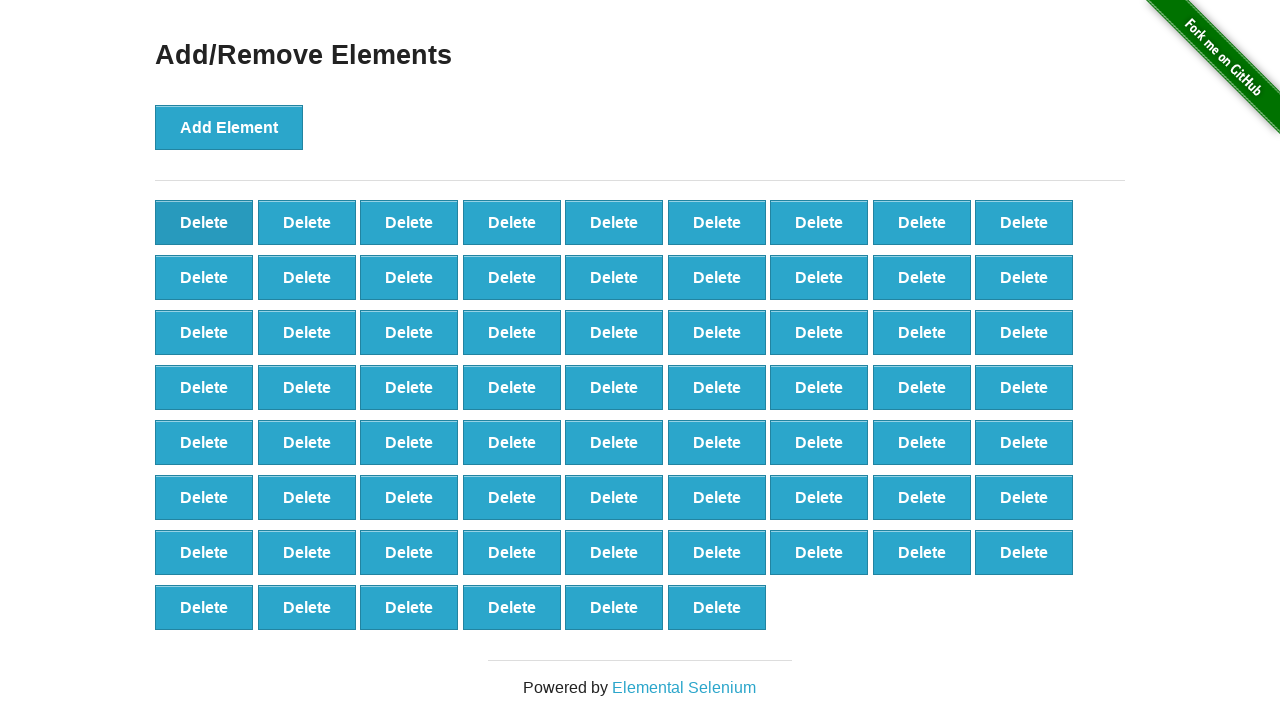

Clicked delete button (iteration 32/40) at (204, 222) on button[onclick='deleteElement()'] >> nth=0
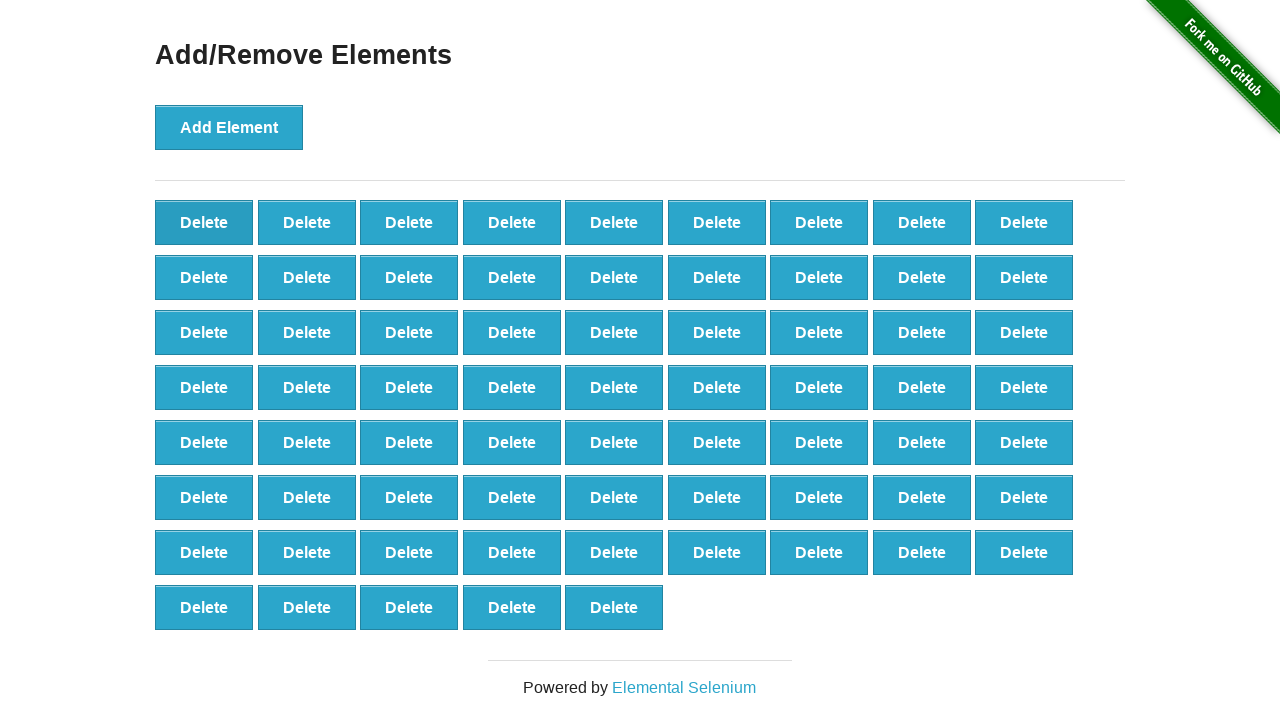

Clicked delete button (iteration 33/40) at (204, 222) on button[onclick='deleteElement()'] >> nth=0
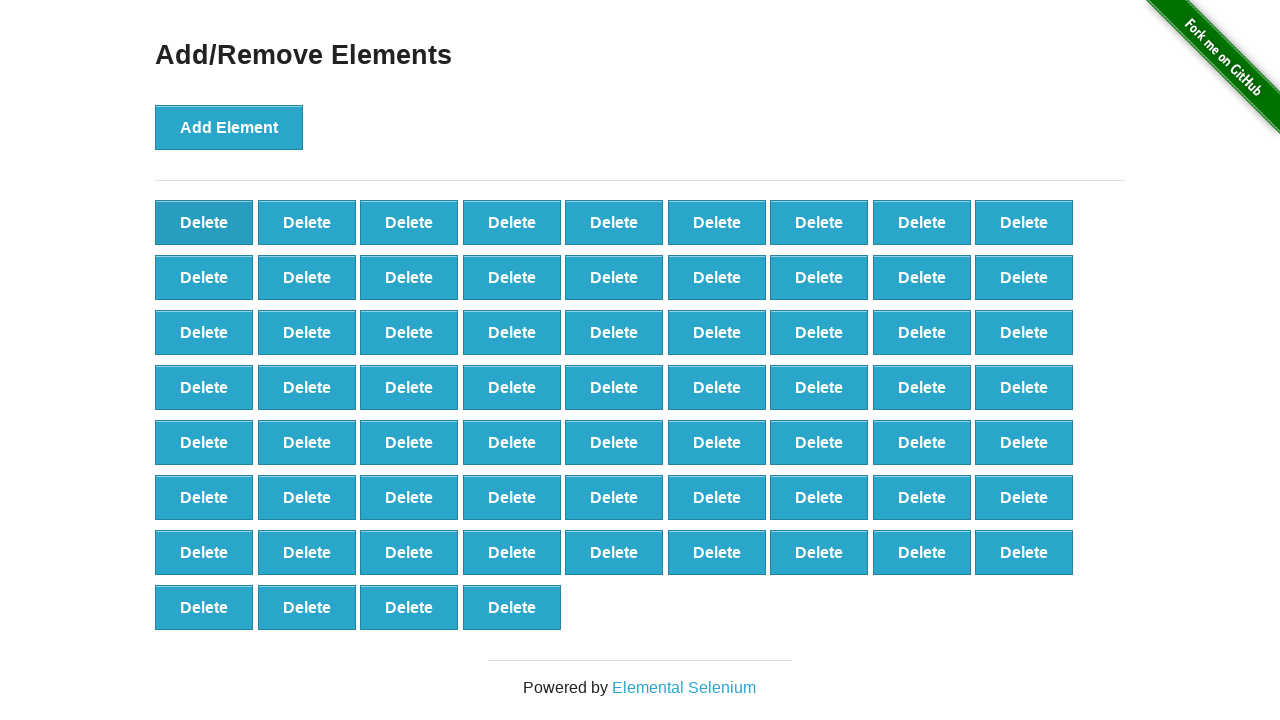

Clicked delete button (iteration 34/40) at (204, 222) on button[onclick='deleteElement()'] >> nth=0
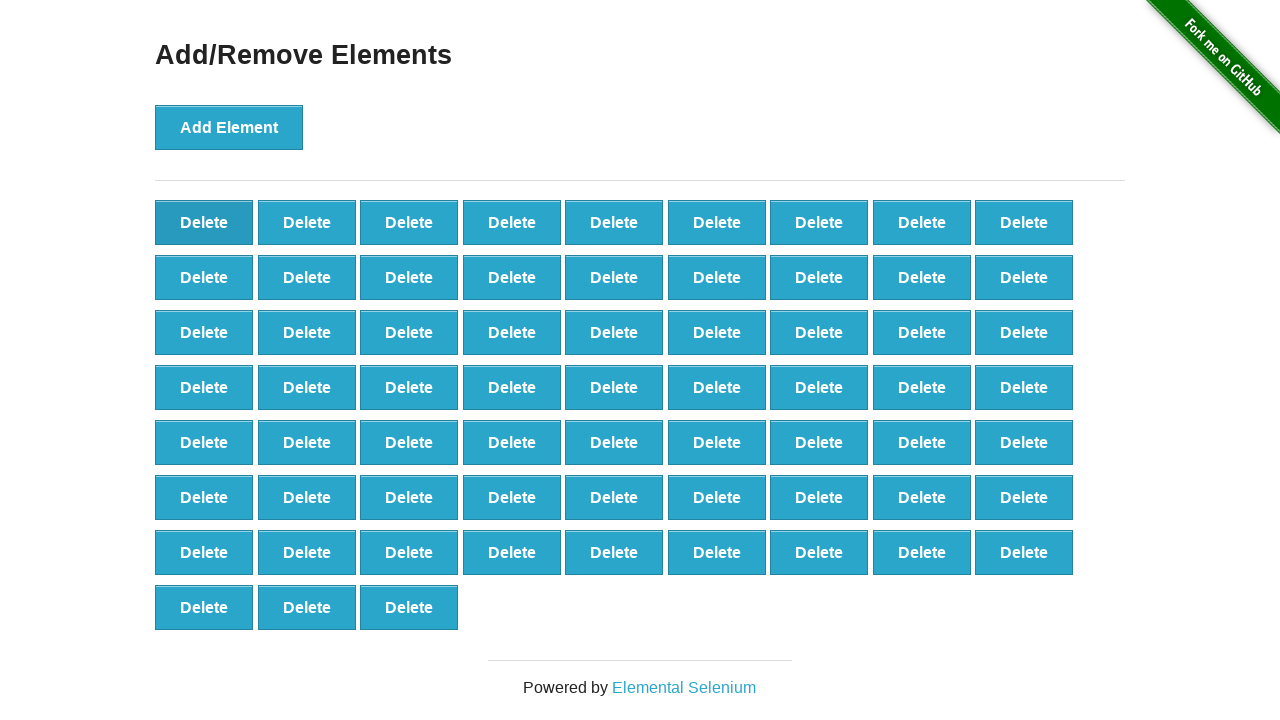

Clicked delete button (iteration 35/40) at (204, 222) on button[onclick='deleteElement()'] >> nth=0
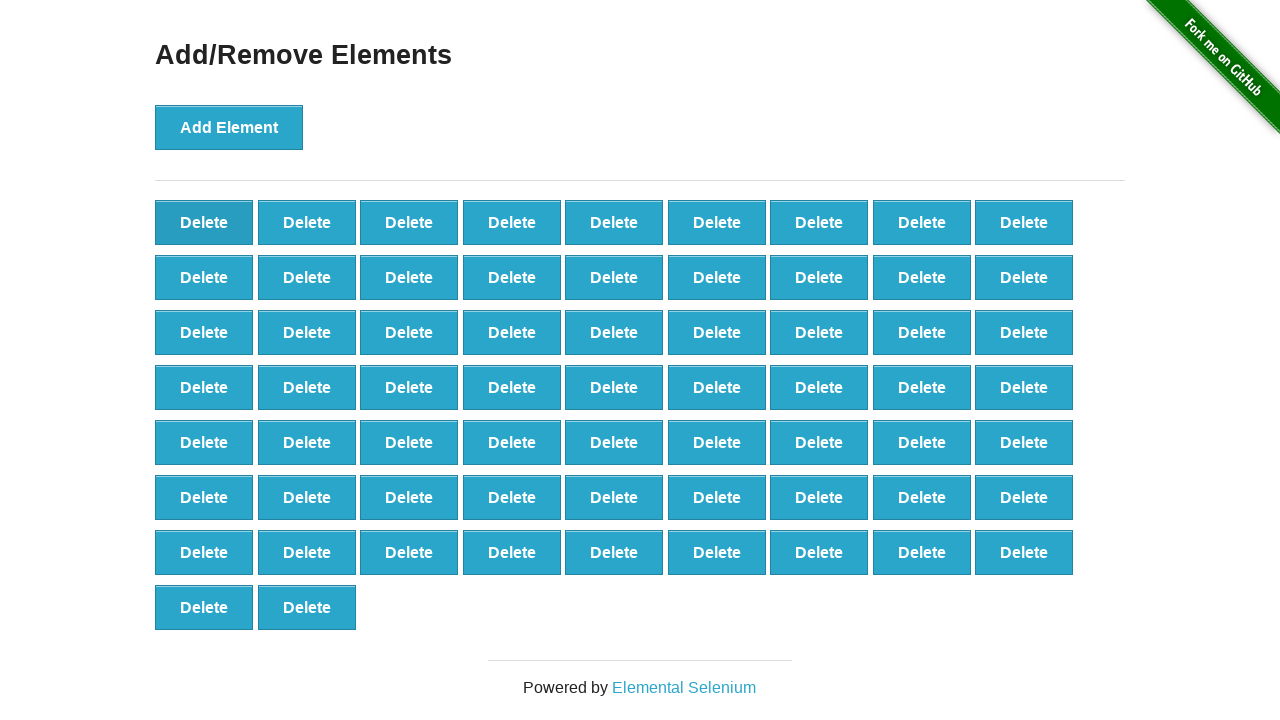

Clicked delete button (iteration 36/40) at (204, 222) on button[onclick='deleteElement()'] >> nth=0
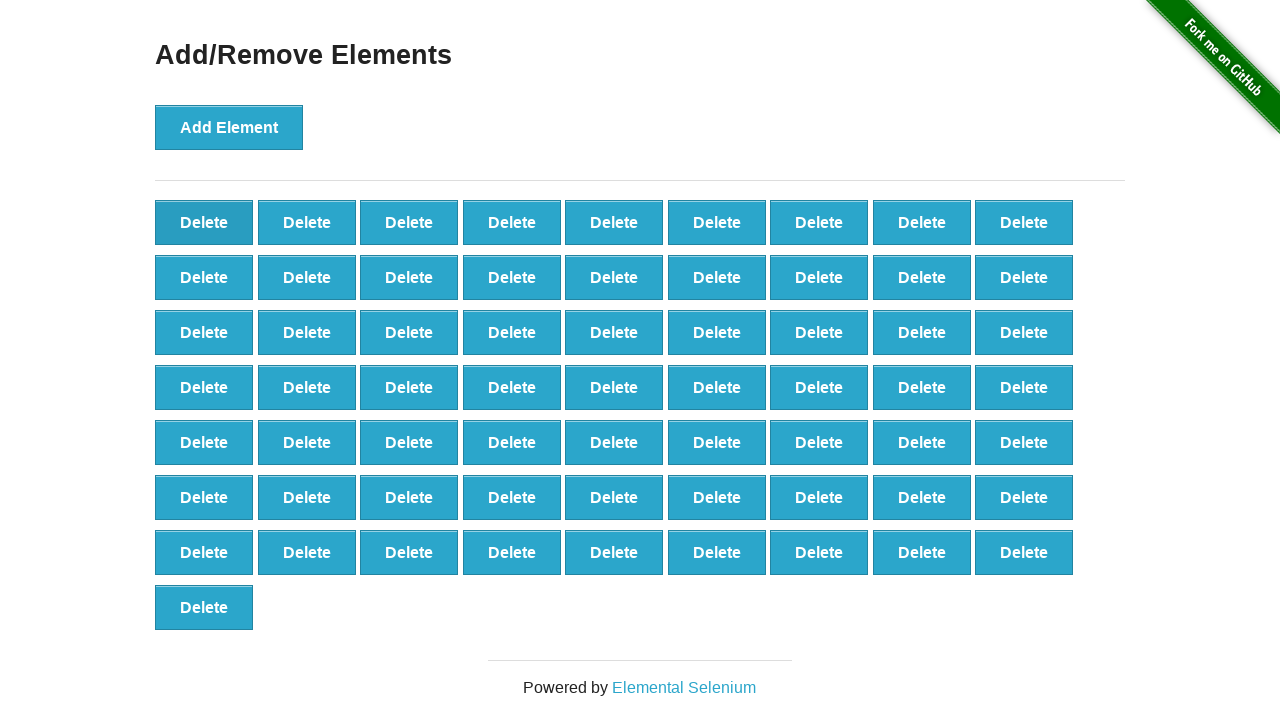

Clicked delete button (iteration 37/40) at (204, 222) on button[onclick='deleteElement()'] >> nth=0
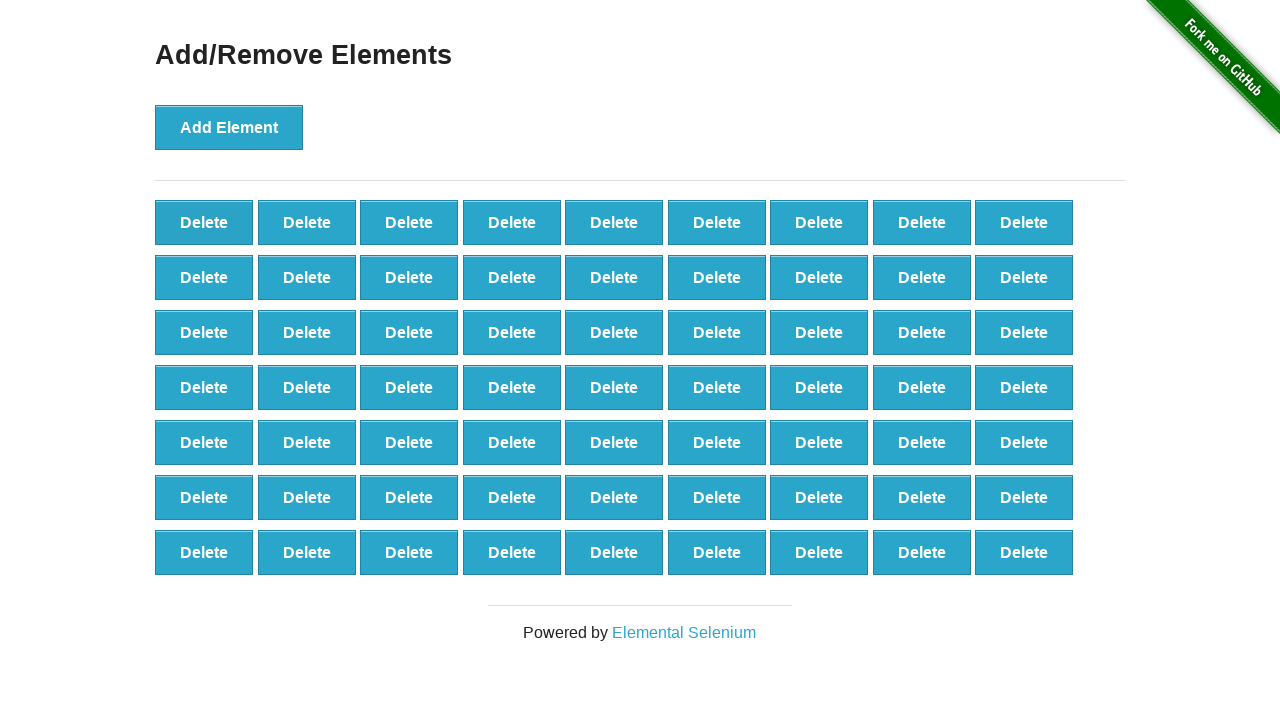

Clicked delete button (iteration 38/40) at (204, 222) on button[onclick='deleteElement()'] >> nth=0
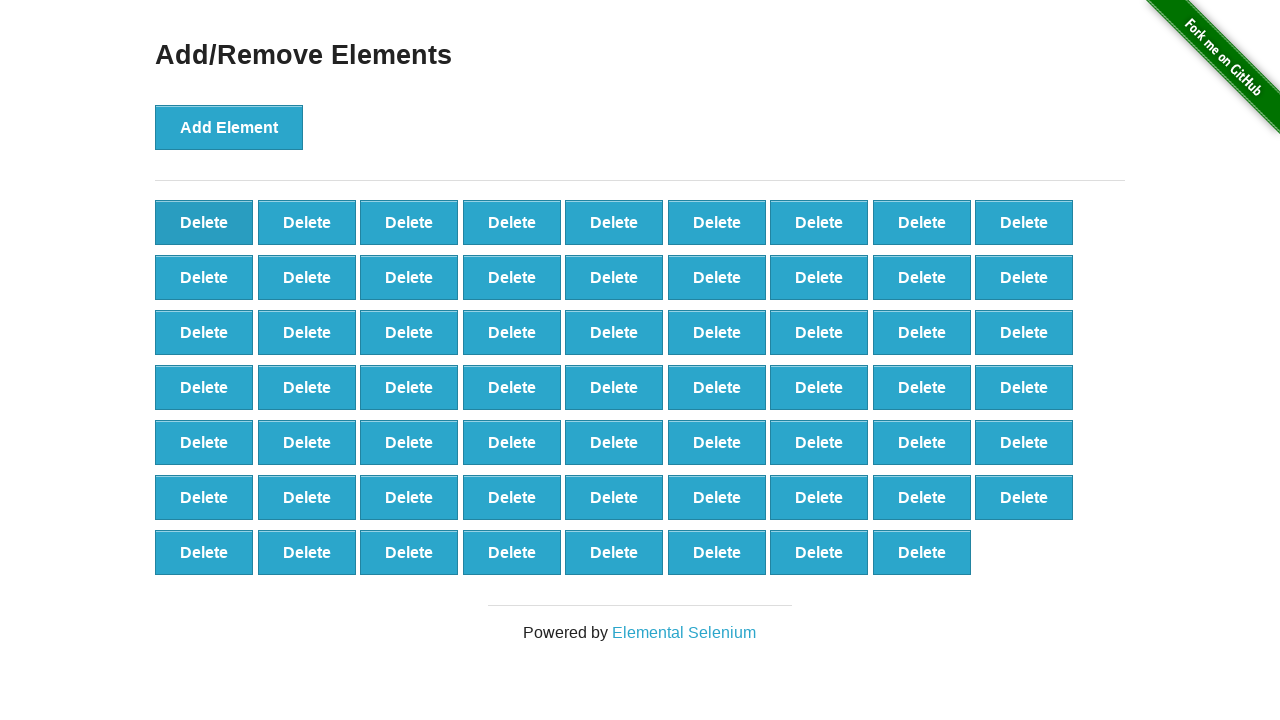

Clicked delete button (iteration 39/40) at (204, 222) on button[onclick='deleteElement()'] >> nth=0
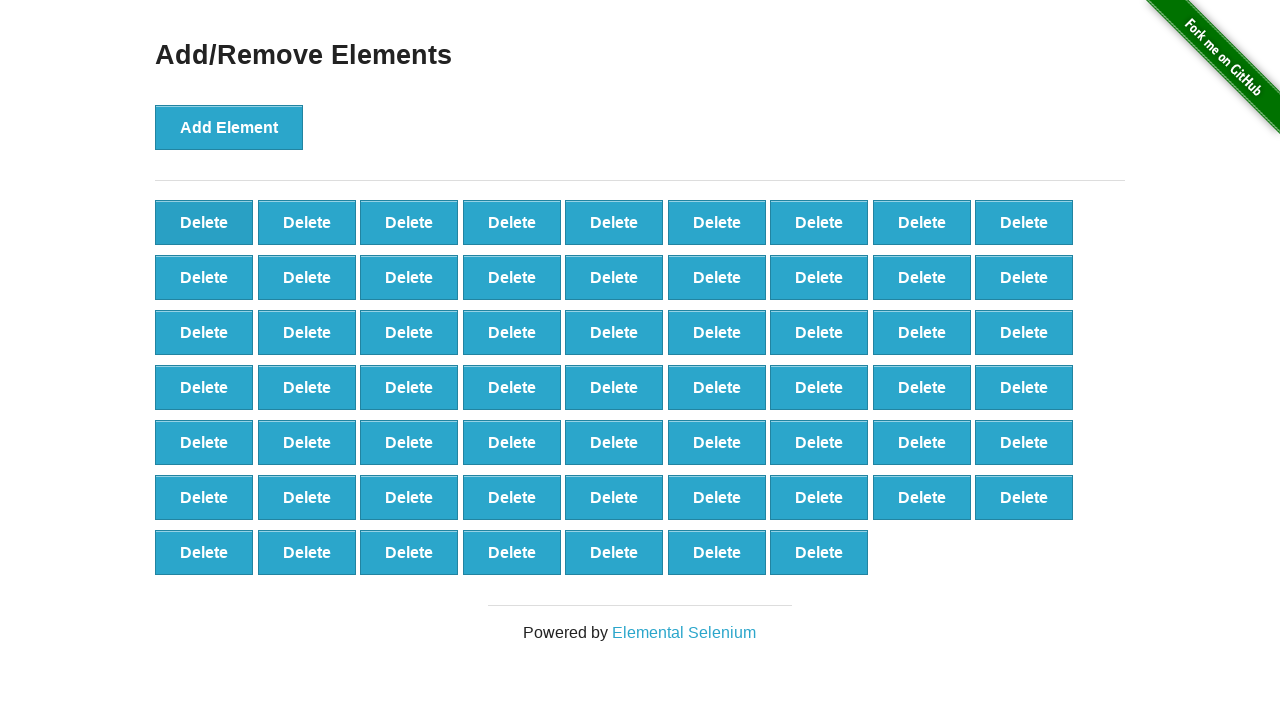

Clicked delete button (iteration 40/40) at (204, 222) on button[onclick='deleteElement()'] >> nth=0
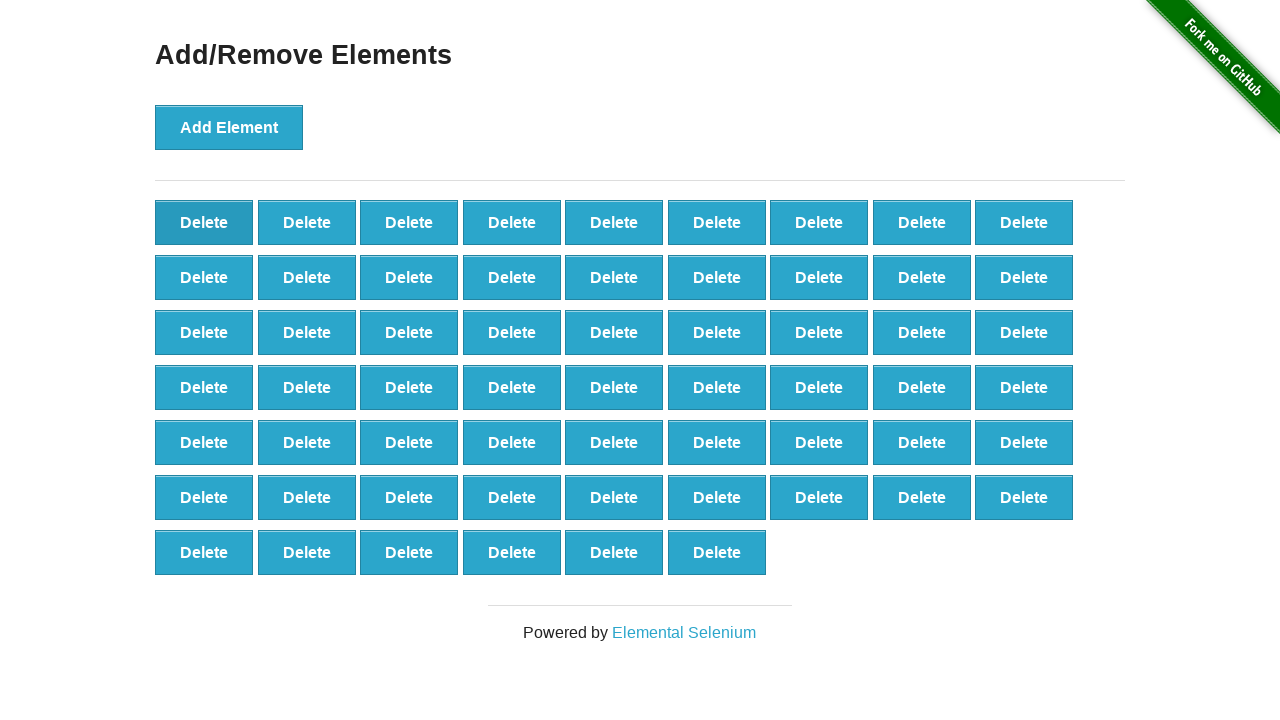

Validated that 60 delete buttons remain (expected 60, deleted 40 from 100)
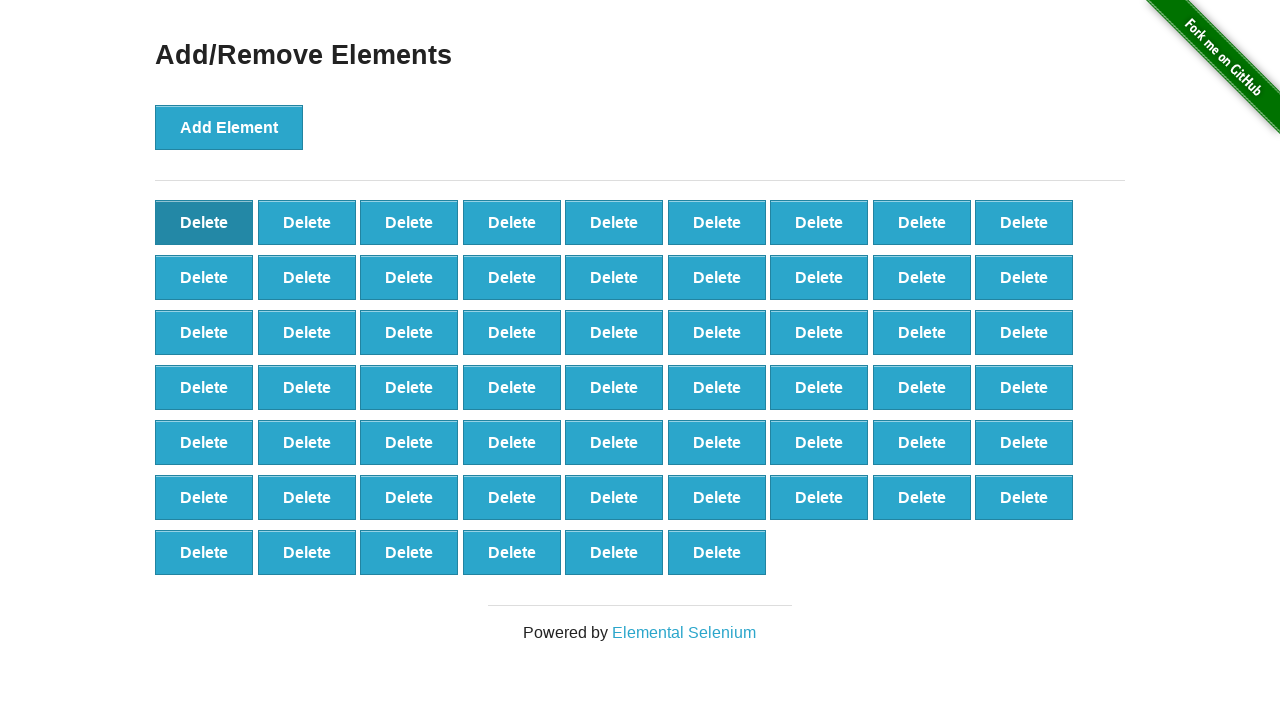

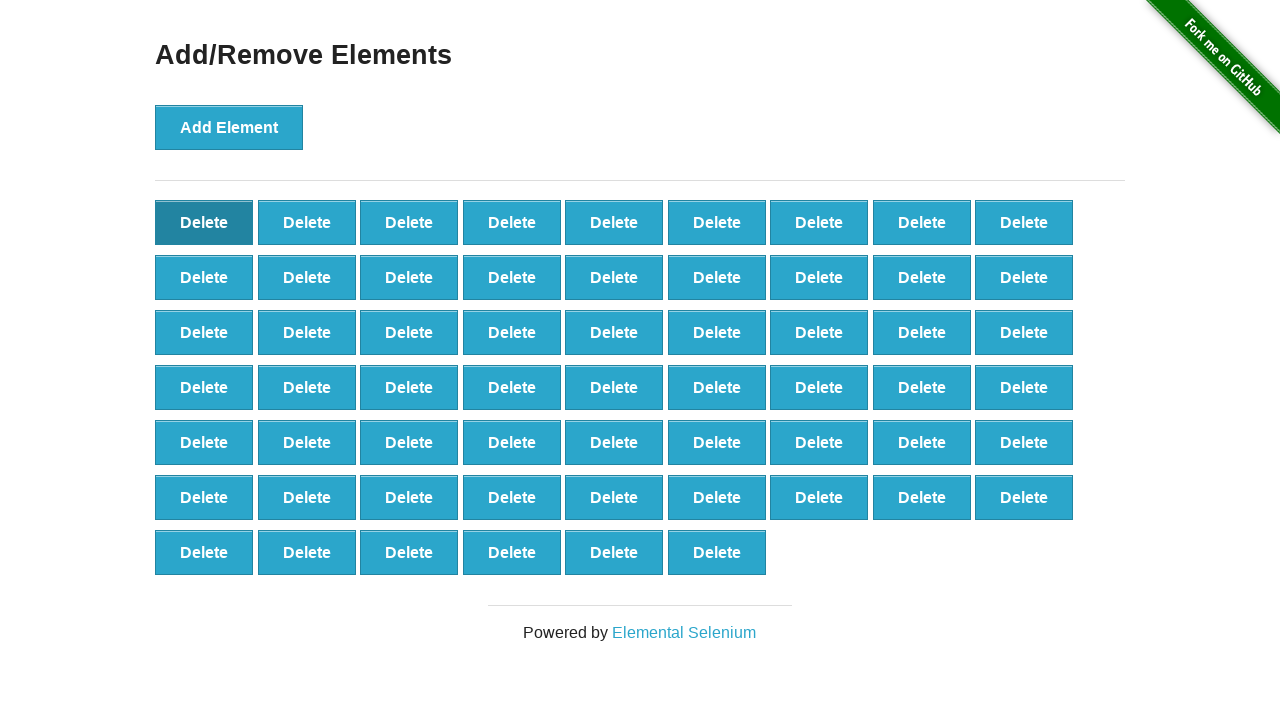